Navigates to a neocities page and repeatedly clicks random elements with class "unclicked" until all elements have been clicked

Starting URL: https://hex4.neocities.org/

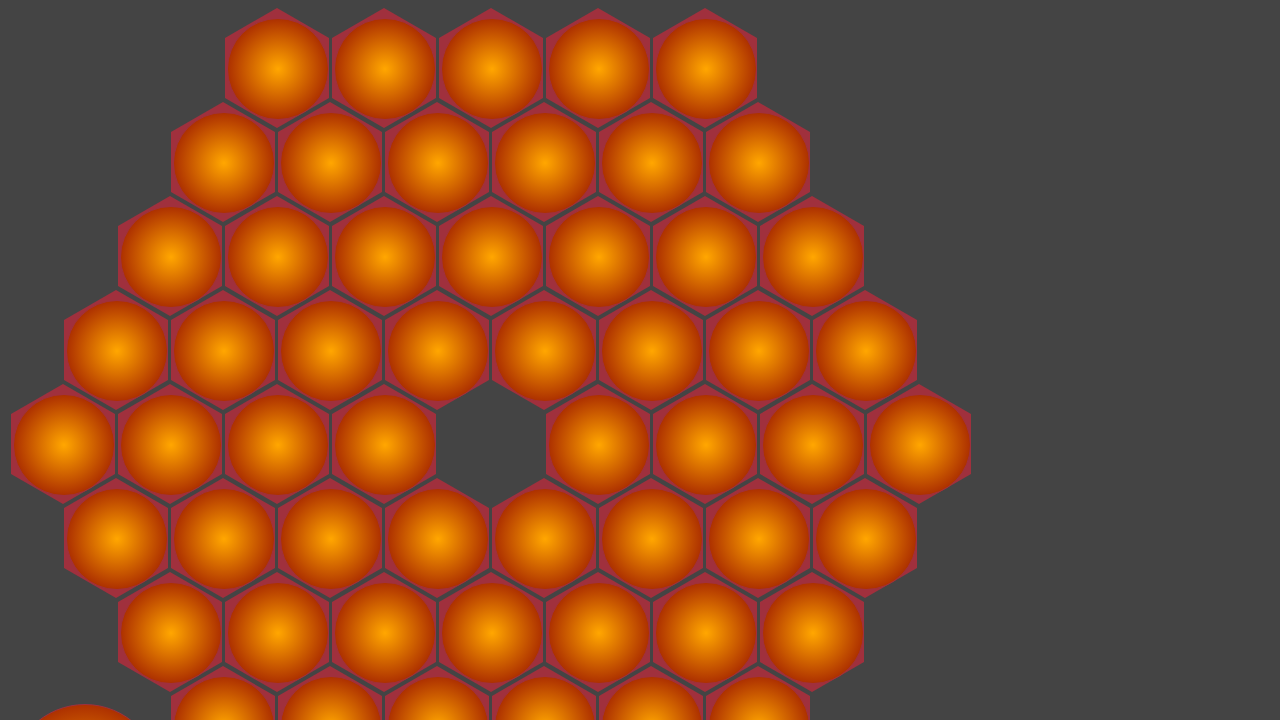

Navigated to https://hex4.neocities.org/
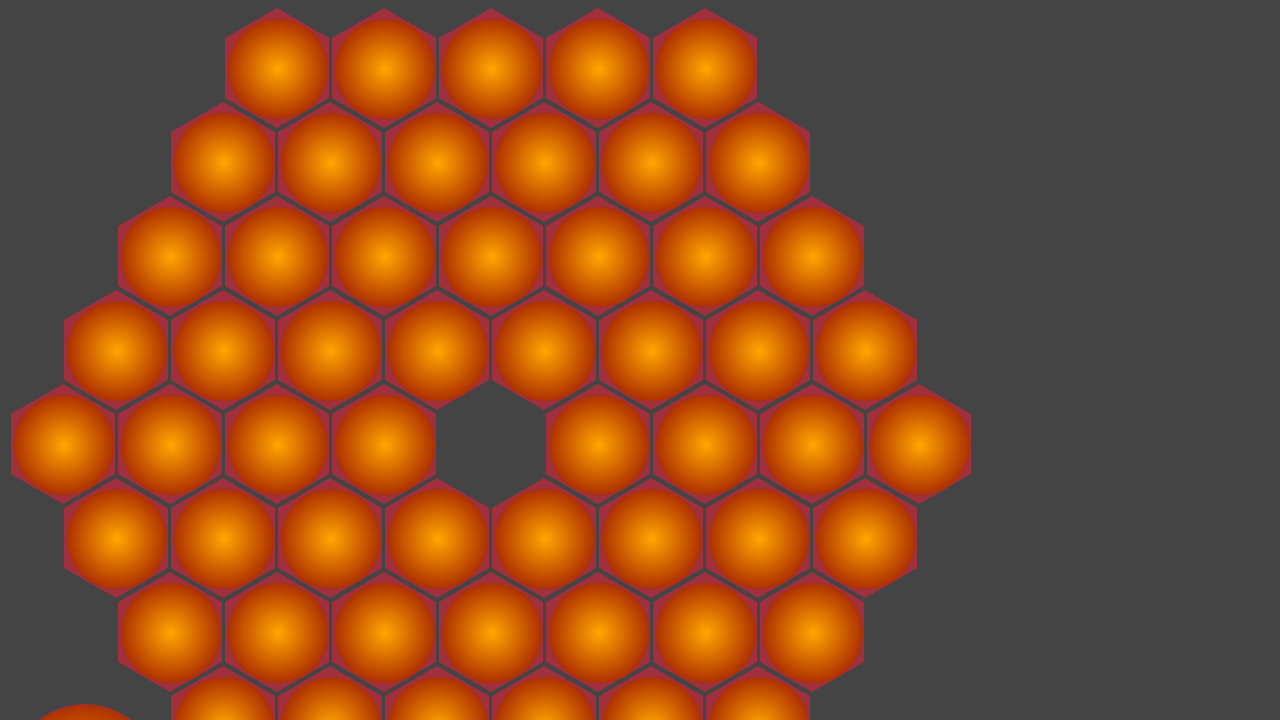

Found 60 unclicked elements
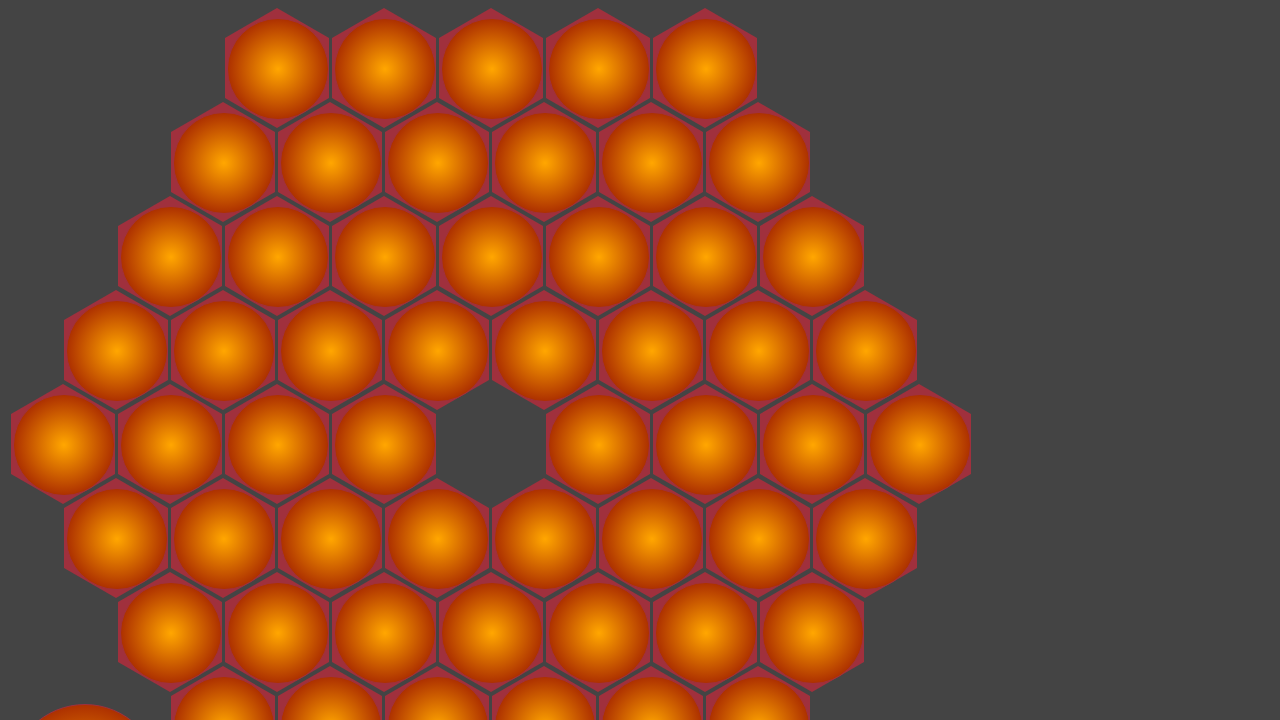

Clicked random unclicked element (index 49 of 60) at (224, 669) on .unclicked >> nth=49
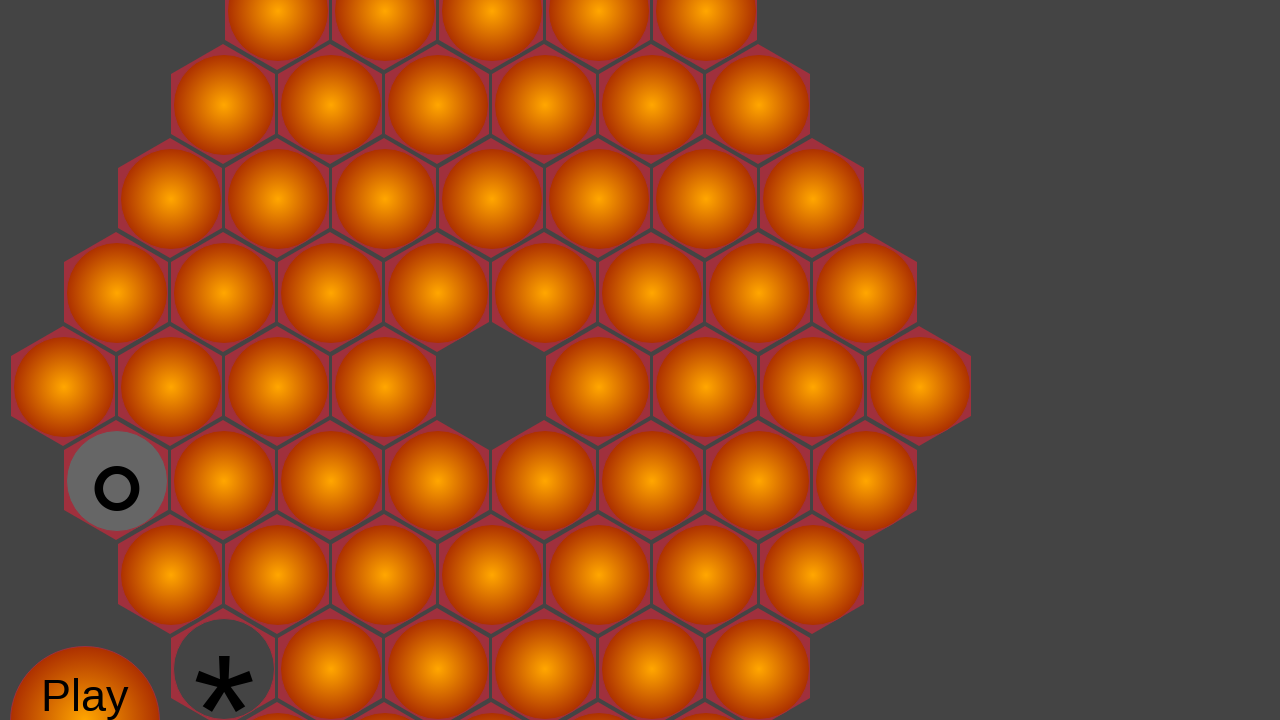

Waited 1 second for animations/state changes
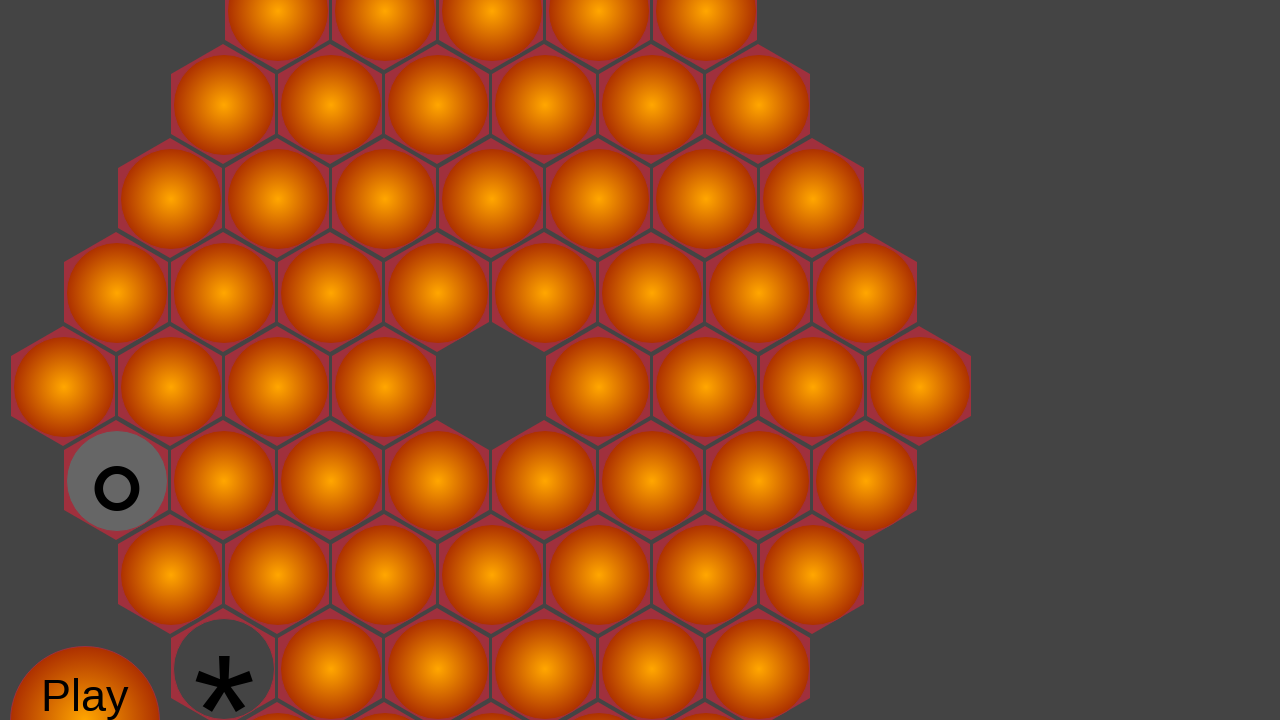

Re-fetched unclicked elements, 58 remaining
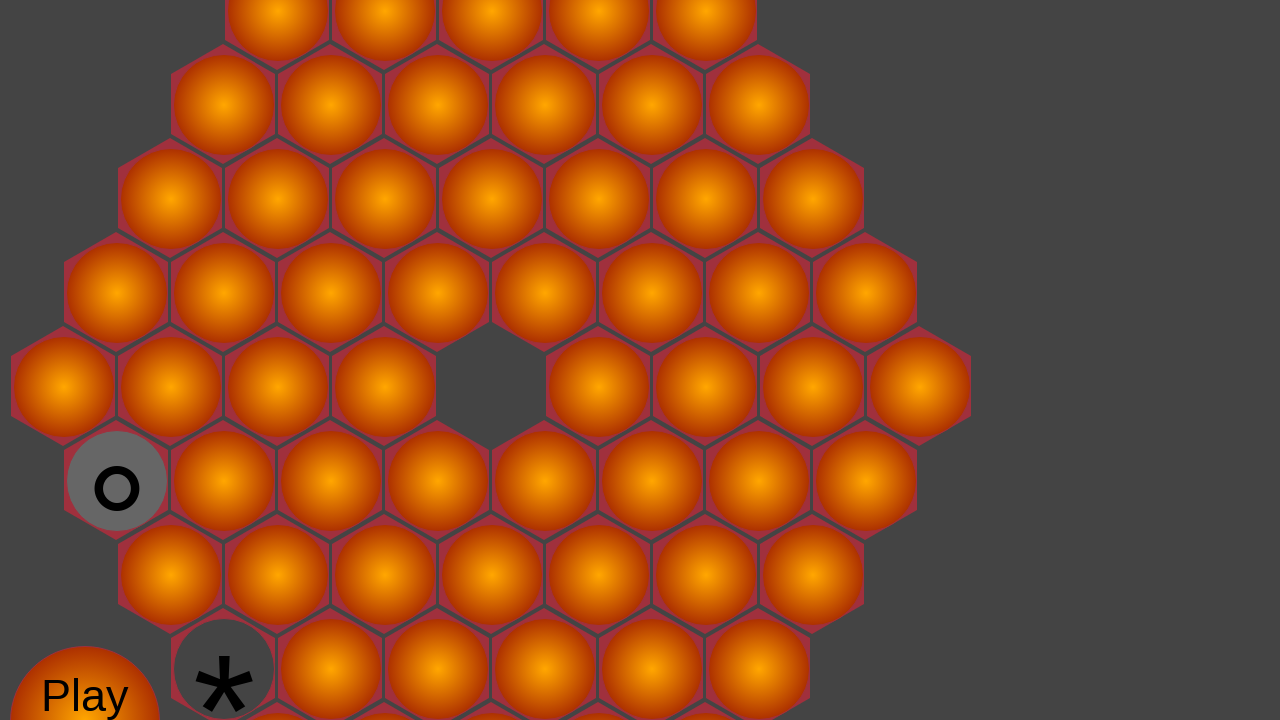

Clicked random unclicked element (index 21 of 58) at (438, 293) on .unclicked >> nth=21
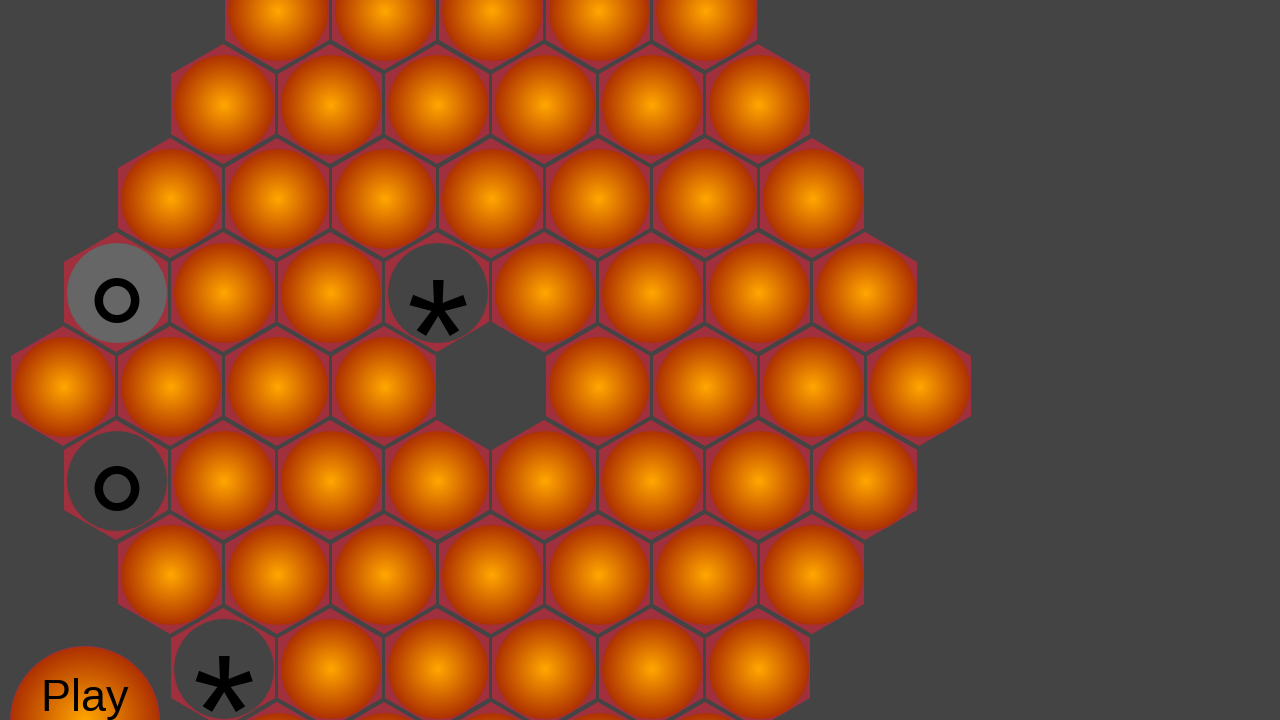

Waited 1 second for animations/state changes
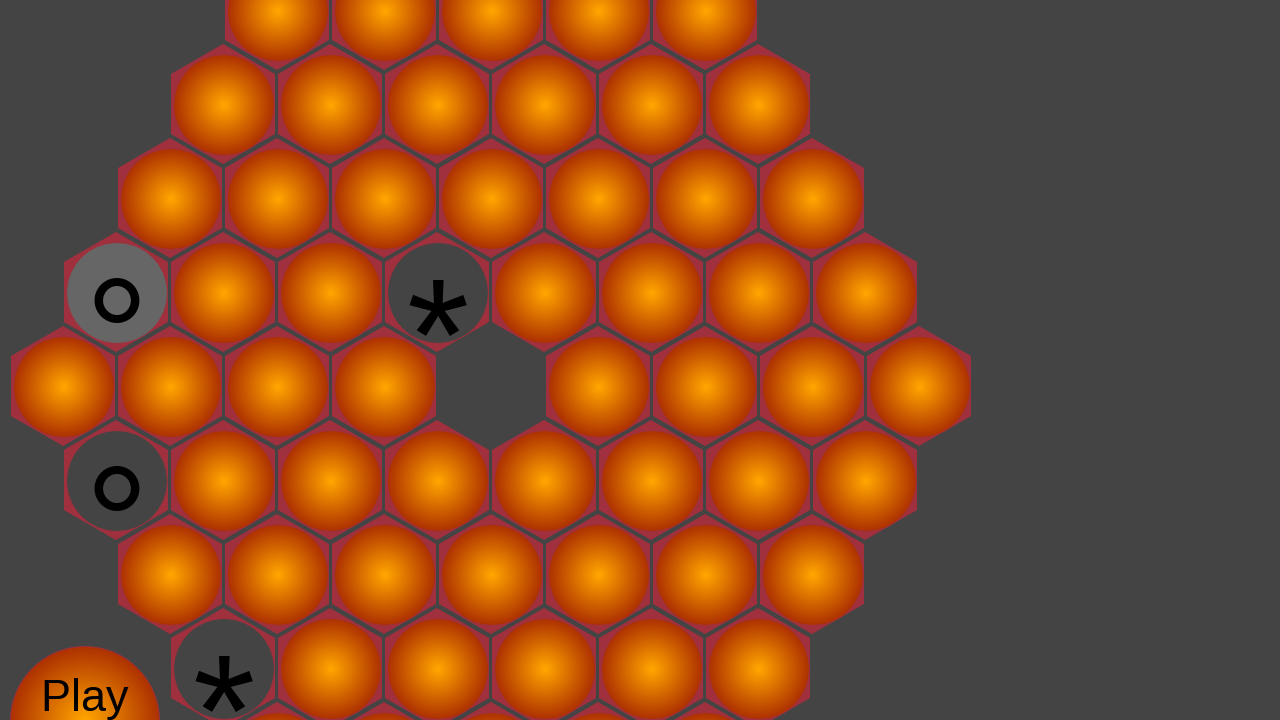

Re-fetched unclicked elements, 56 remaining
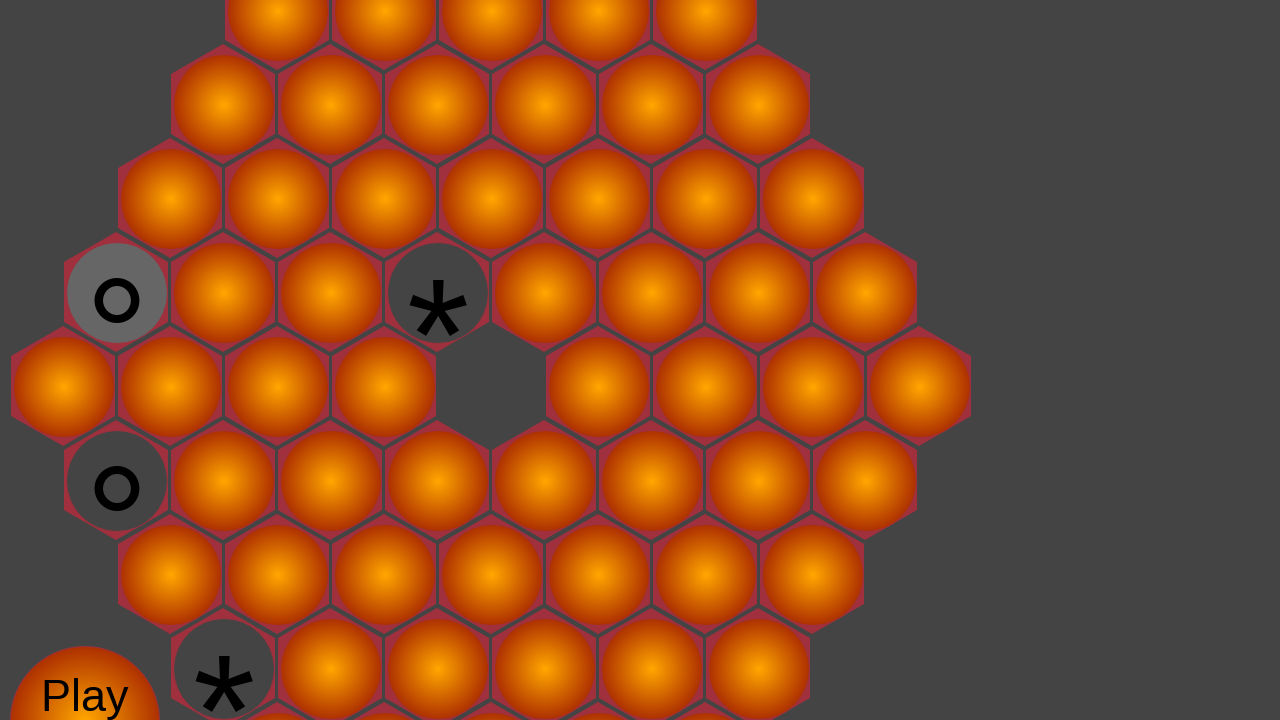

Clicked random unclicked element (index 0 of 56) at (278, 51) on .unclicked >> nth=0
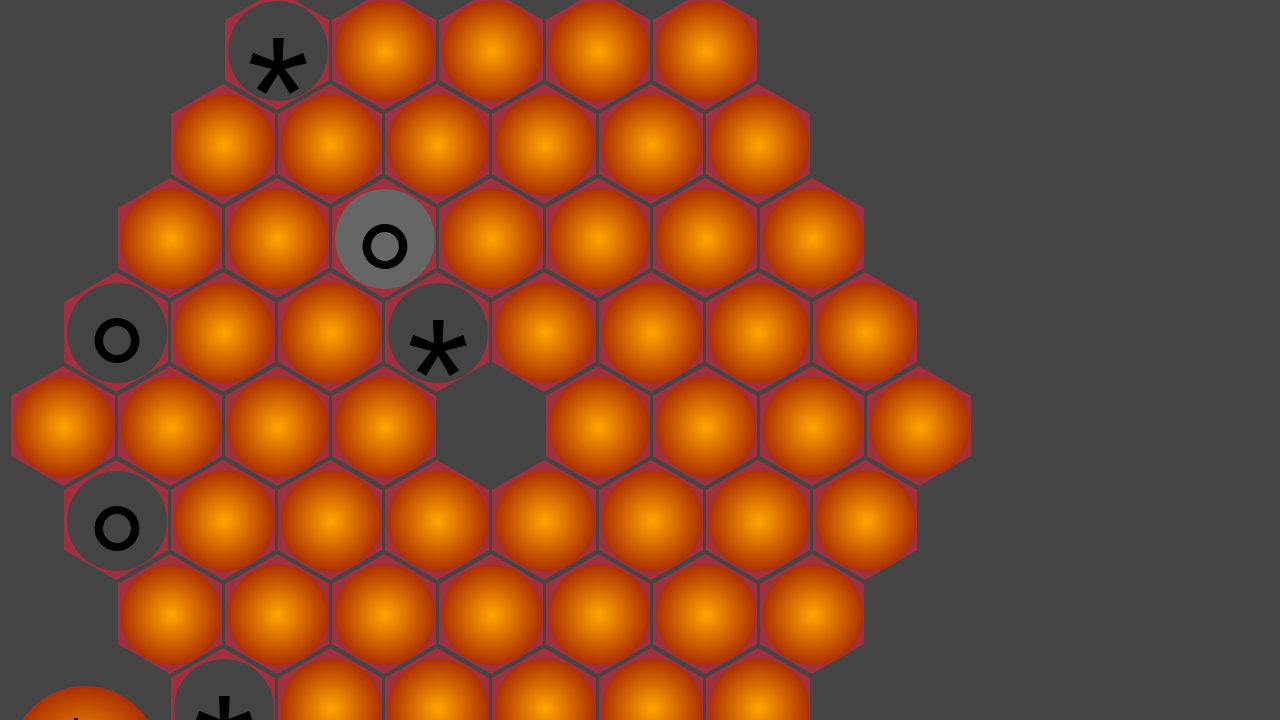

Waited 1 second for animations/state changes
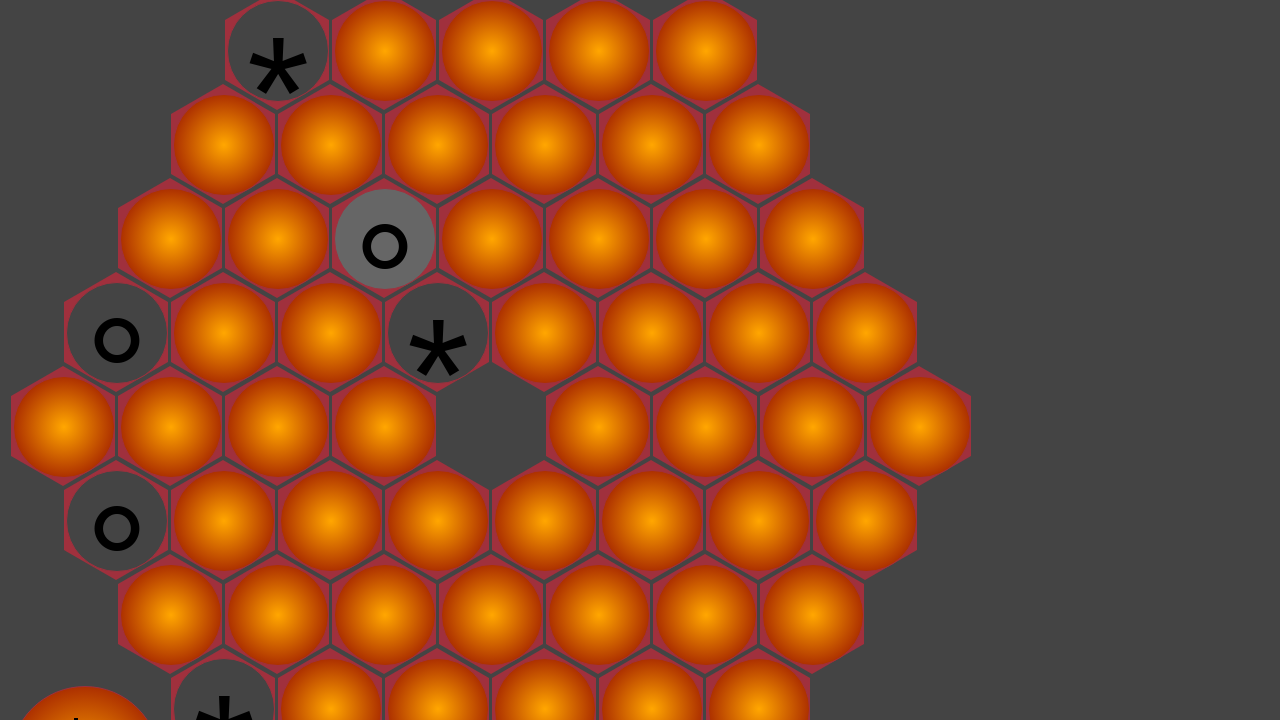

Re-fetched unclicked elements, 54 remaining
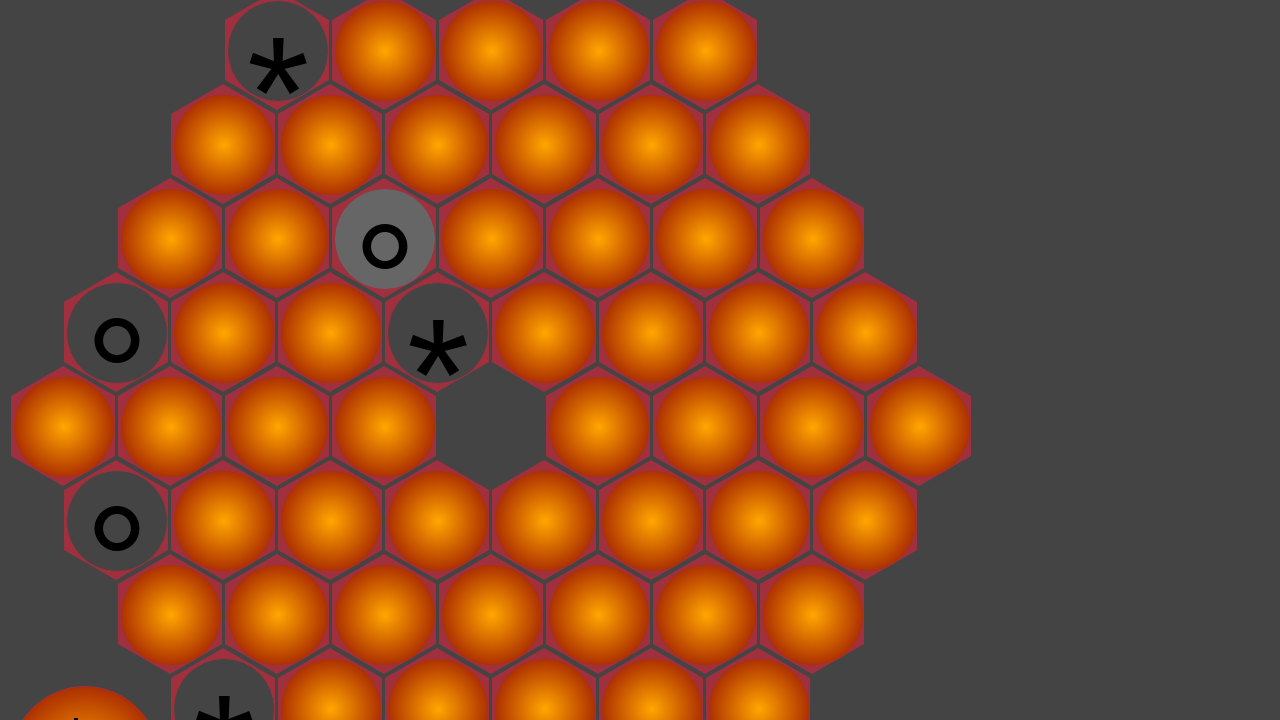

Clicked random unclicked element (index 5 of 54) at (331, 145) on .unclicked >> nth=5
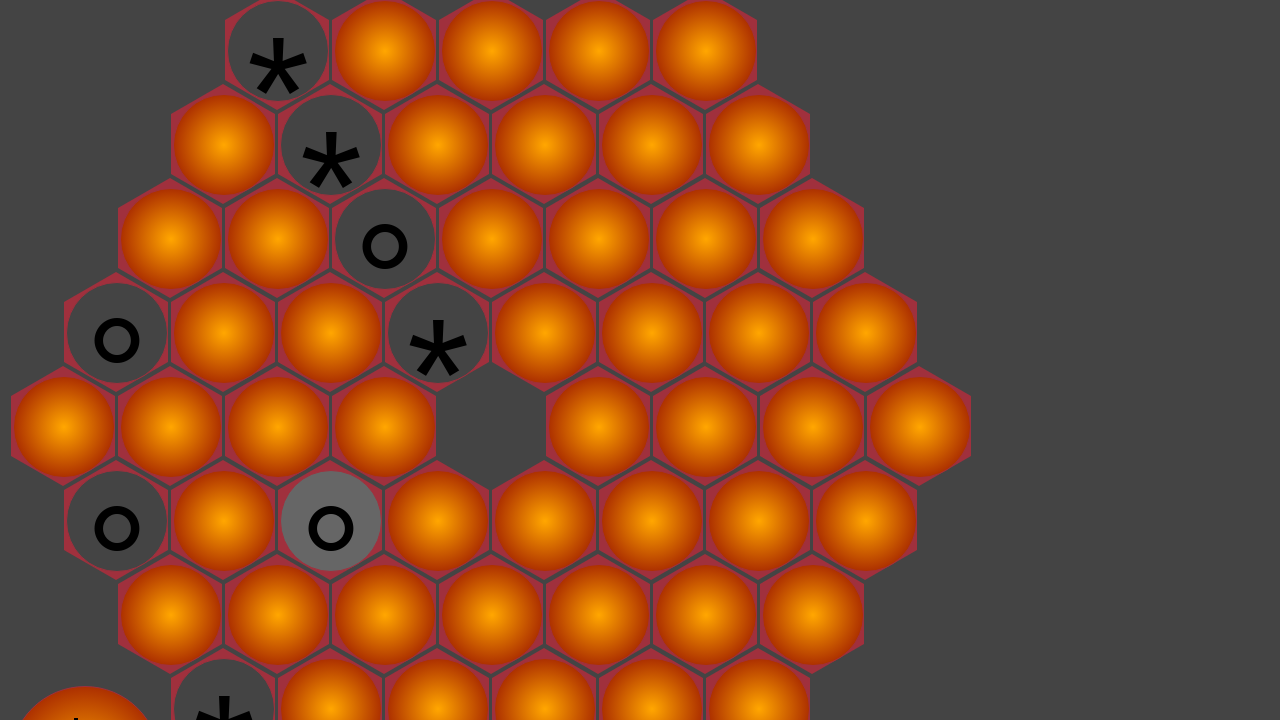

Waited 1 second for animations/state changes
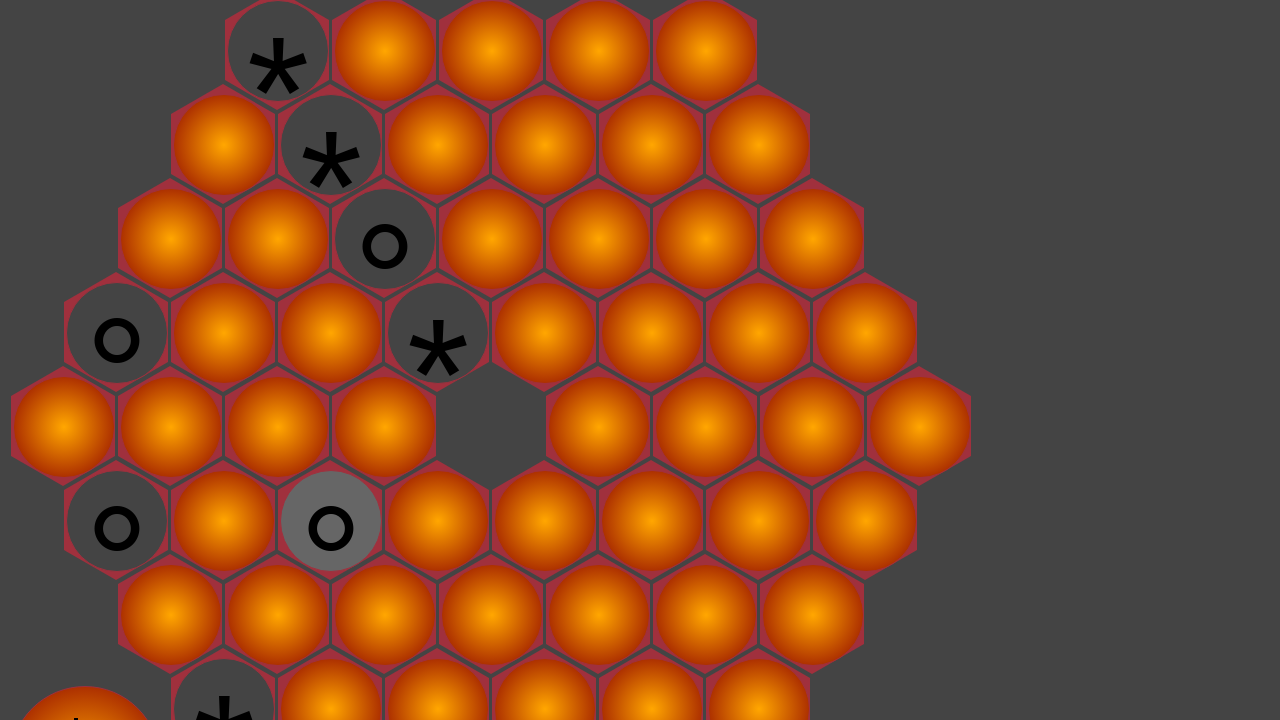

Re-fetched unclicked elements, 52 remaining
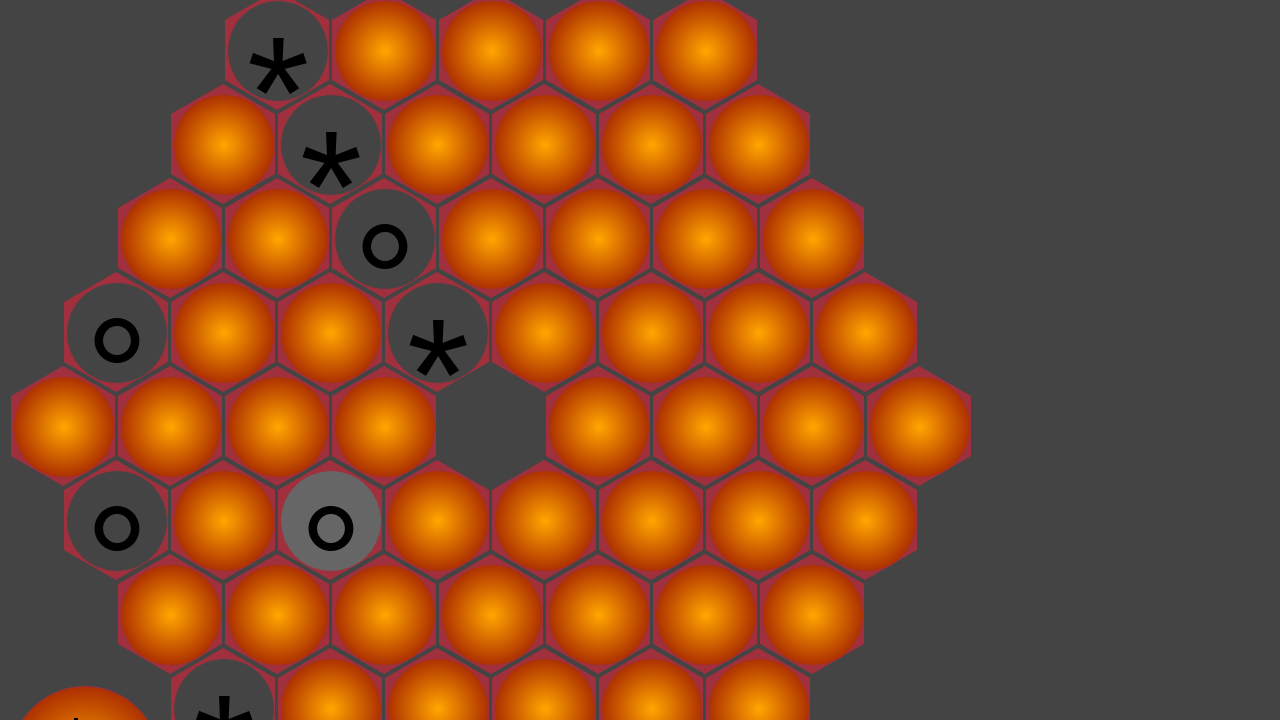

Clicked random unclicked element (index 18 of 52) at (652, 333) on .unclicked >> nth=18
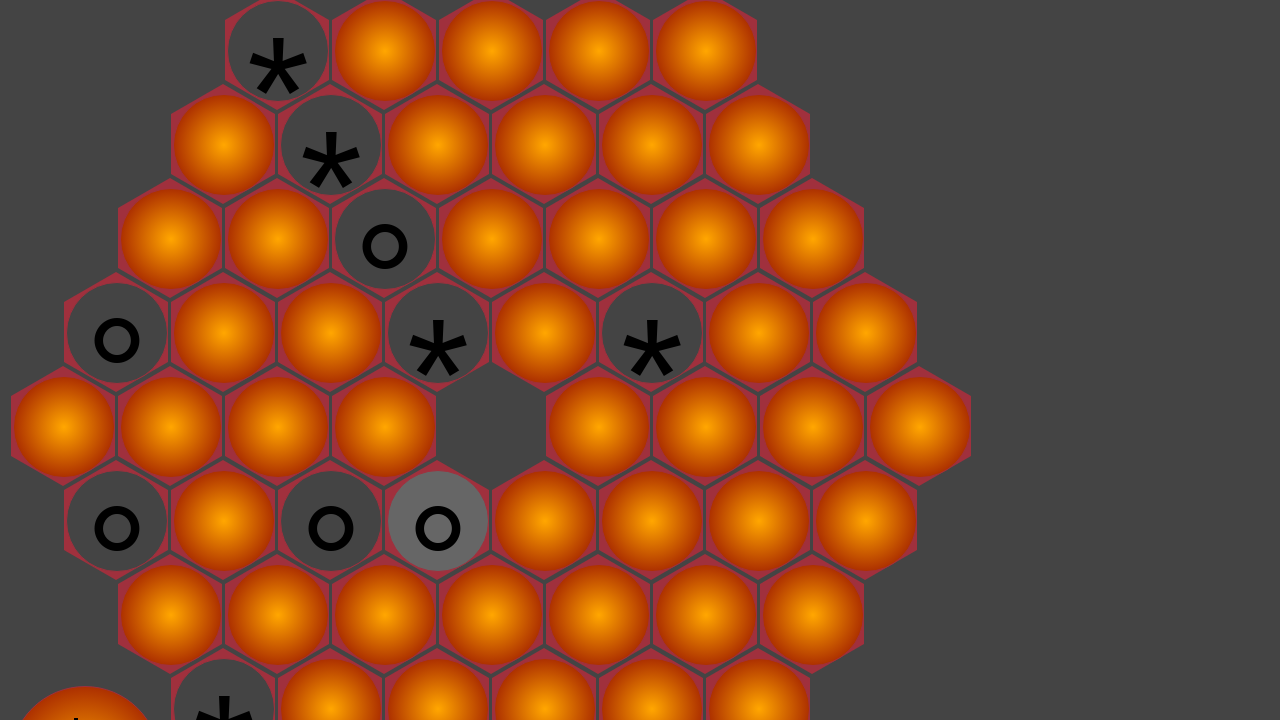

Waited 1 second for animations/state changes
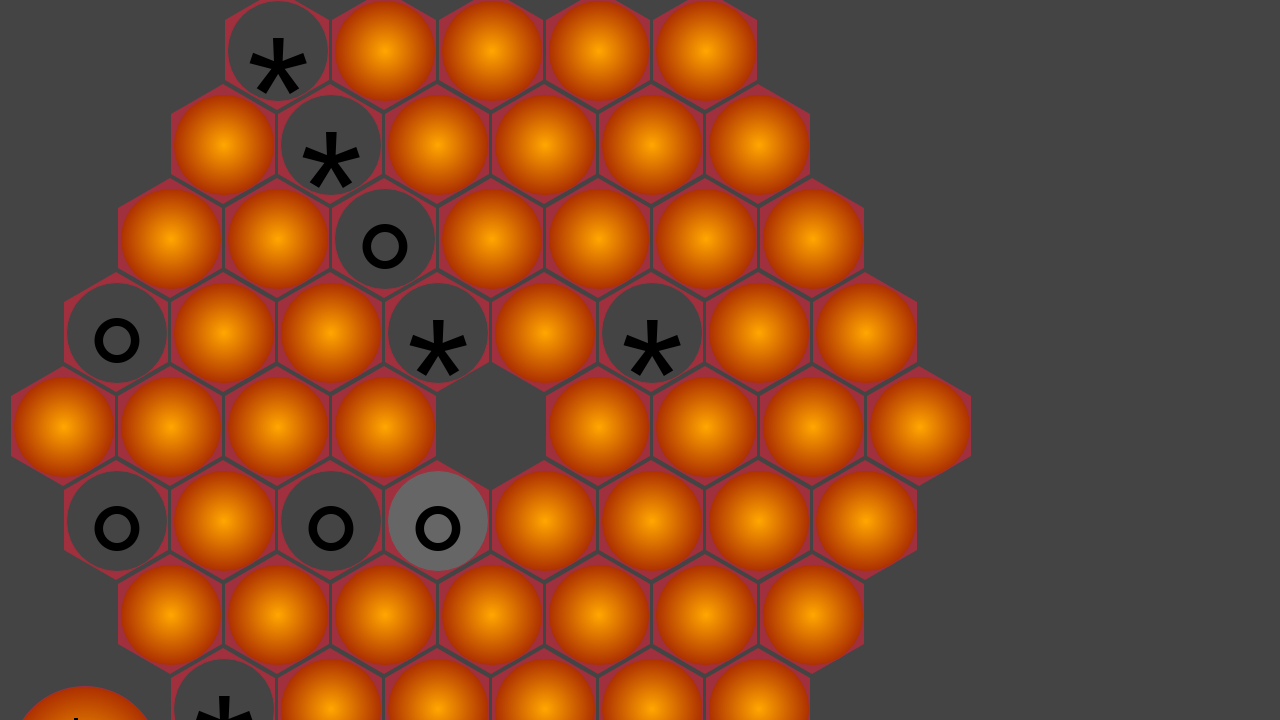

Re-fetched unclicked elements, 50 remaining
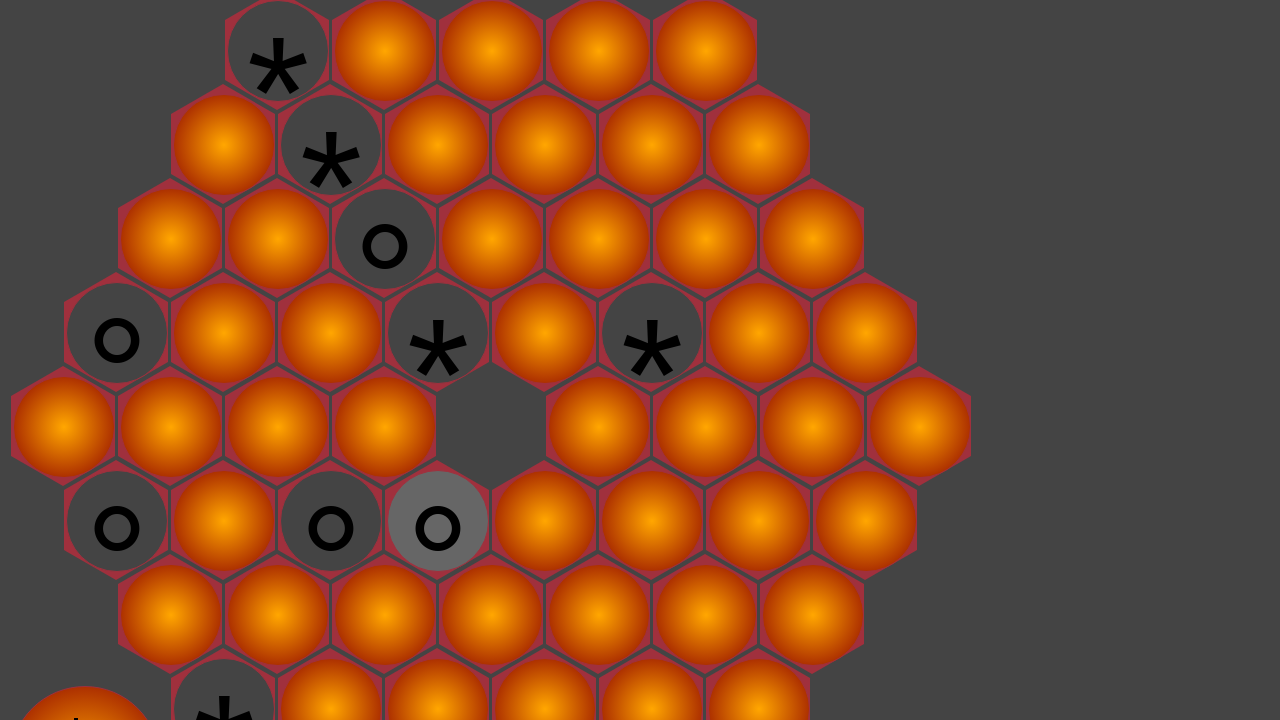

Clicked random unclicked element (index 29 of 50) at (545, 521) on .unclicked >> nth=29
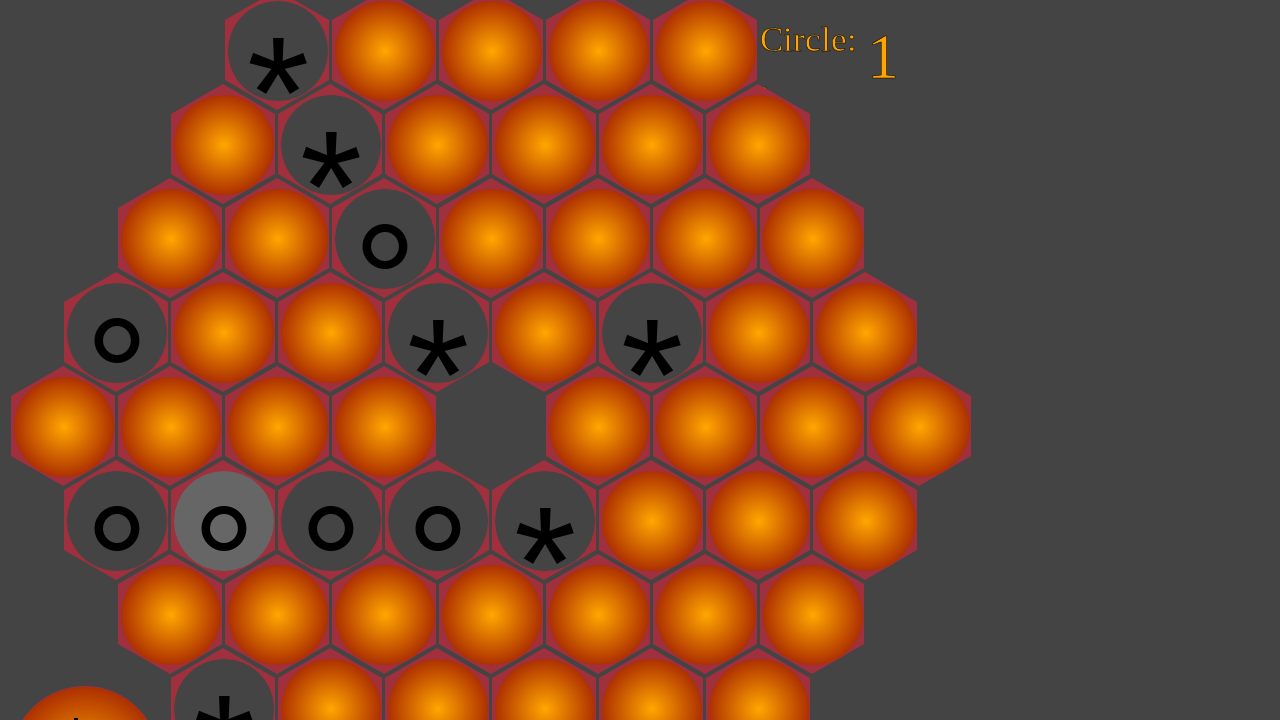

Waited 1 second for animations/state changes
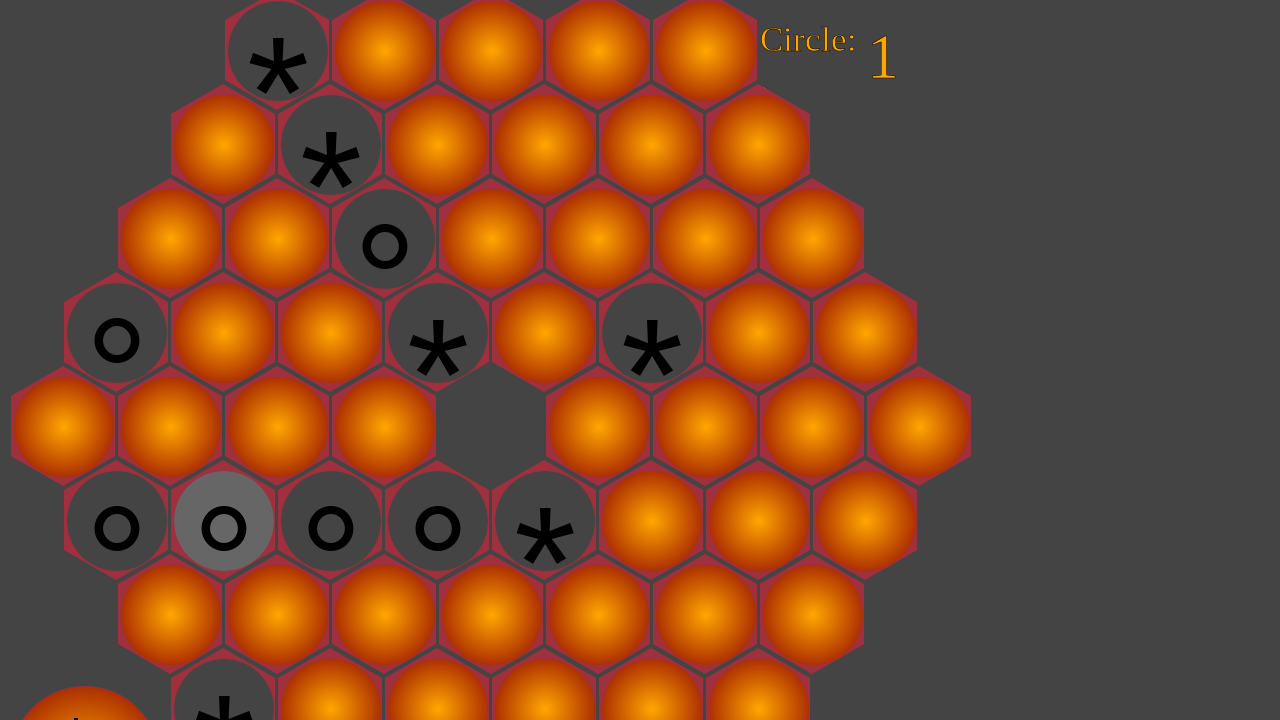

Re-fetched unclicked elements, 48 remaining
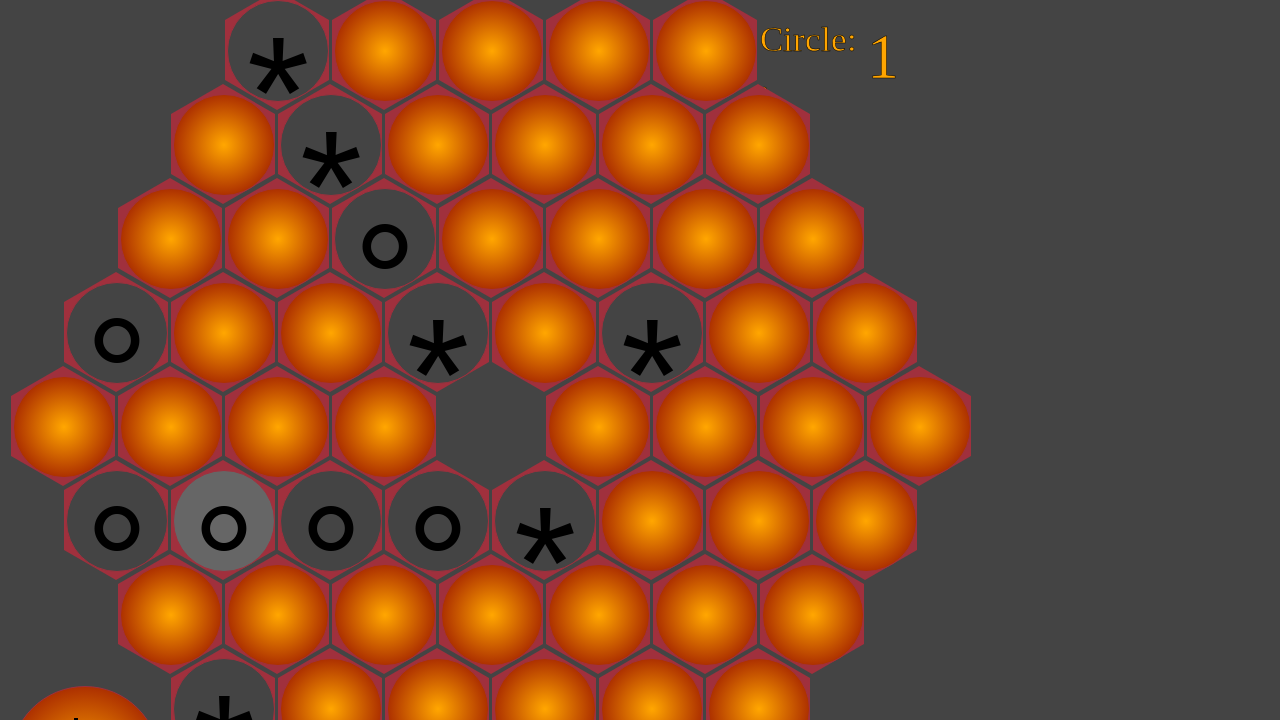

Clicked random unclicked element (index 45 of 48) at (492, 537) on .unclicked >> nth=45
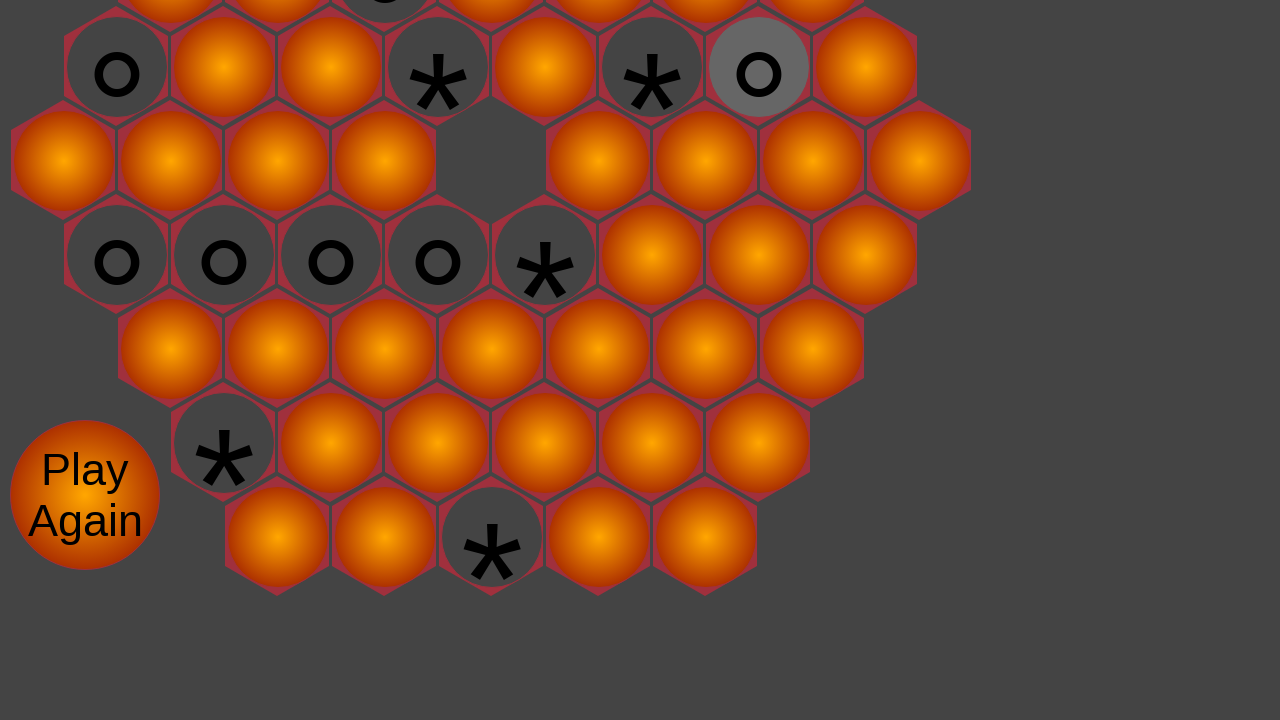

Waited 1 second for animations/state changes
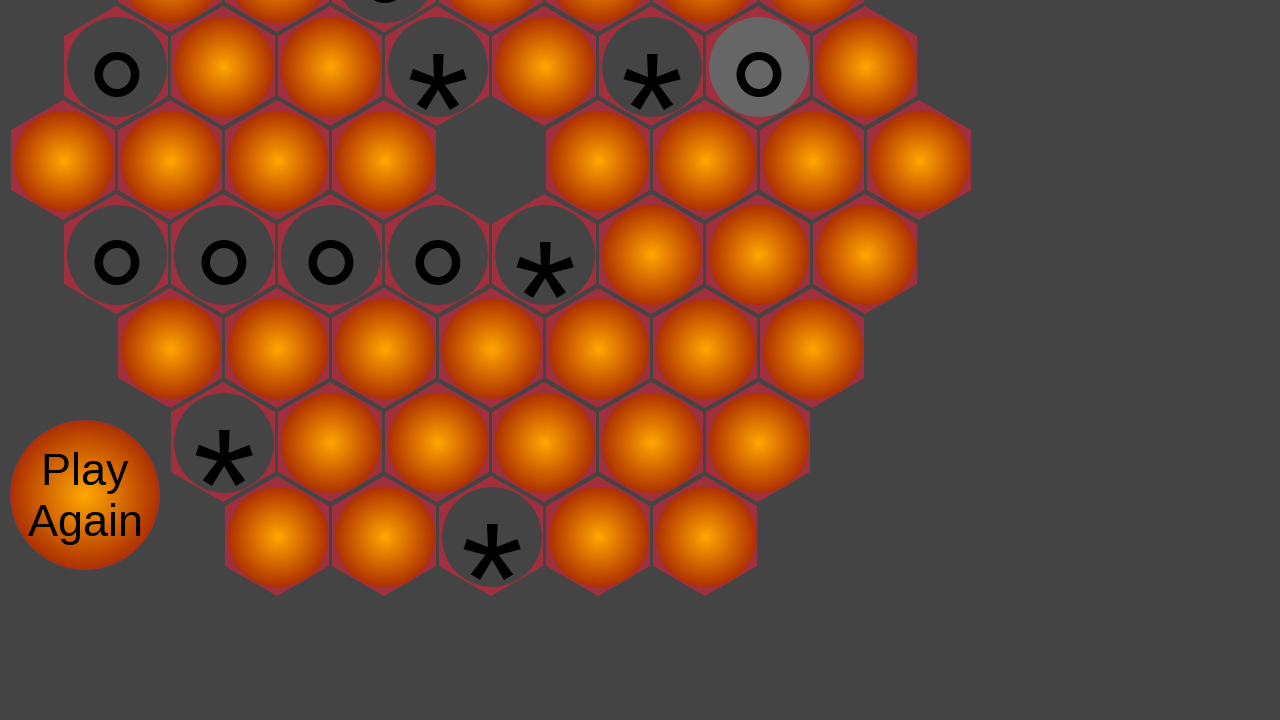

Re-fetched unclicked elements, 46 remaining
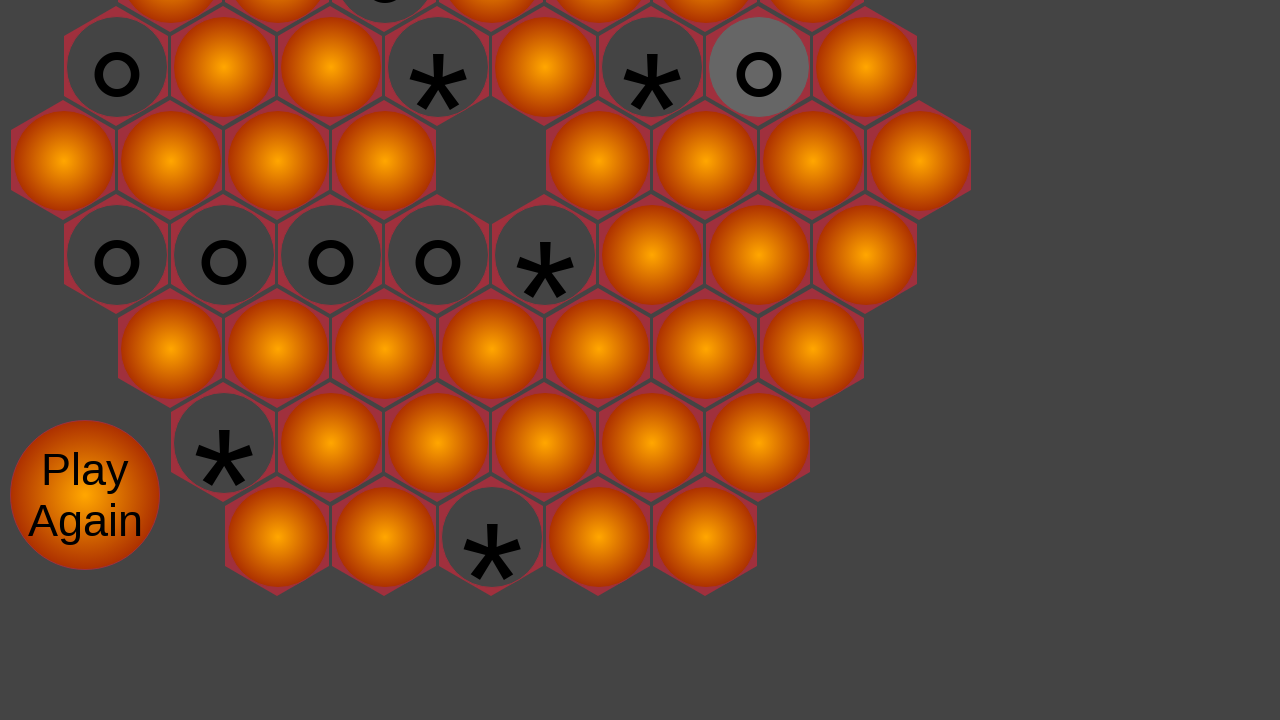

Clicked random unclicked element (index 3 of 46) at (706, 69) on .unclicked >> nth=3
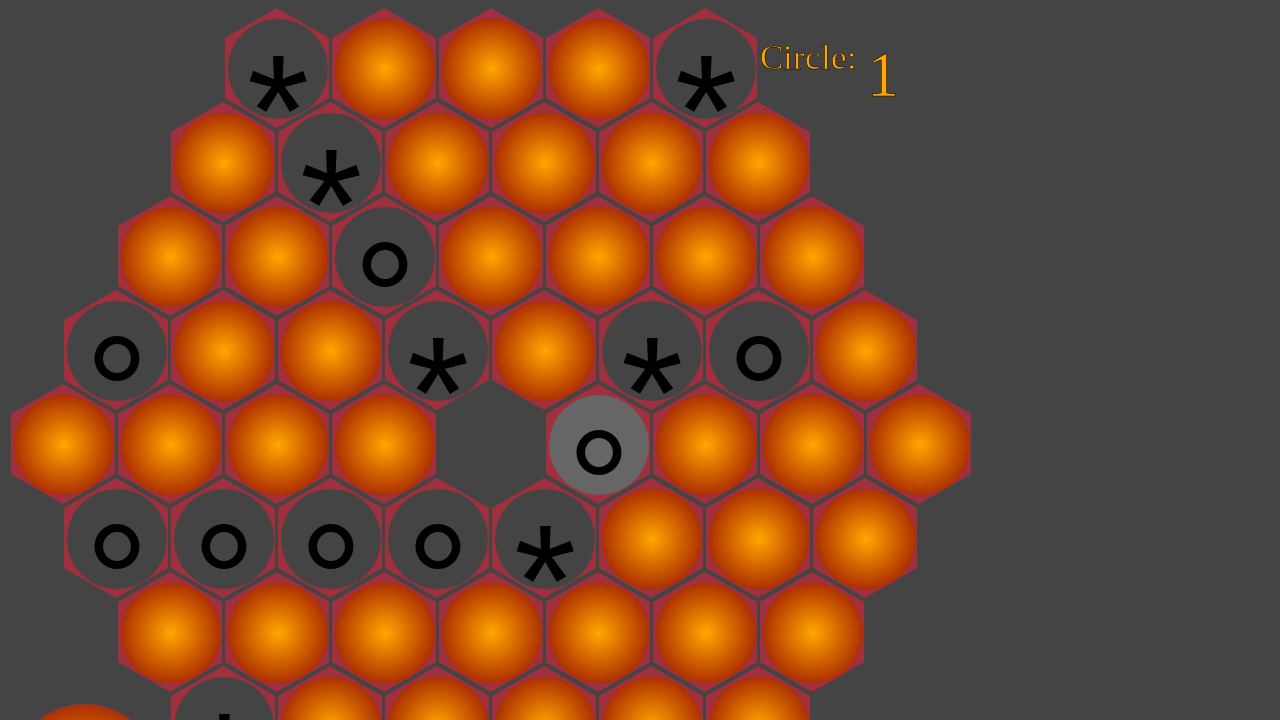

Waited 1 second for animations/state changes
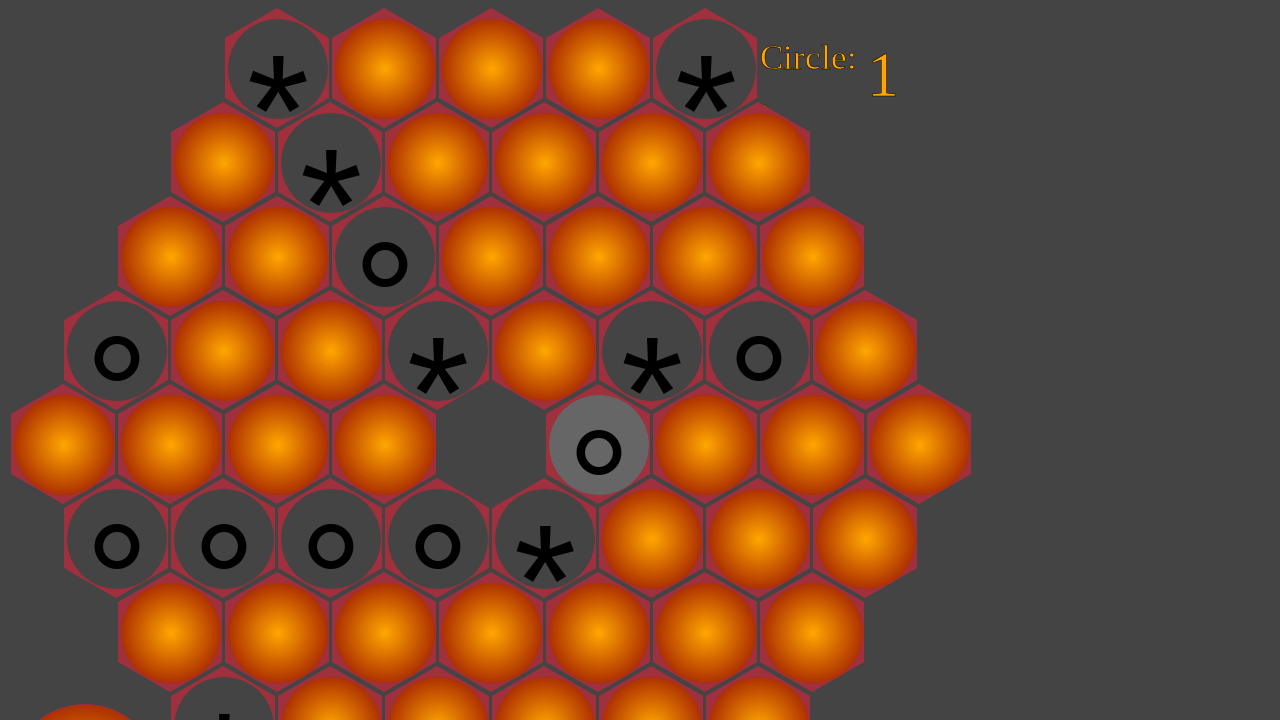

Re-fetched unclicked elements, 44 remaining
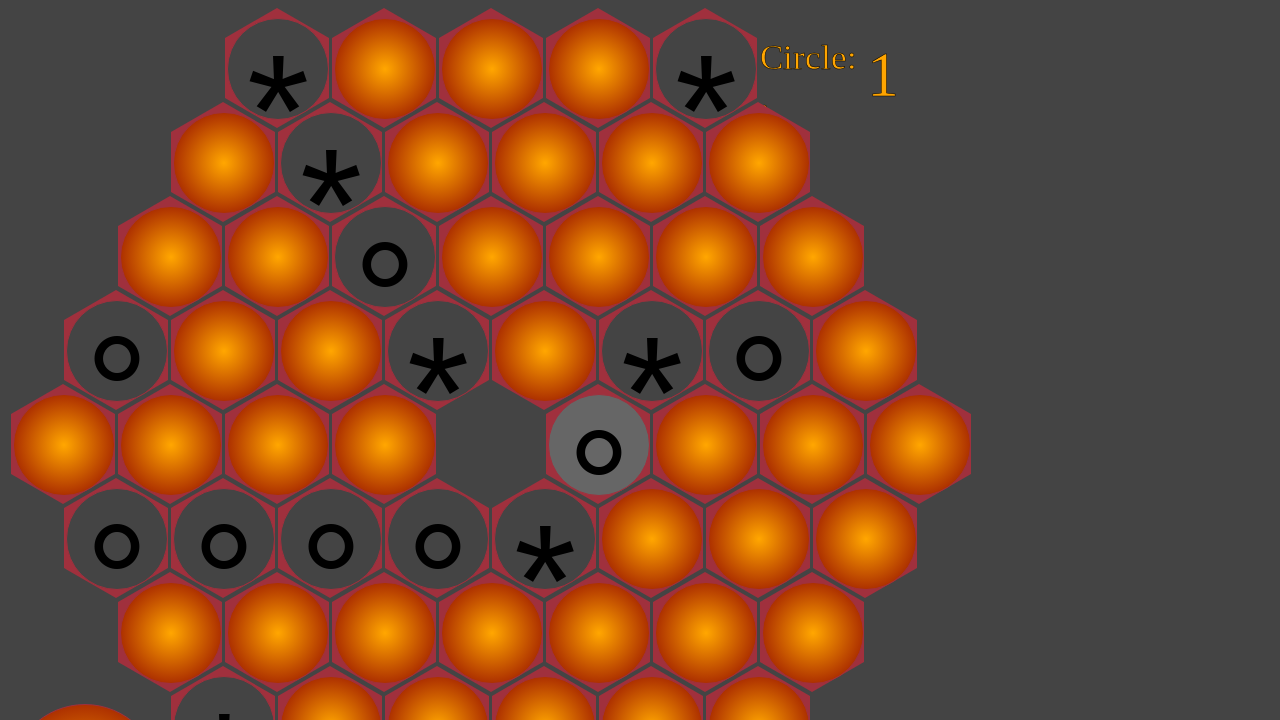

Clicked random unclicked element (index 2 of 44) at (599, 69) on .unclicked >> nth=2
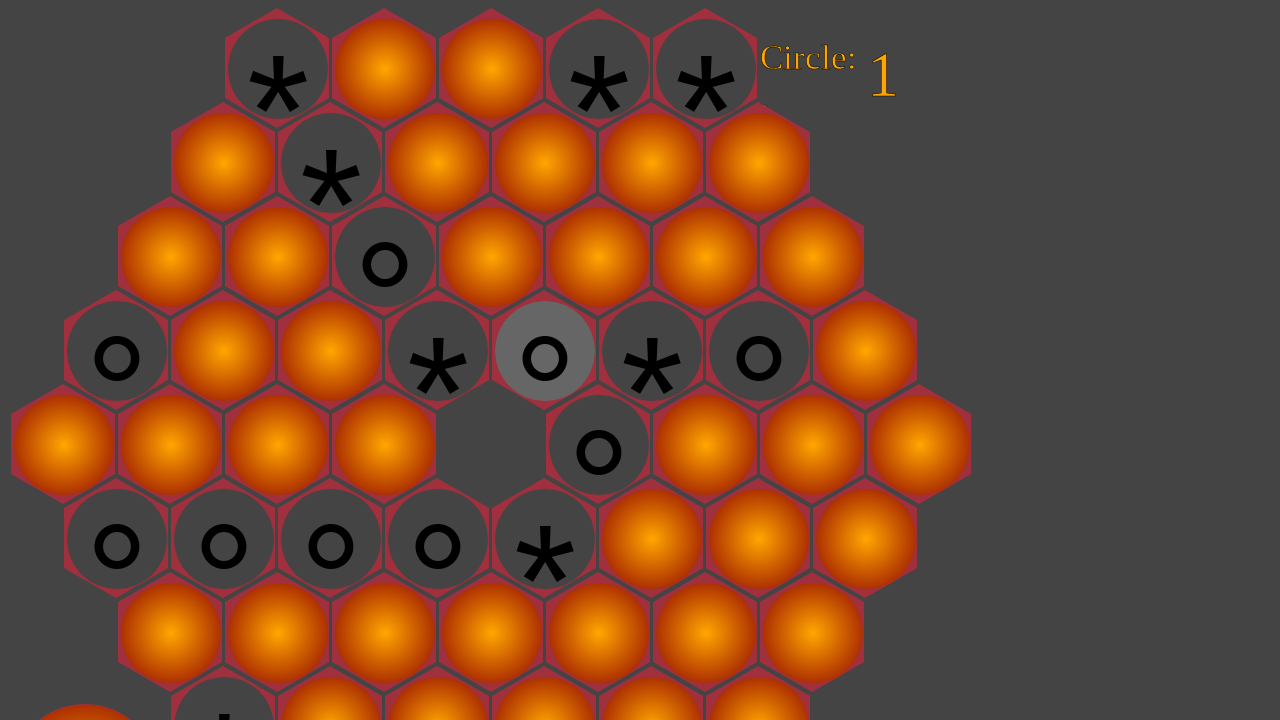

Waited 1 second for animations/state changes
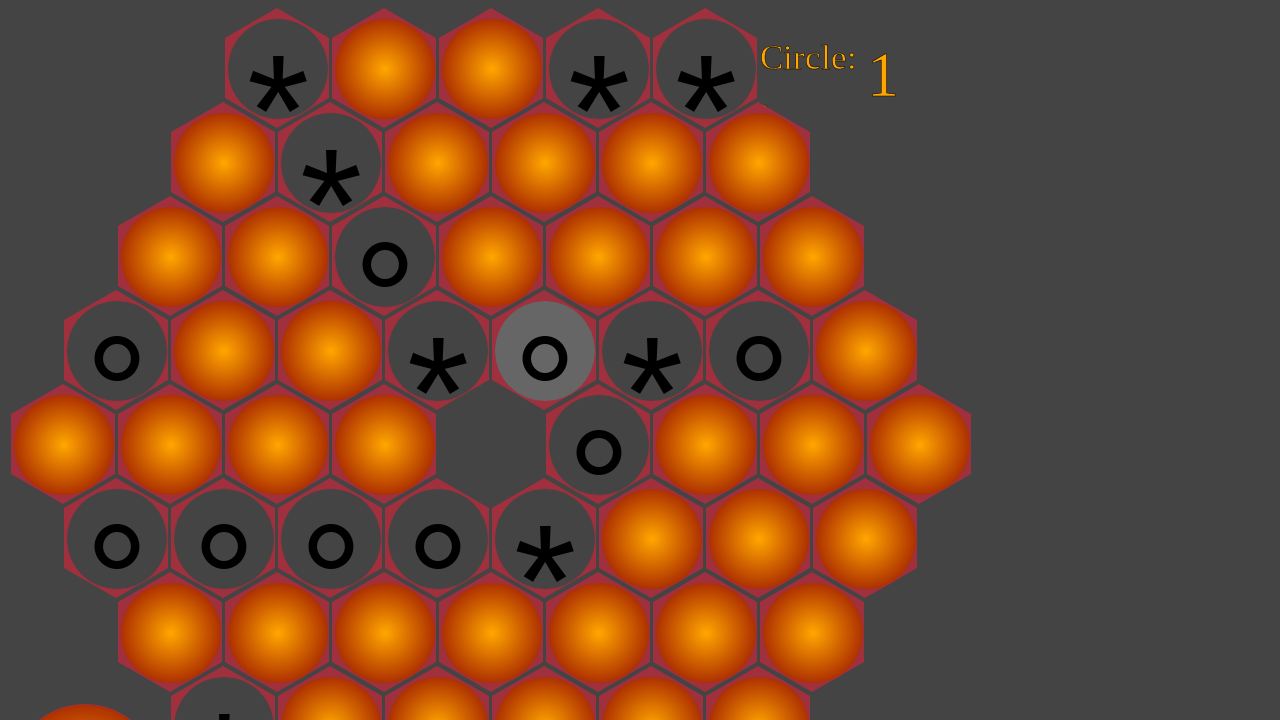

Re-fetched unclicked elements, 42 remaining
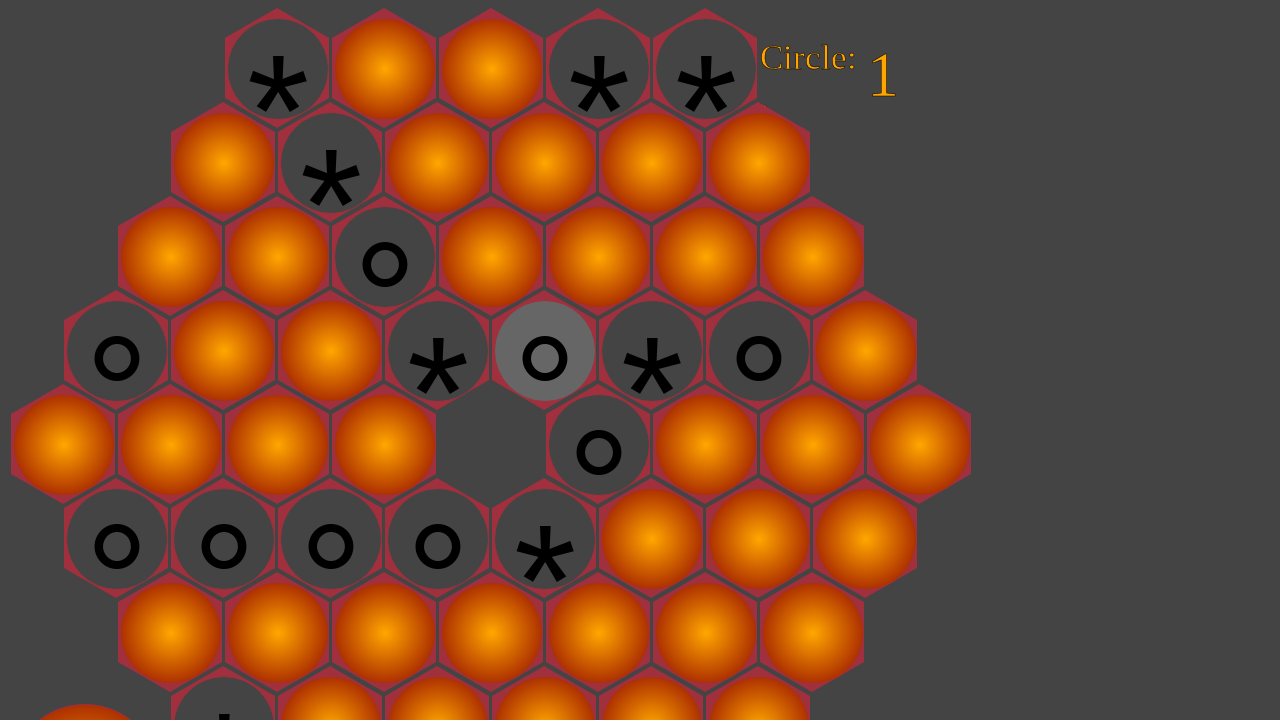

Clicked random unclicked element (index 38 of 42) at (278, 537) on .unclicked >> nth=38
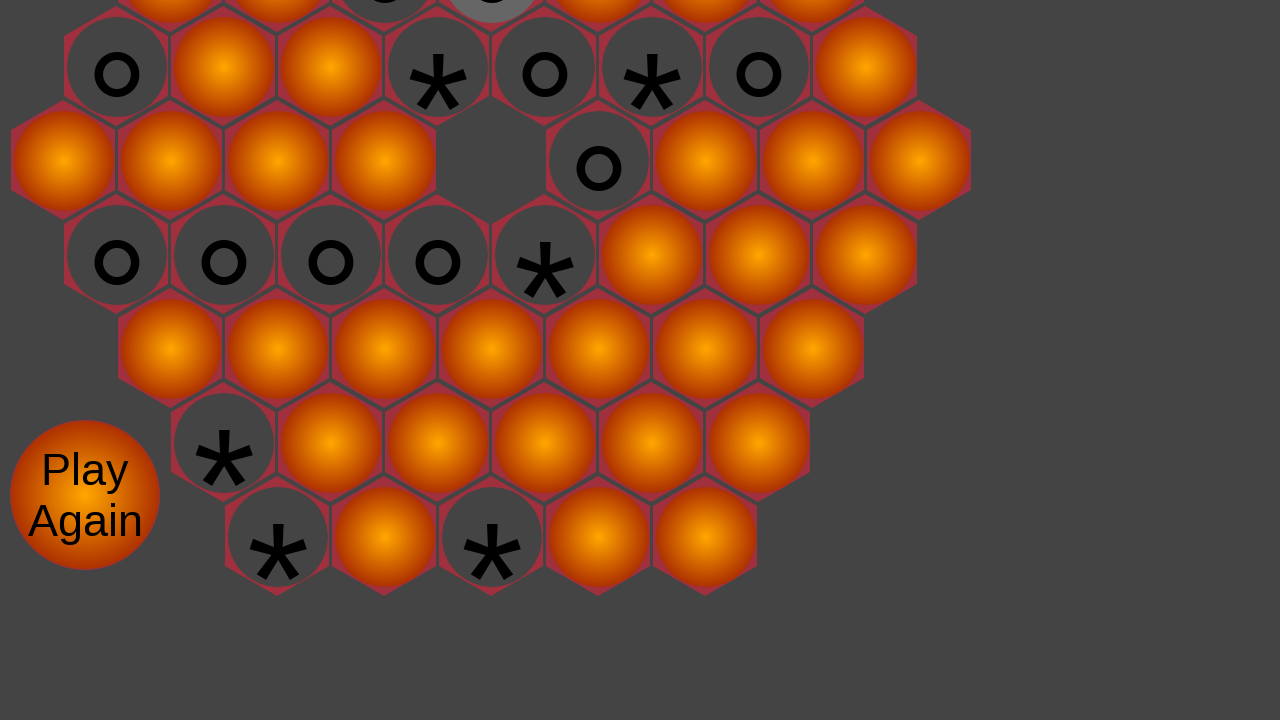

Waited 1 second for animations/state changes
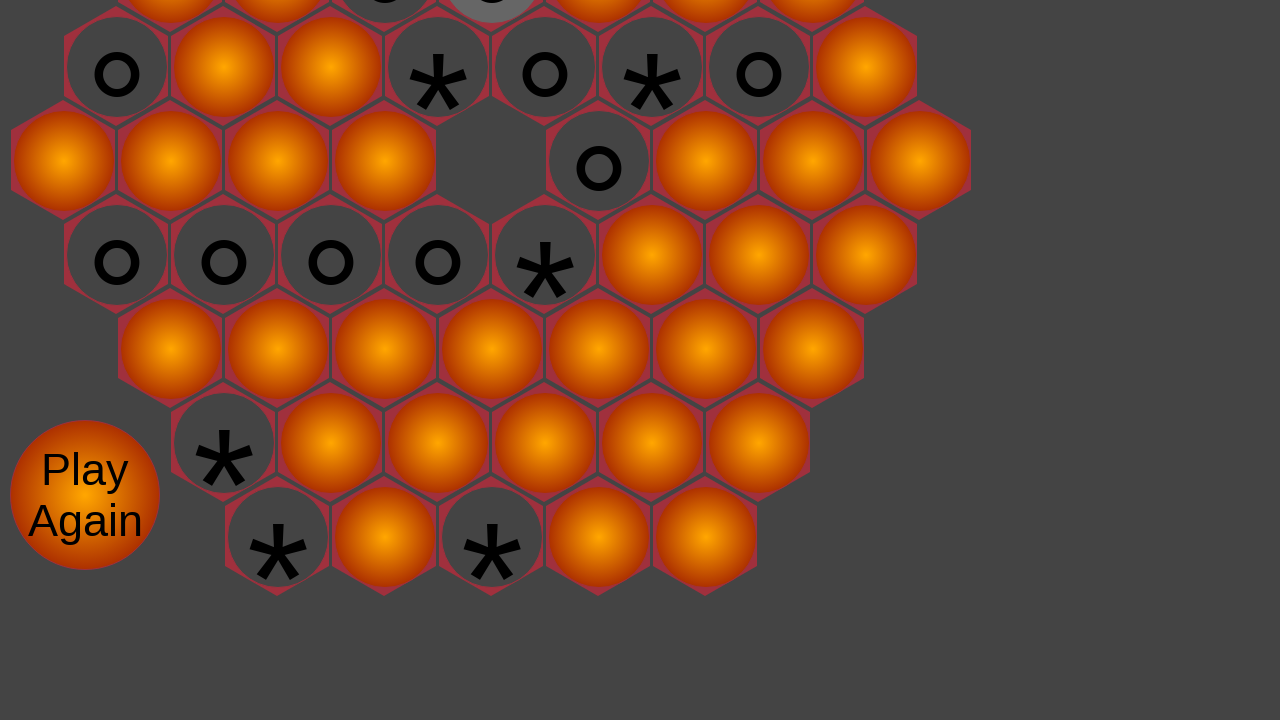

Re-fetched unclicked elements, 40 remaining
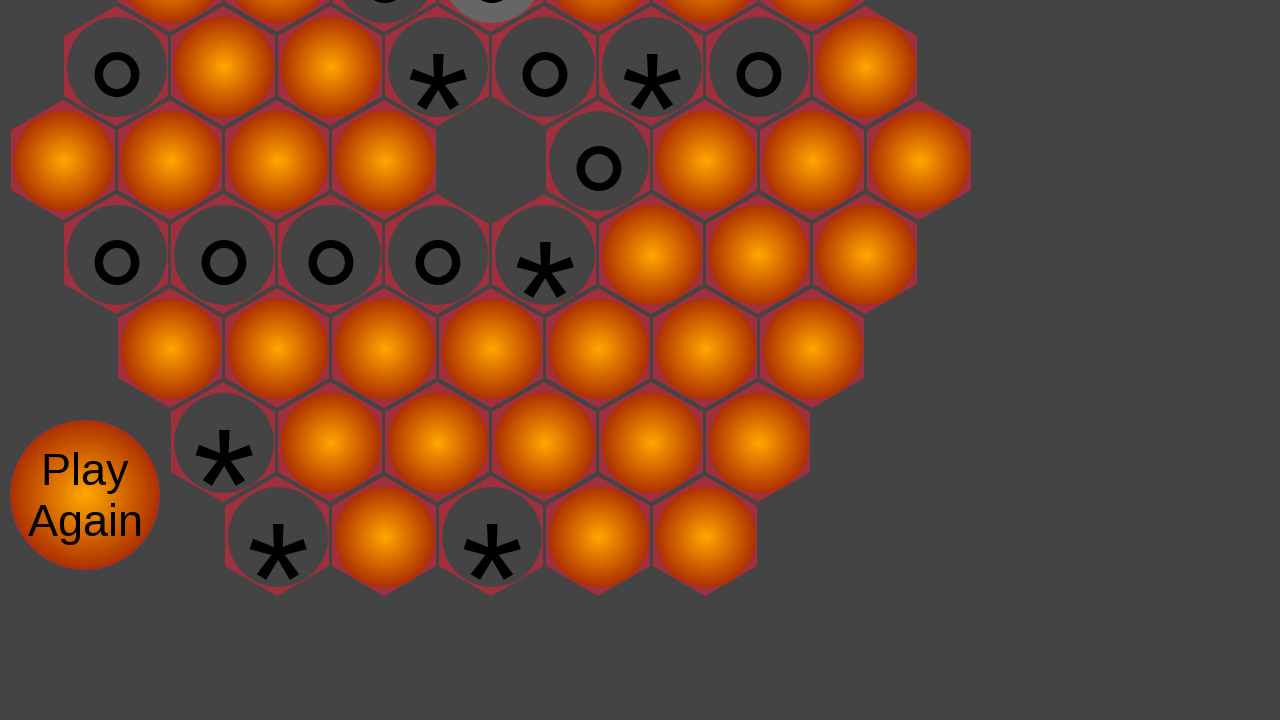

Clicked random unclicked element (index 37 of 40) at (385, 537) on .unclicked >> nth=37
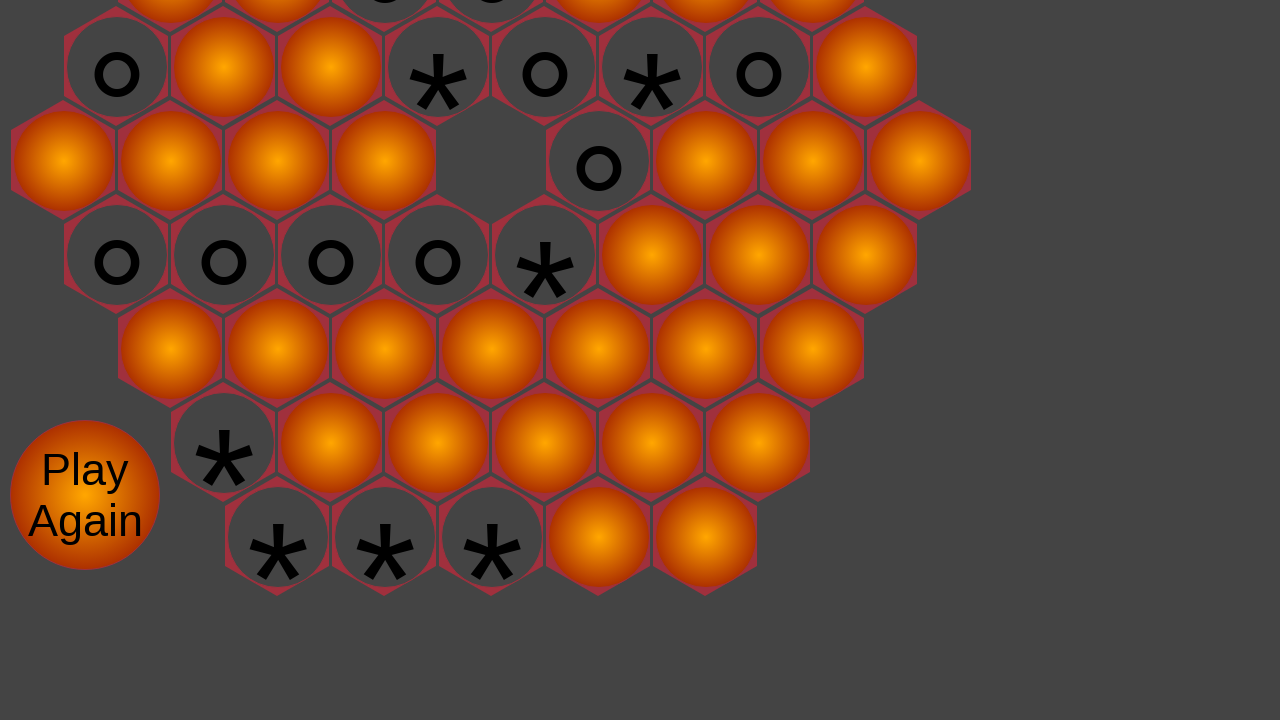

Waited 1 second for animations/state changes
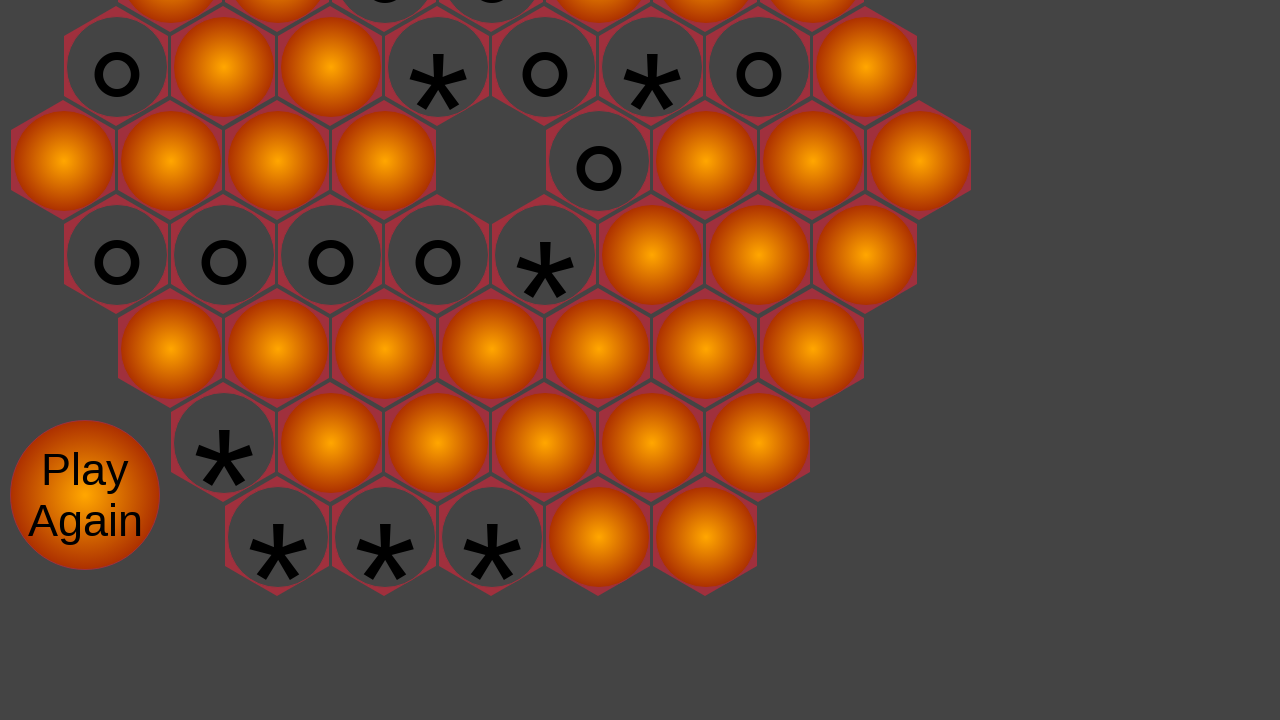

Re-fetched unclicked elements, 38 remaining
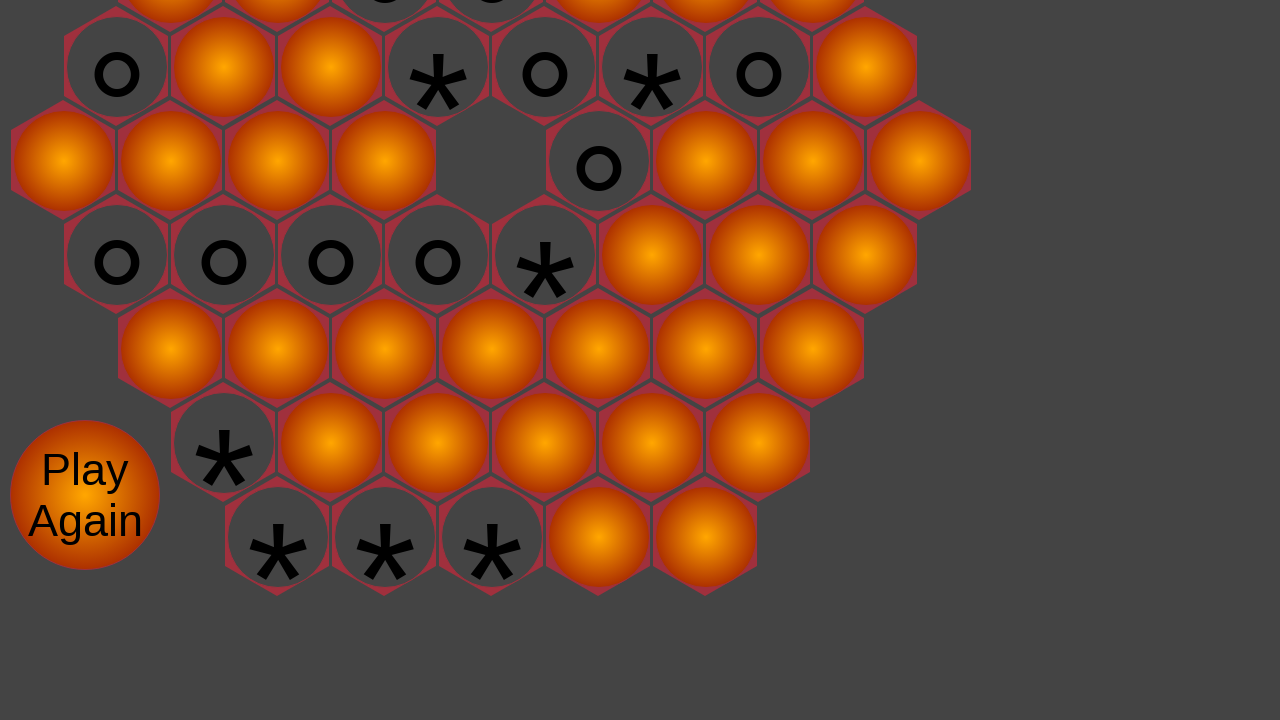

Clicked random unclicked element (index 7 of 38) at (278, 51) on .unclicked >> nth=7
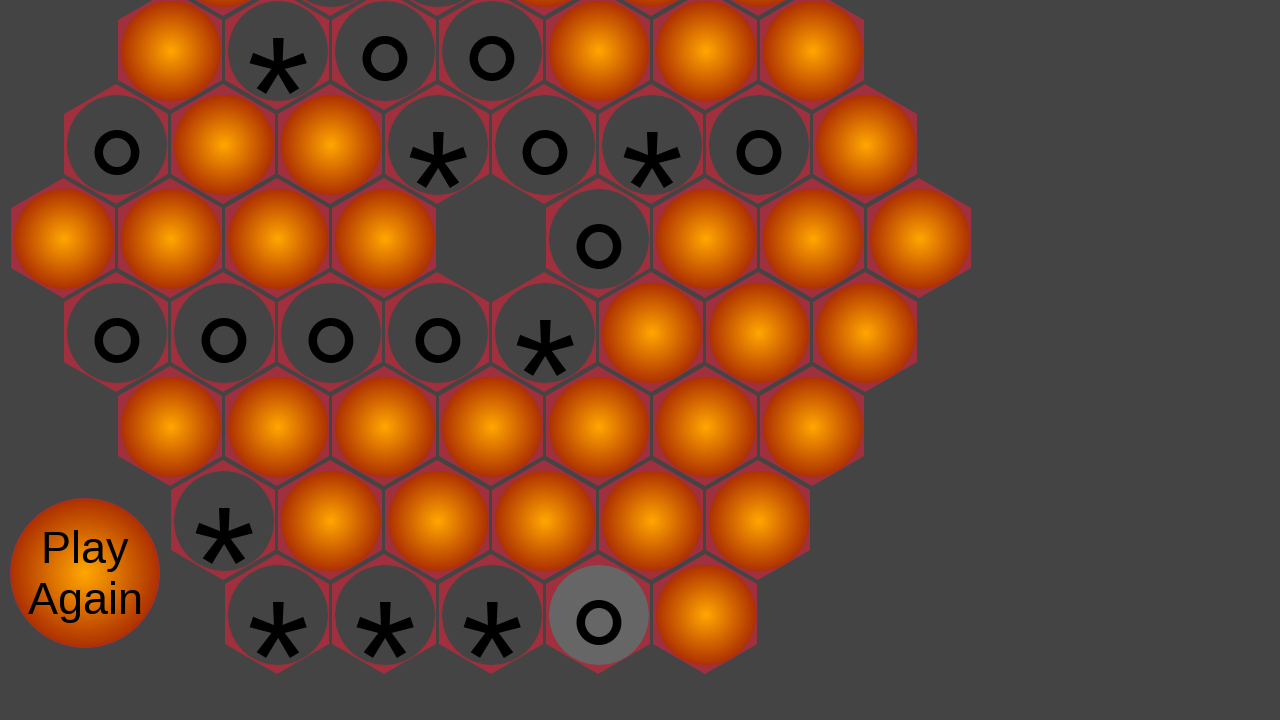

Waited 1 second for animations/state changes
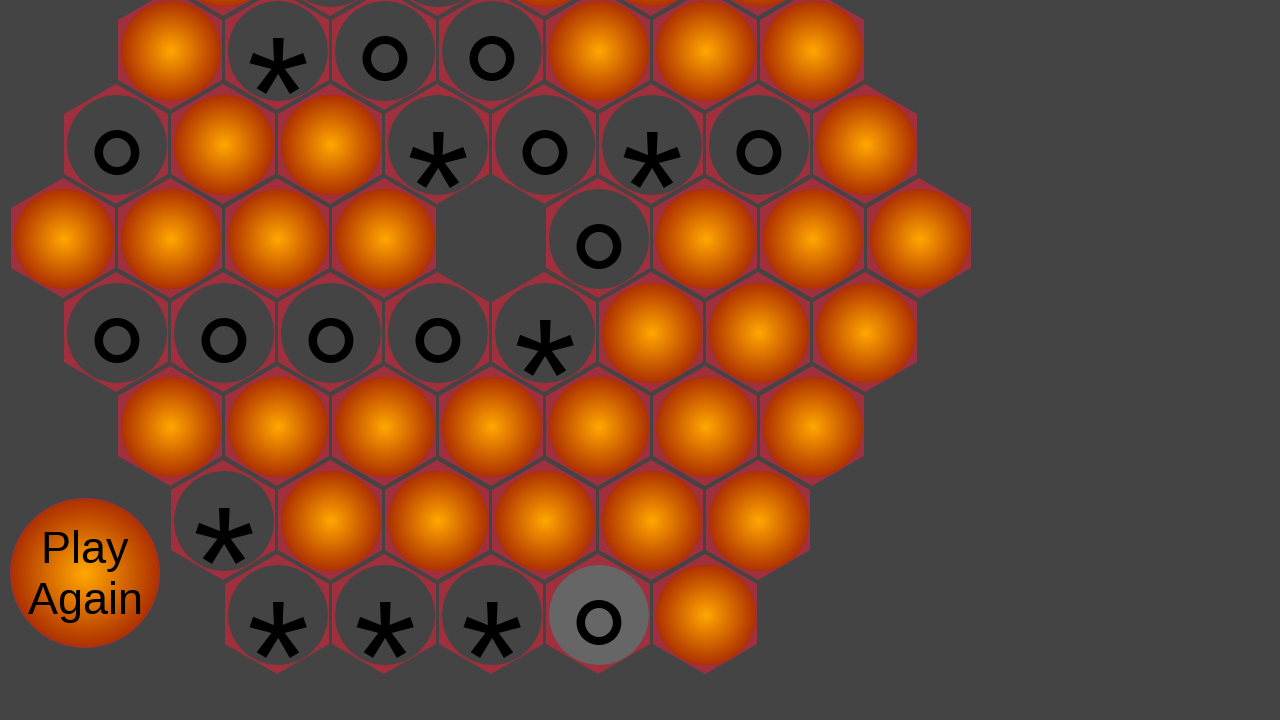

Re-fetched unclicked elements, 36 remaining
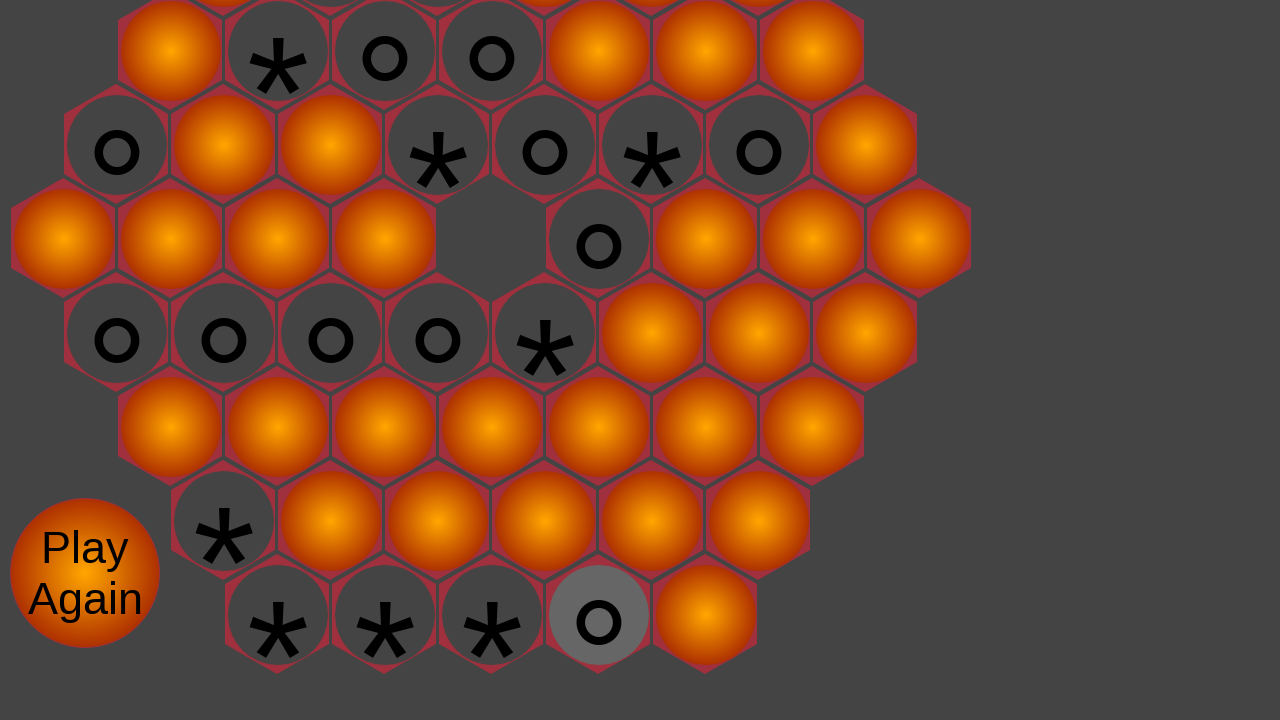

Clicked random unclicked element (index 19 of 36) at (920, 239) on .unclicked >> nth=19
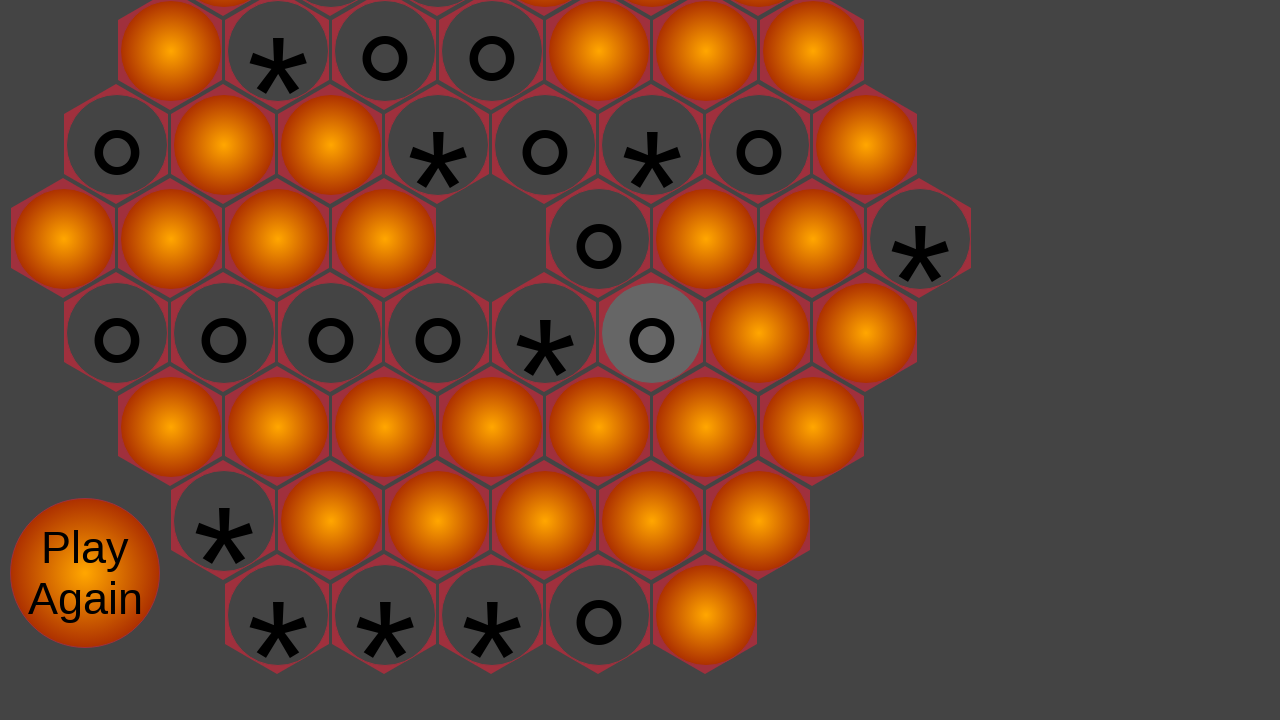

Waited 1 second for animations/state changes
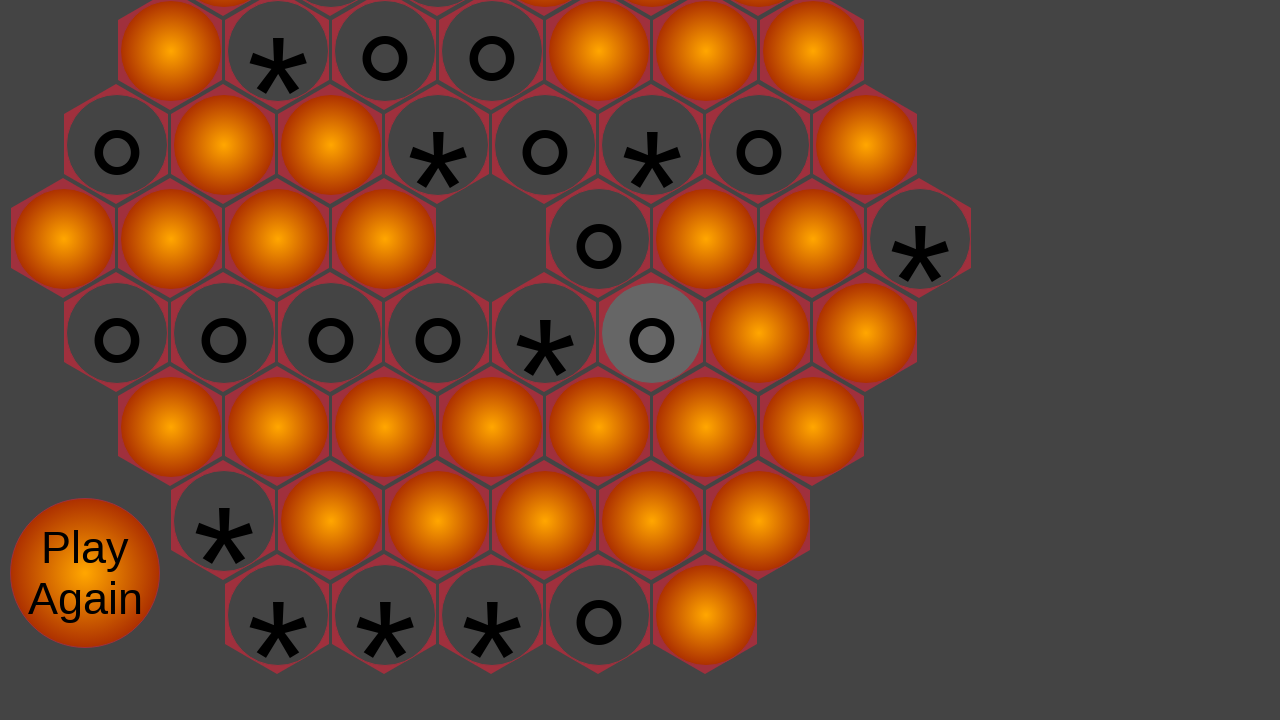

Re-fetched unclicked elements, 34 remaining
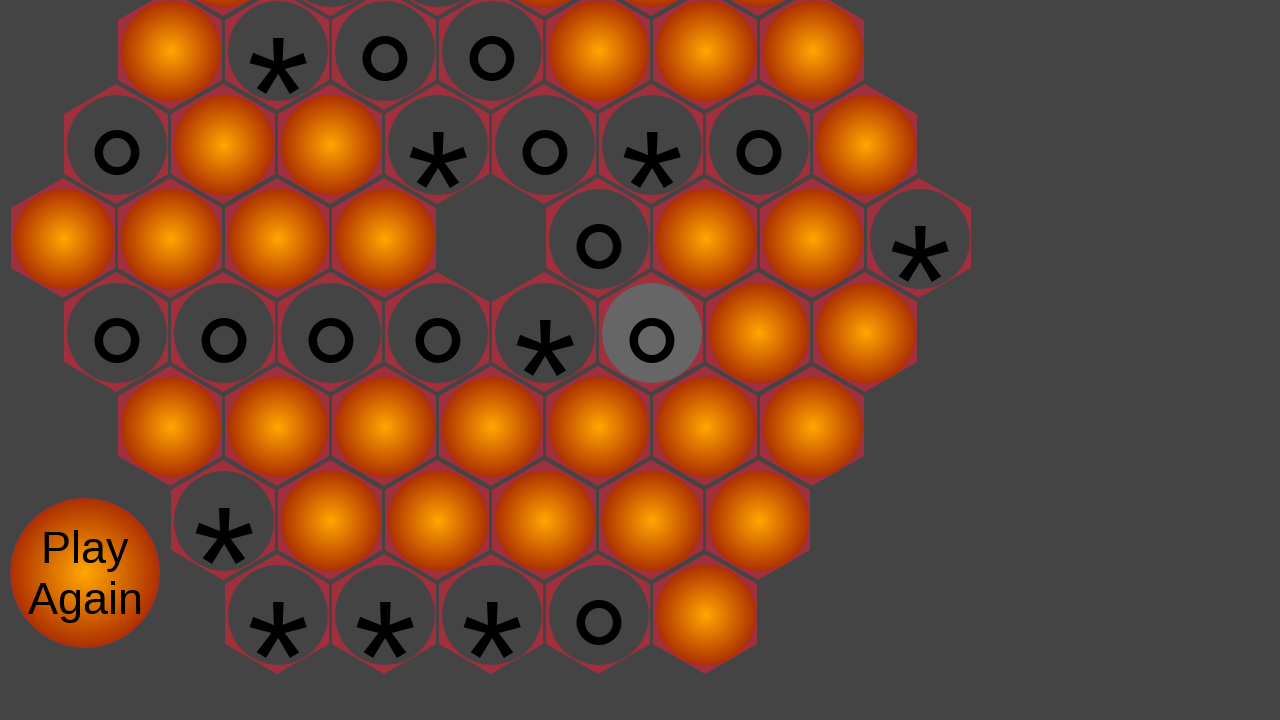

Clicked random unclicked element (index 29 of 34) at (438, 521) on .unclicked >> nth=29
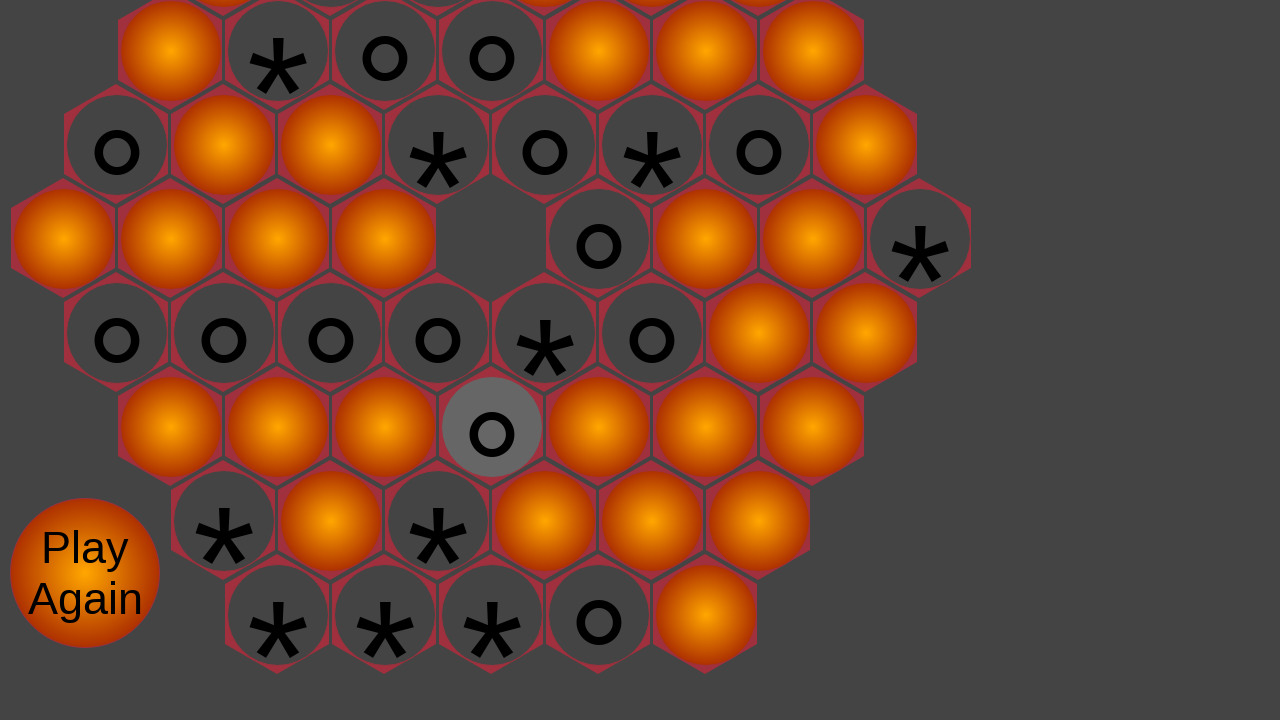

Waited 1 second for animations/state changes
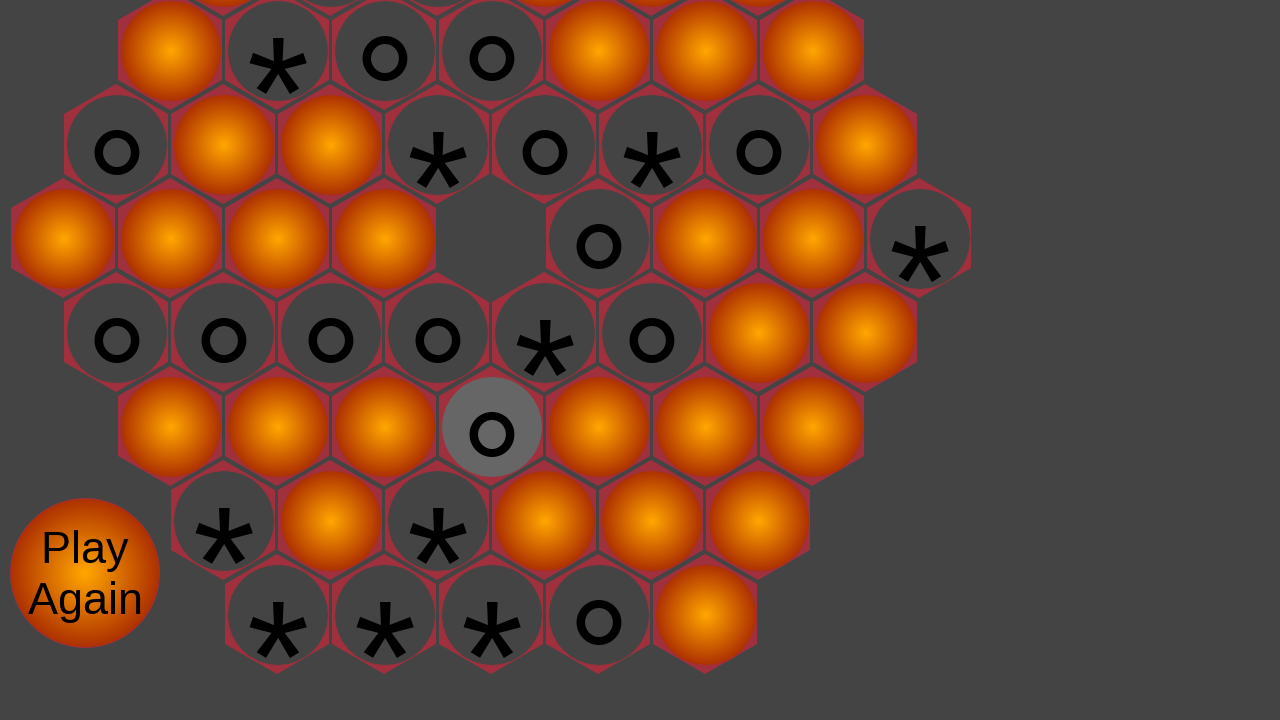

Re-fetched unclicked elements, 32 remaining
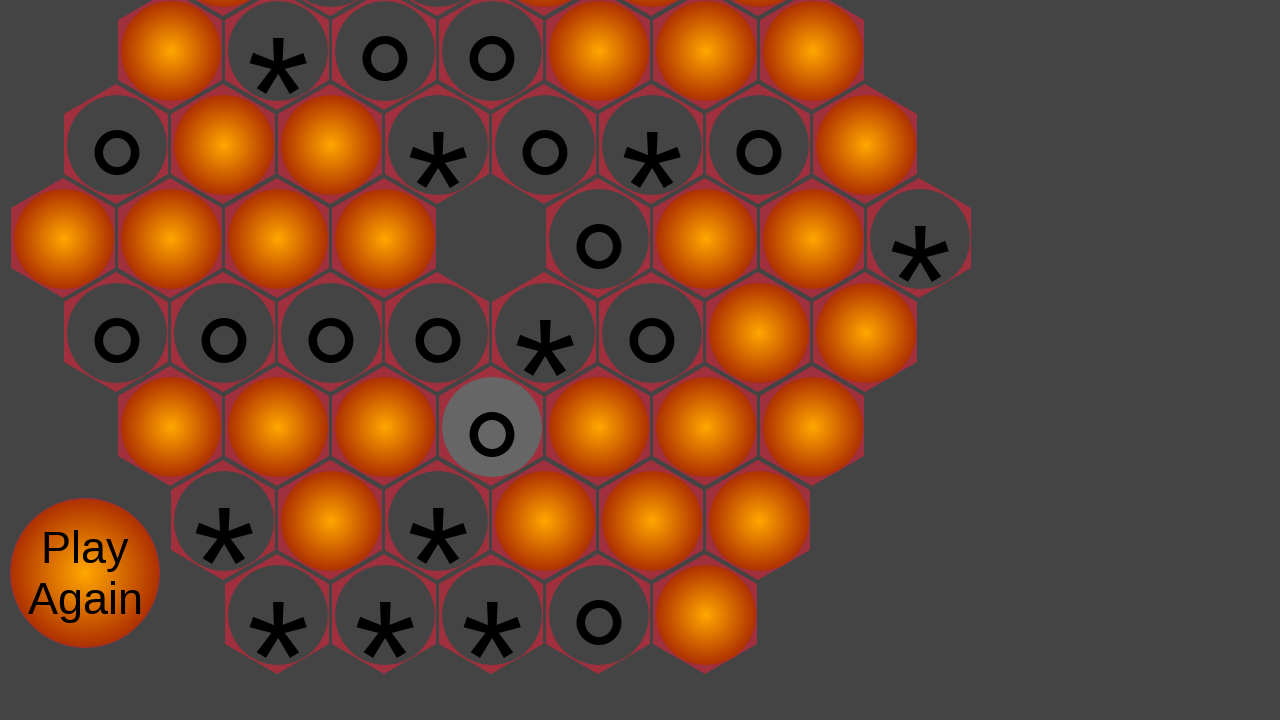

Clicked random unclicked element (index 24 of 32) at (599, 427) on .unclicked >> nth=24
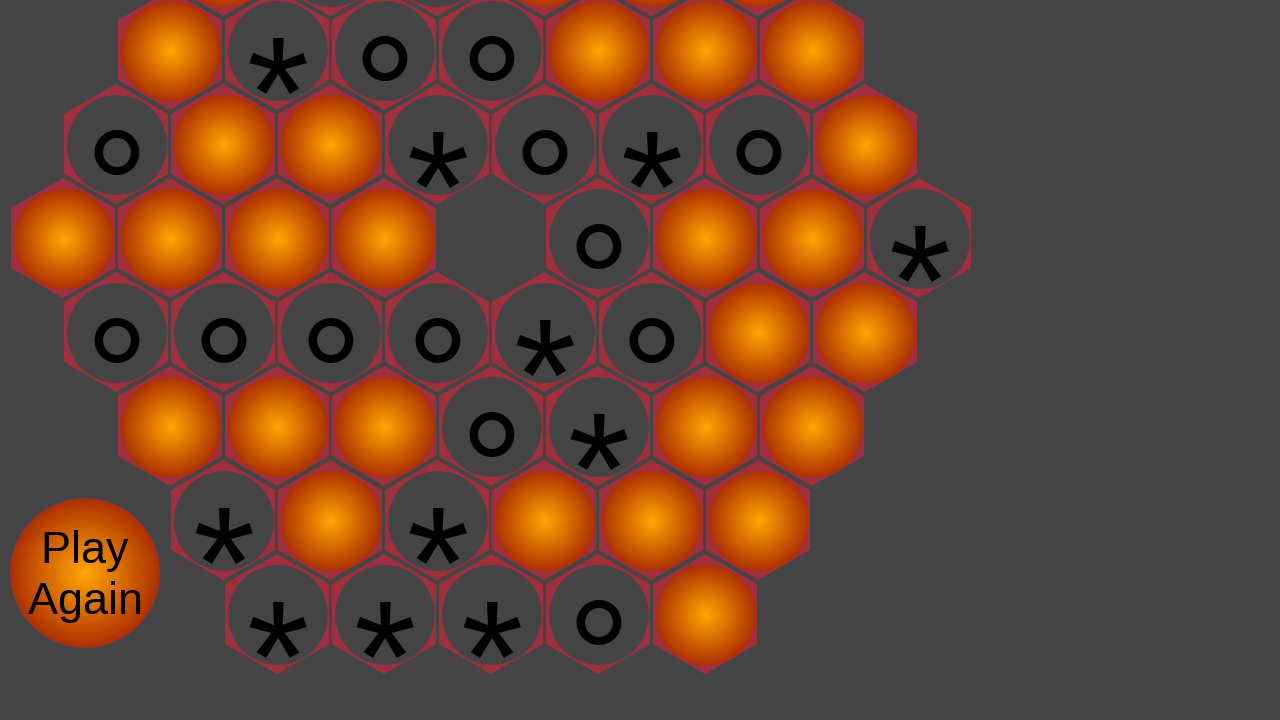

Waited 1 second for animations/state changes
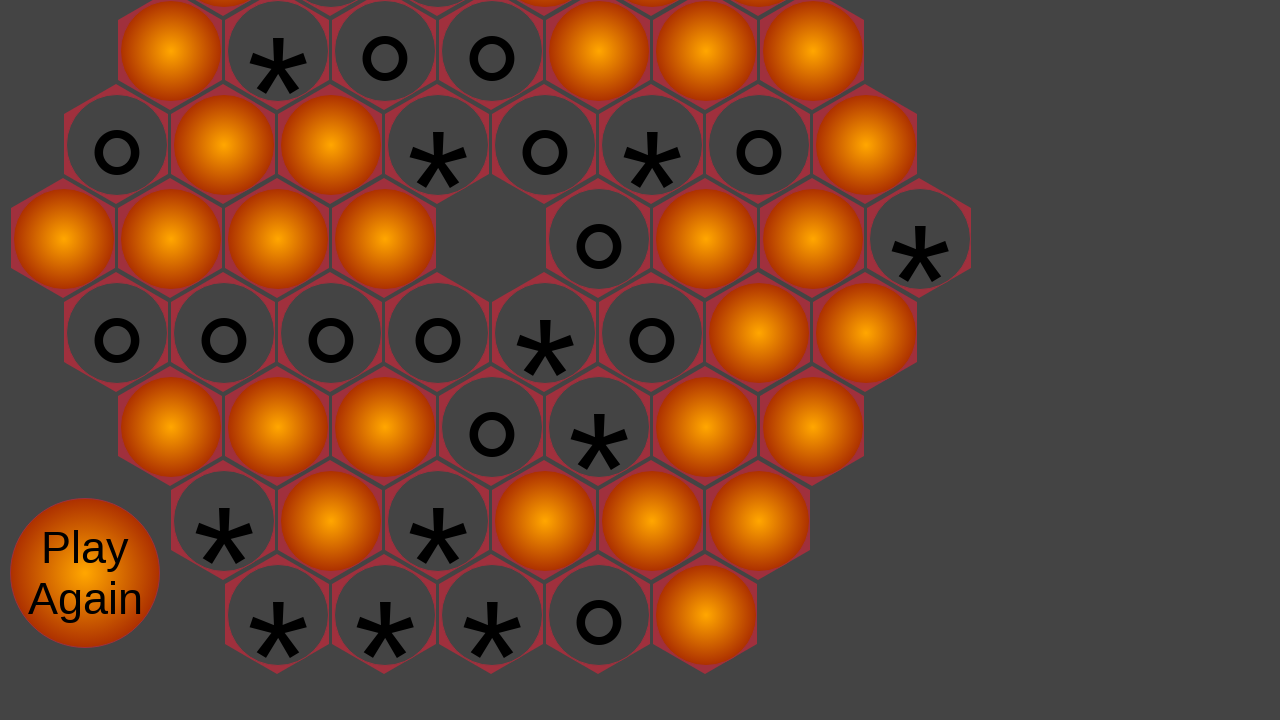

Re-fetched unclicked elements, 30 remaining
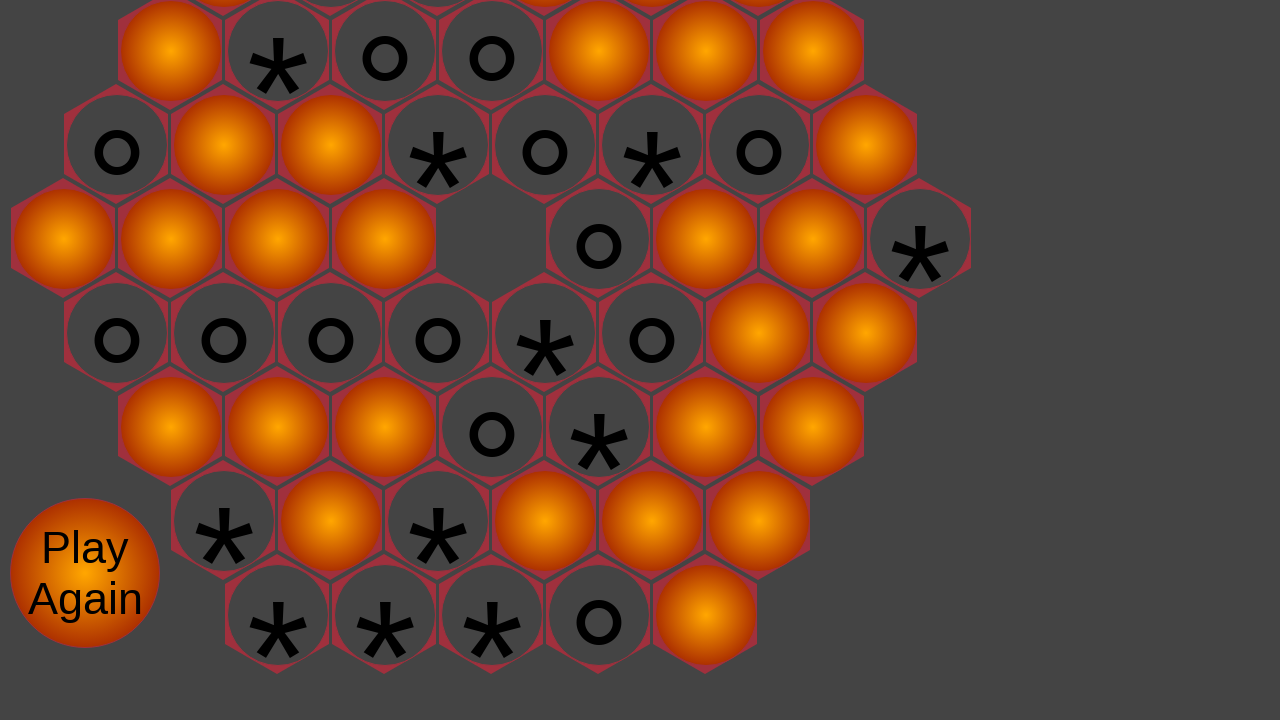

Clicked random unclicked element (index 8 of 30) at (813, 51) on .unclicked >> nth=8
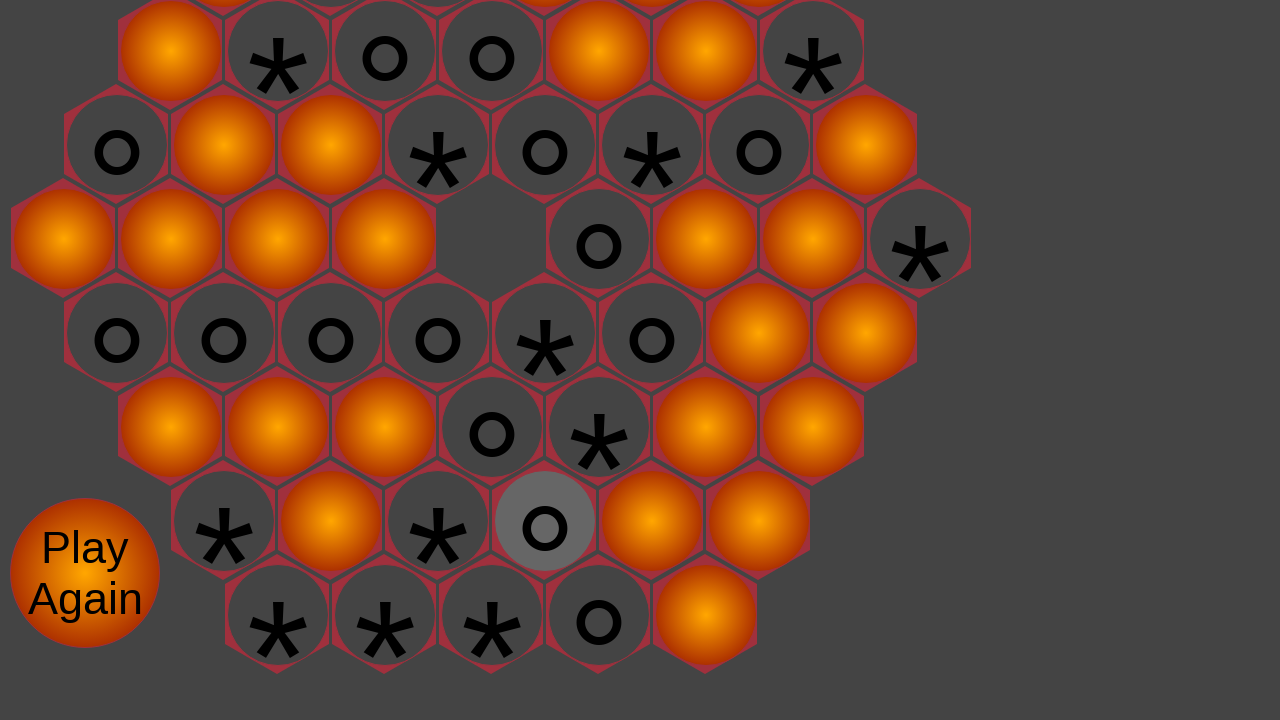

Waited 1 second for animations/state changes
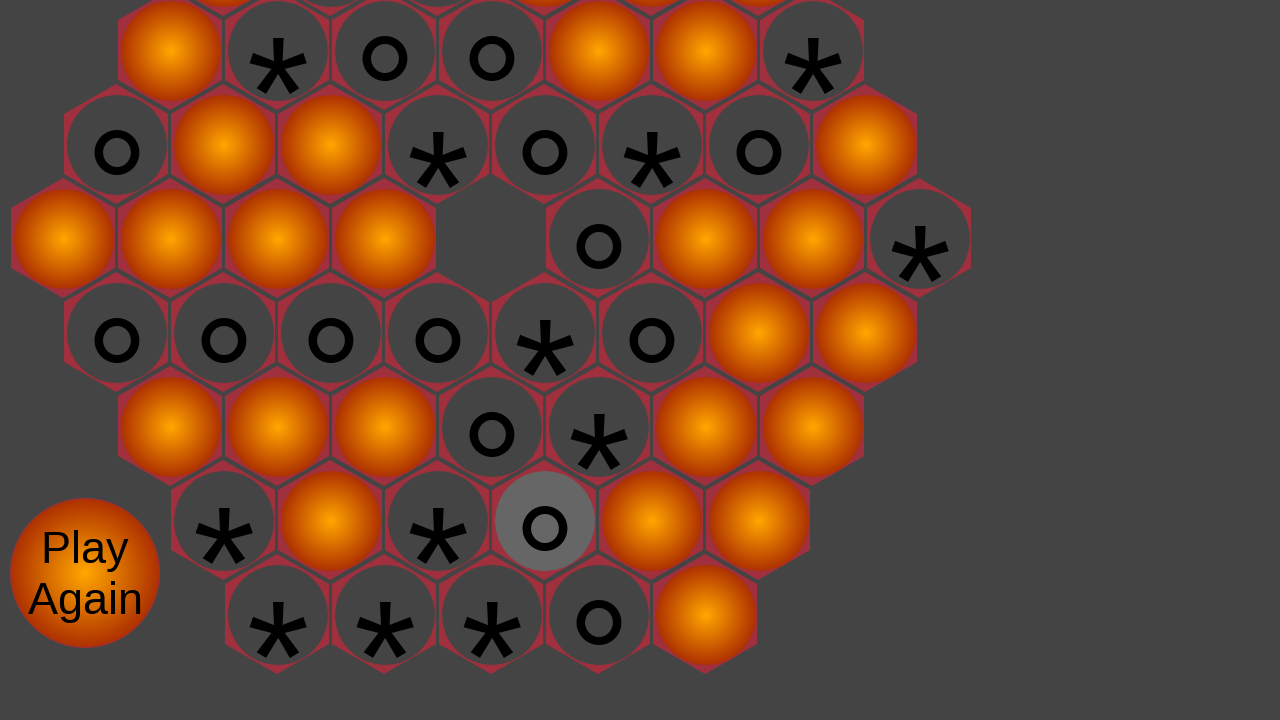

Re-fetched unclicked elements, 28 remaining
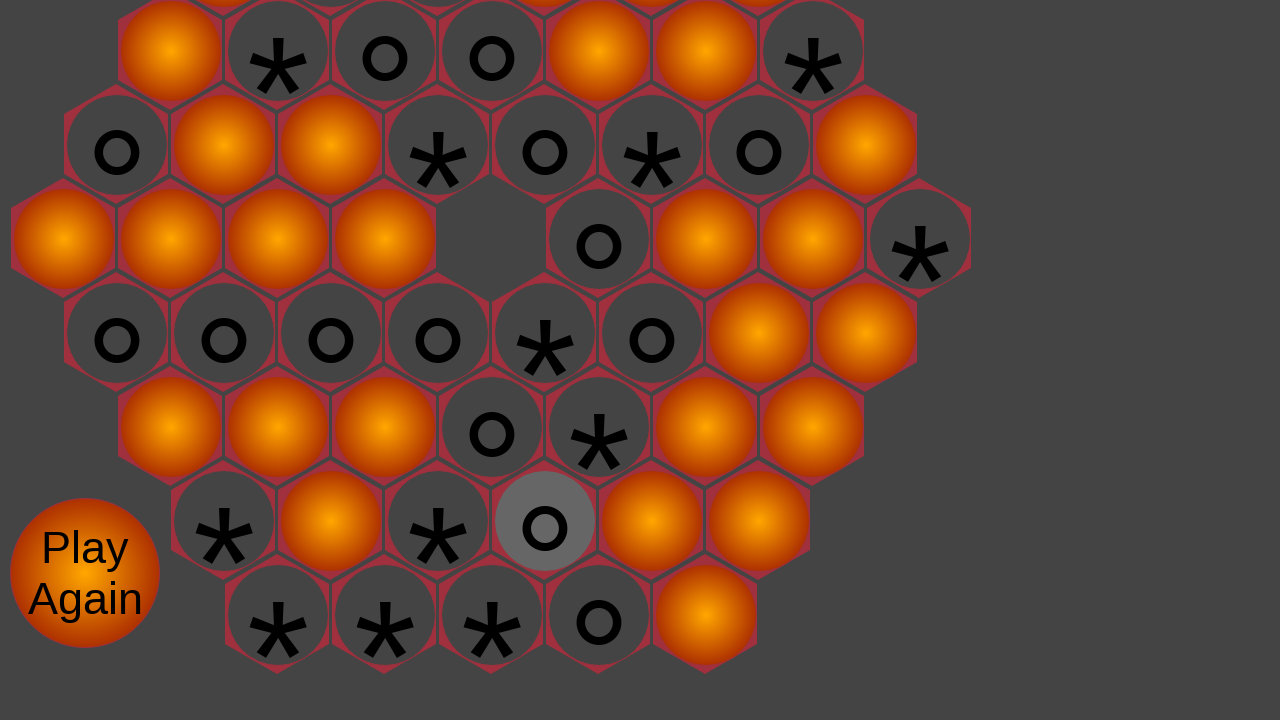

Clicked random unclicked element (index 25 of 28) at (652, 521) on .unclicked >> nth=25
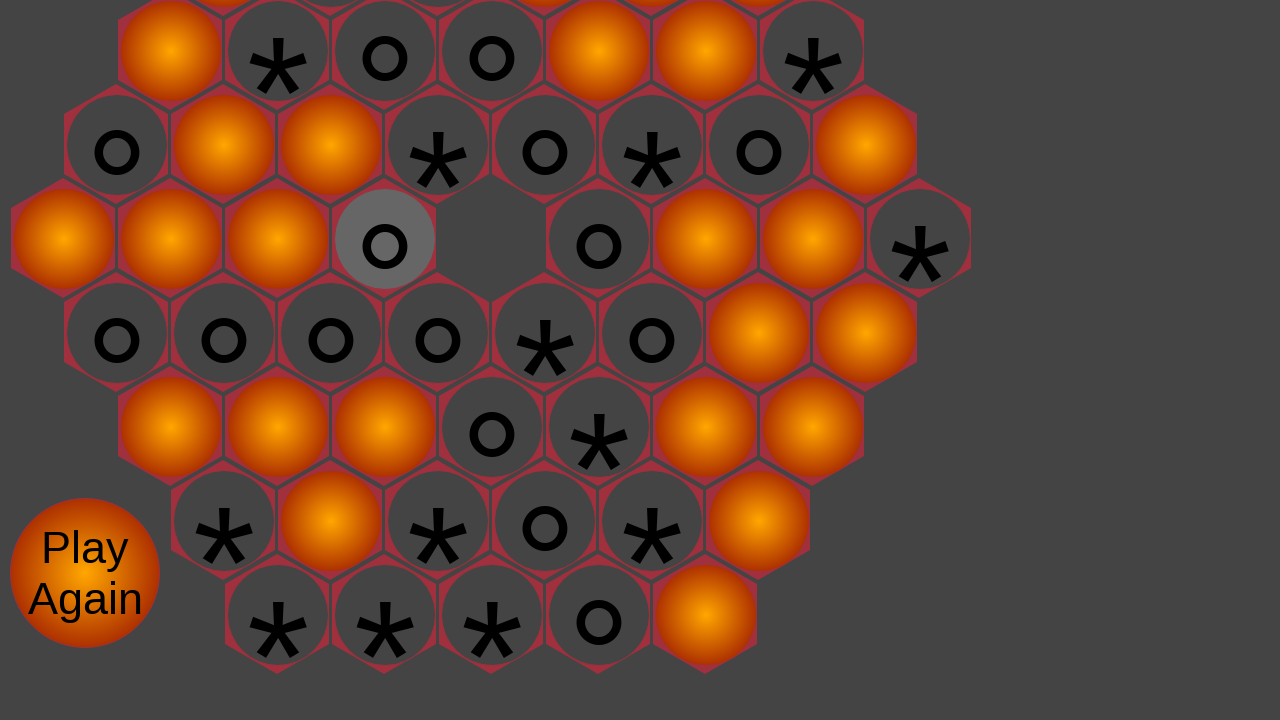

Waited 1 second for animations/state changes
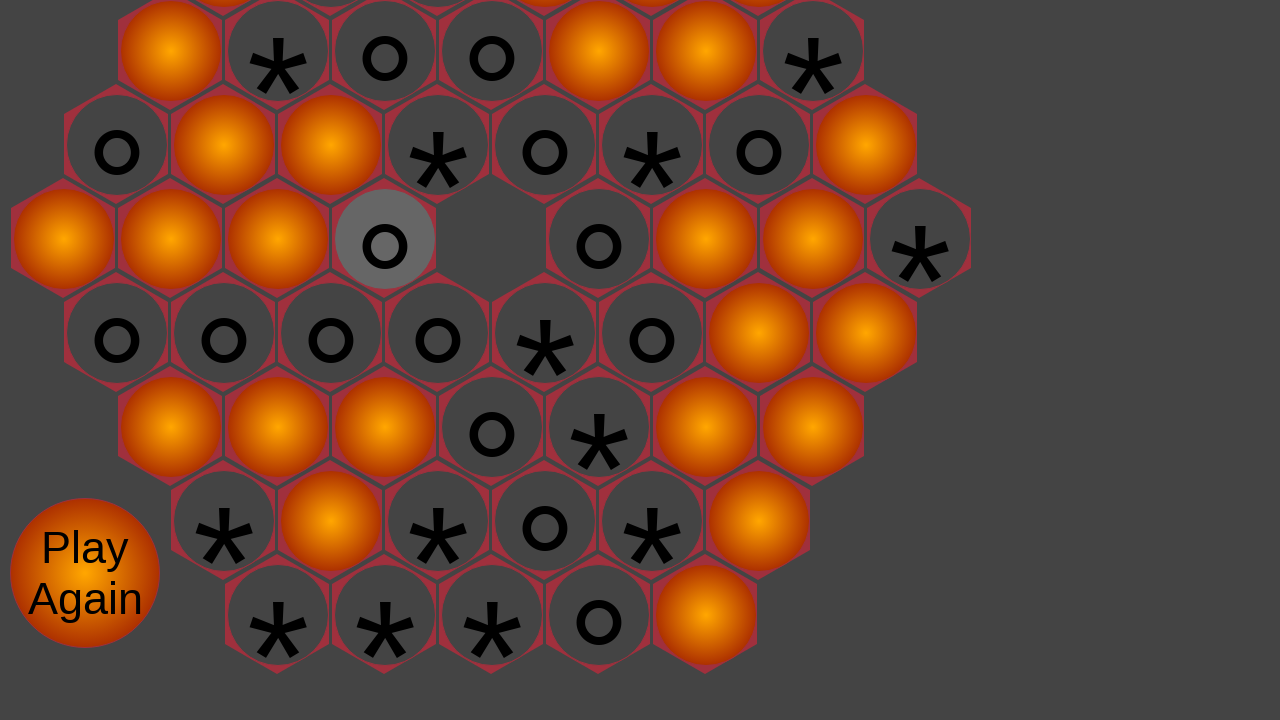

Re-fetched unclicked elements, 26 remaining
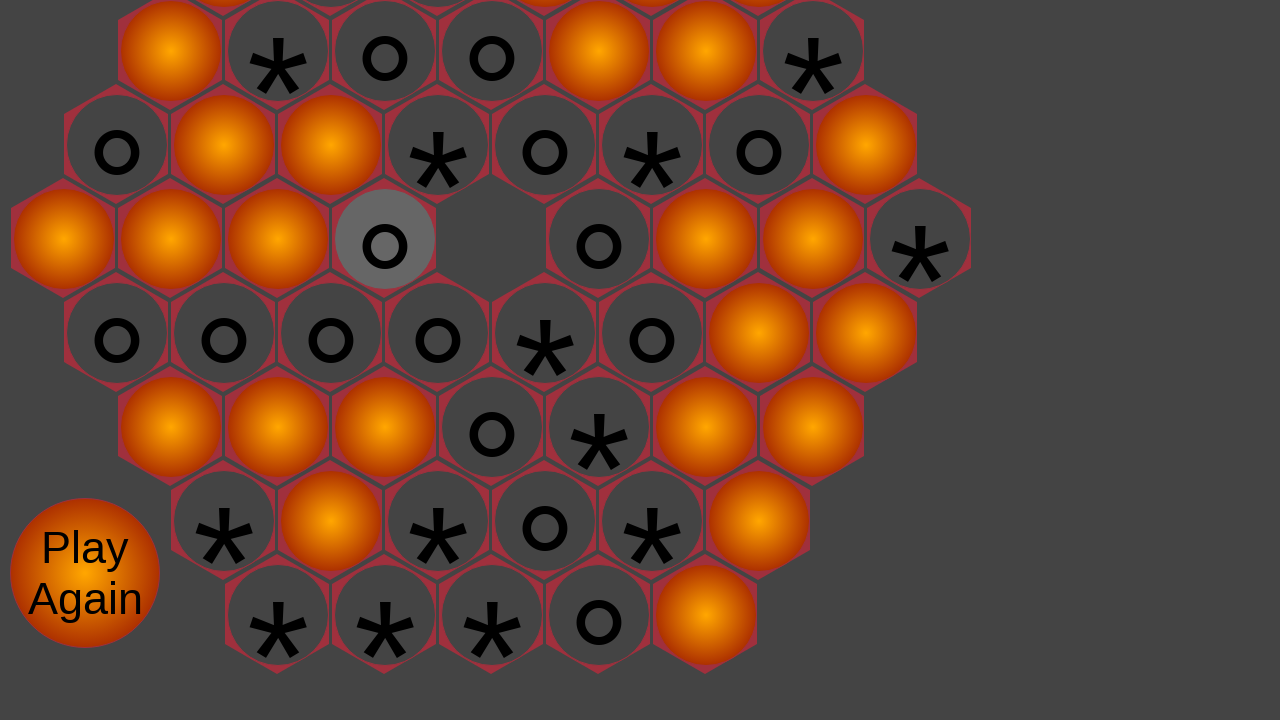

Clicked random unclicked element (index 8 of 26) at (224, 145) on .unclicked >> nth=8
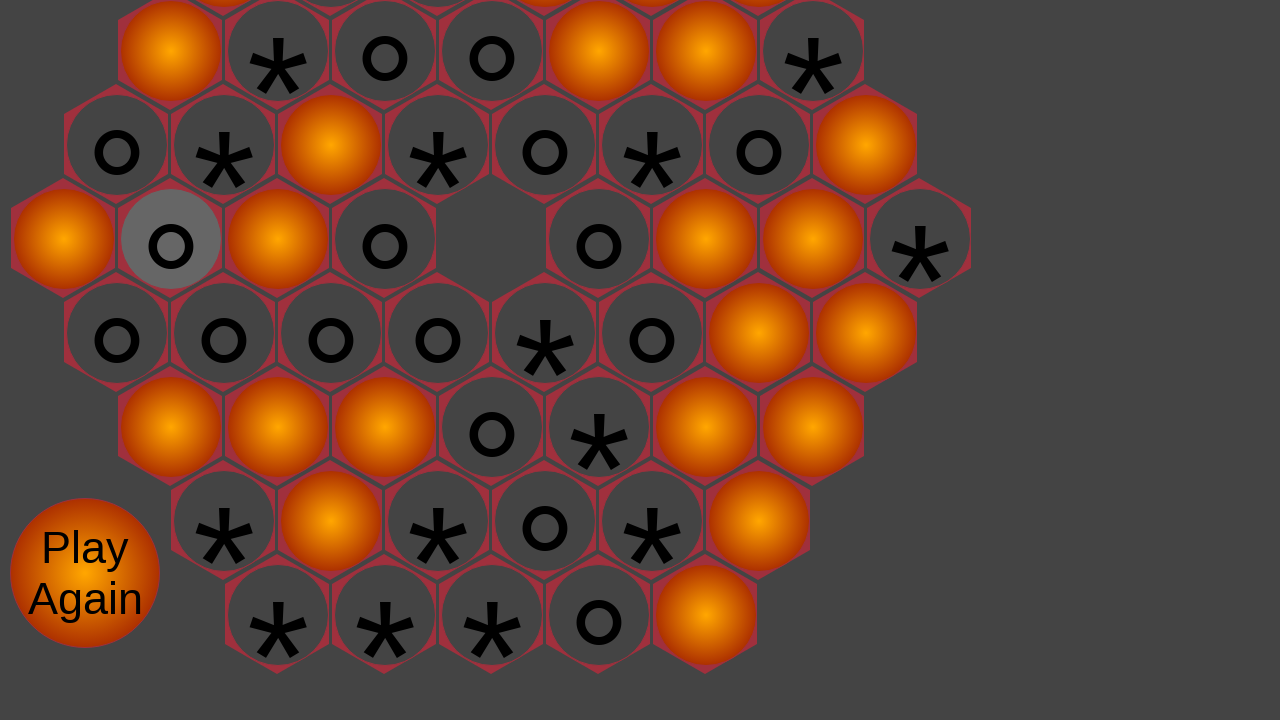

Waited 1 second for animations/state changes
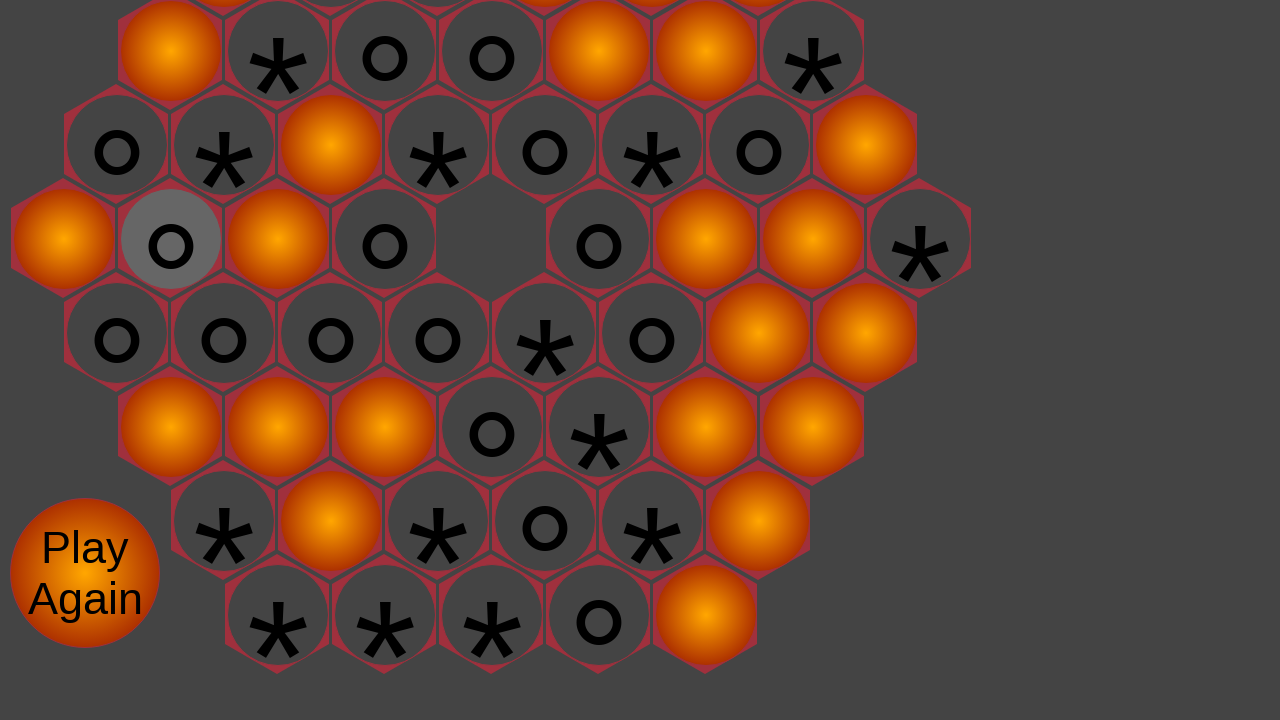

Re-fetched unclicked elements, 24 remaining
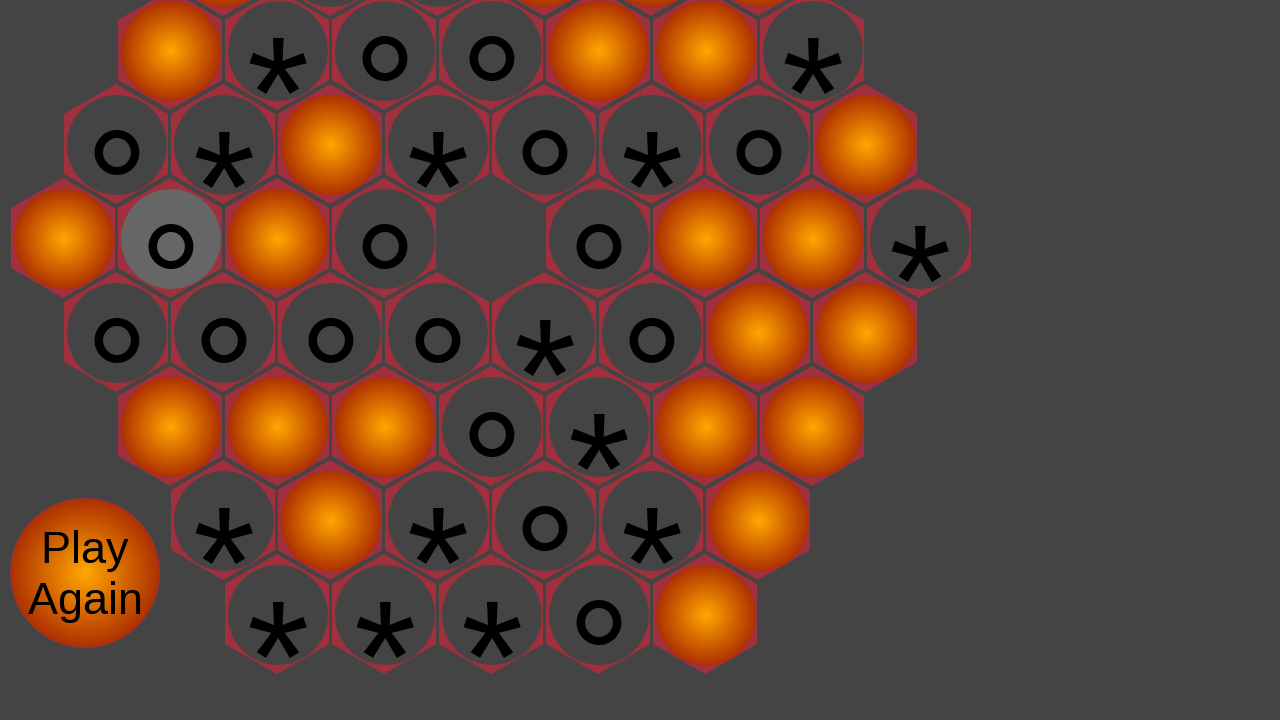

Clicked random unclicked element (index 20 of 24) at (813, 427) on .unclicked >> nth=20
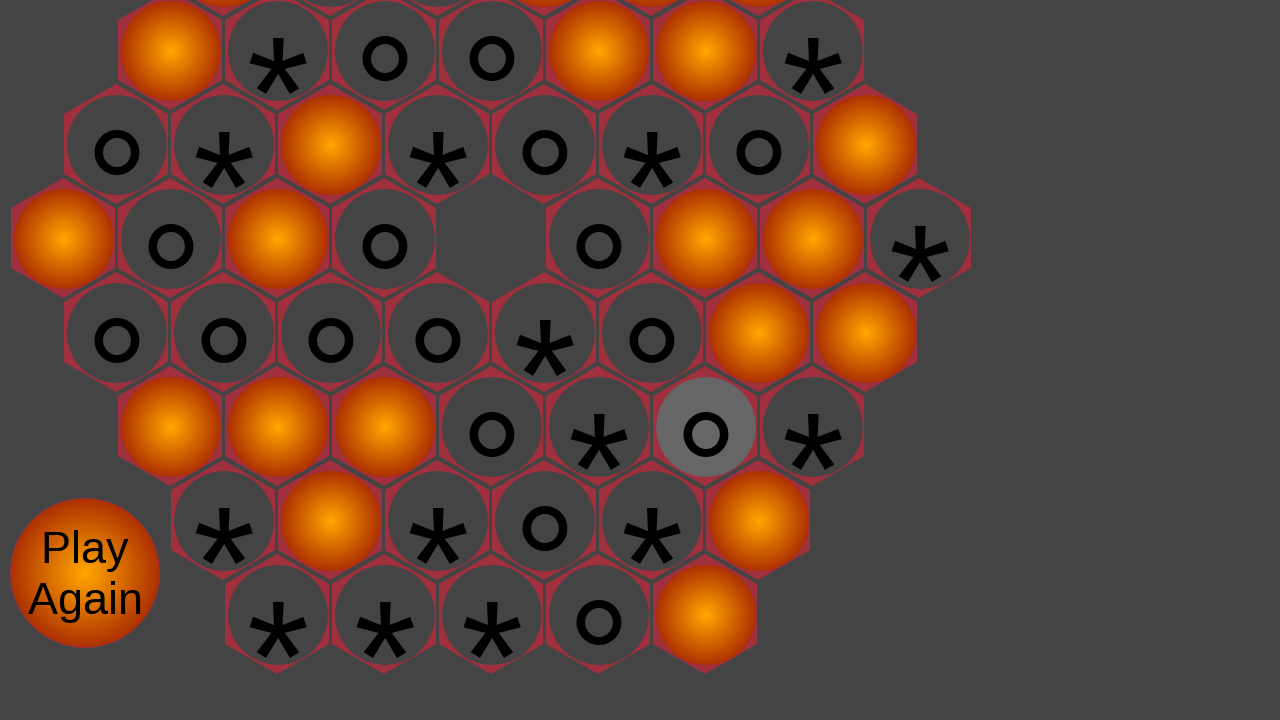

Waited 1 second for animations/state changes
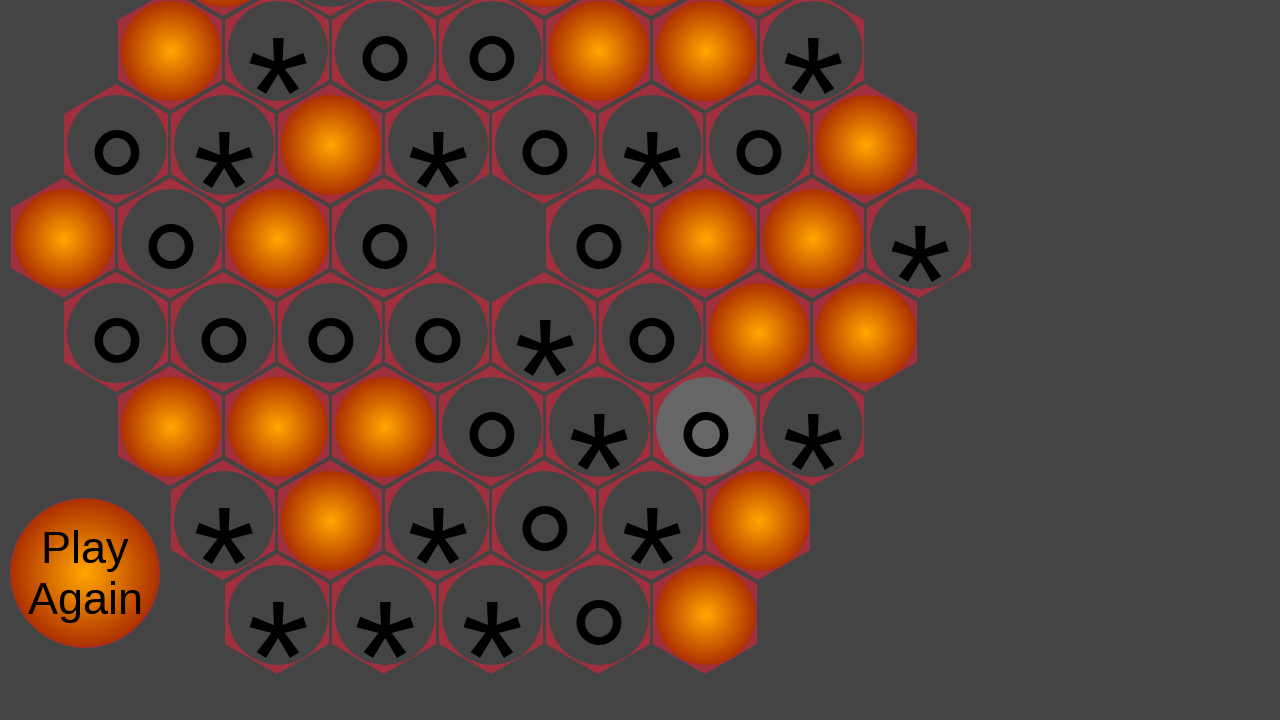

Re-fetched unclicked elements, 22 remaining
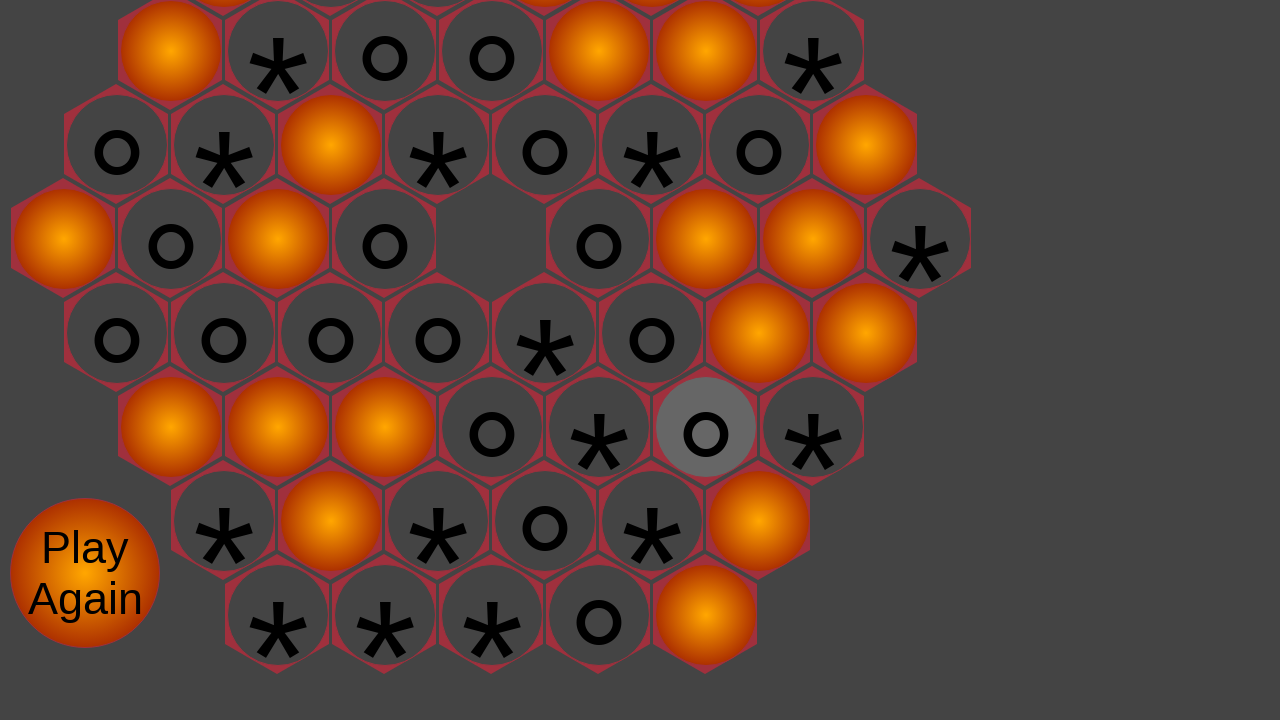

Clicked random unclicked element (index 4 of 22) at (759, 51) on .unclicked >> nth=4
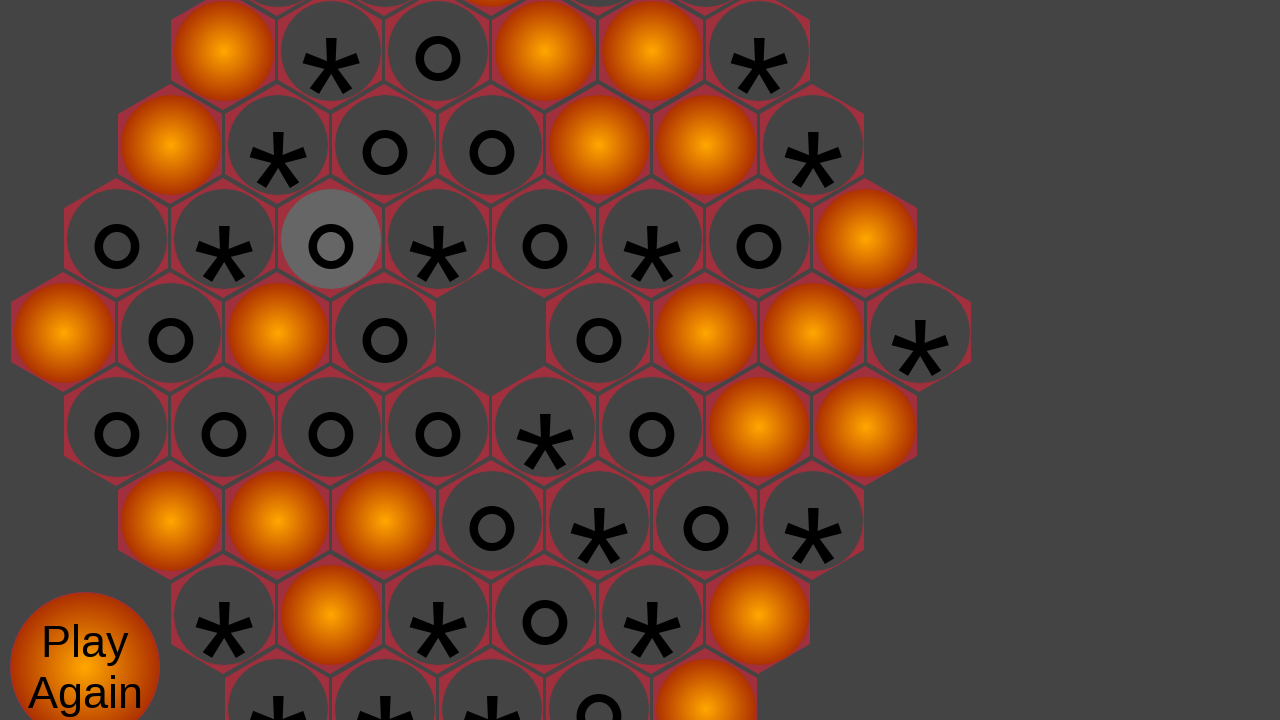

Waited 1 second for animations/state changes
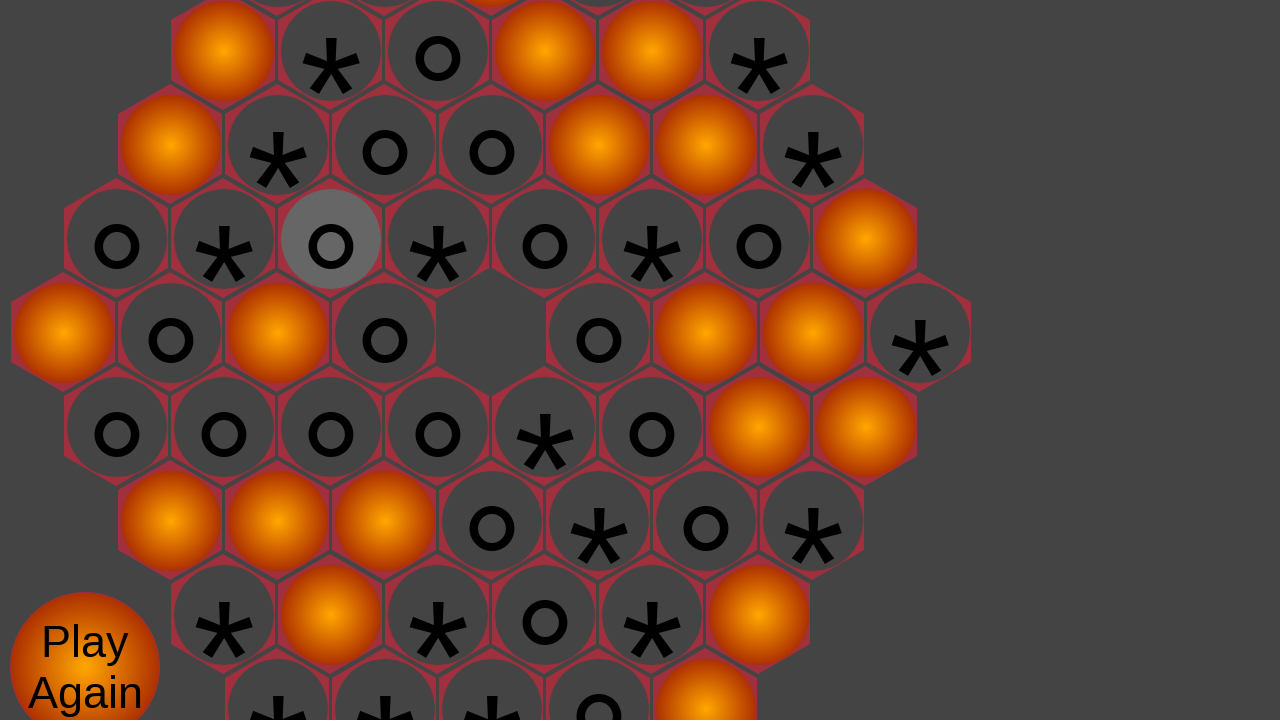

Re-fetched unclicked elements, 20 remaining
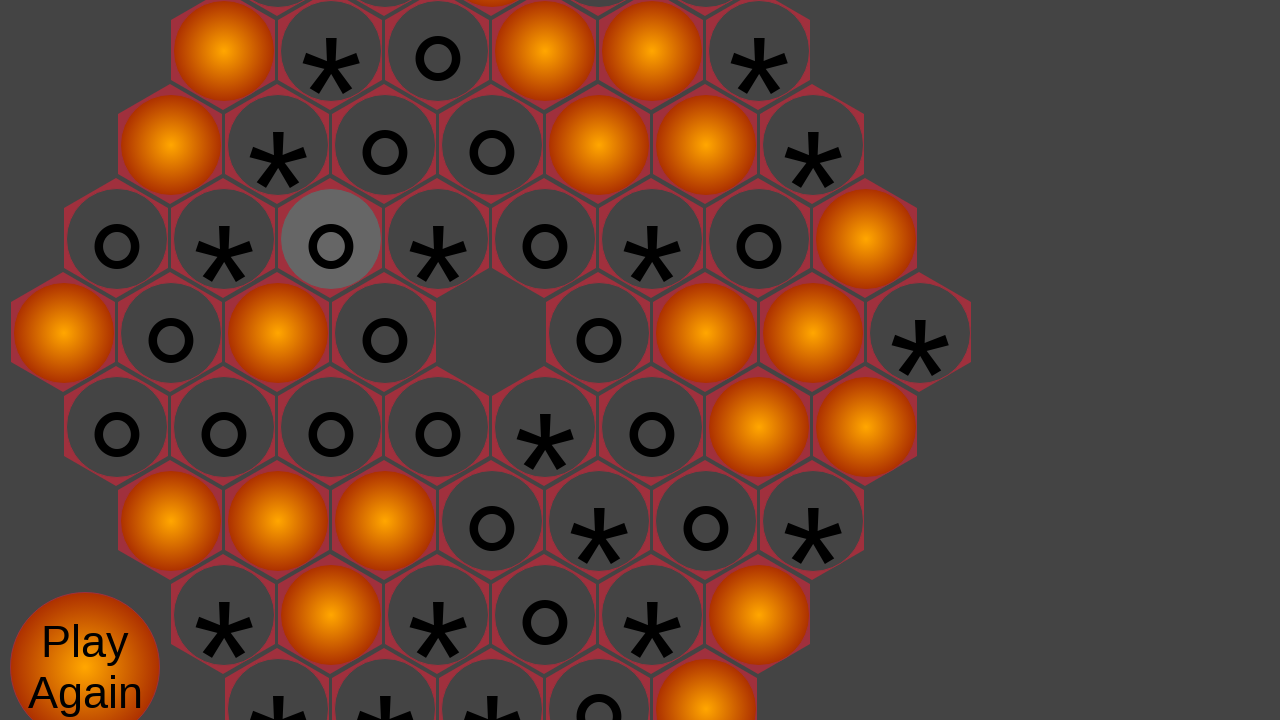

Clicked random unclicked element (index 19 of 20) at (706, 669) on .unclicked >> nth=19
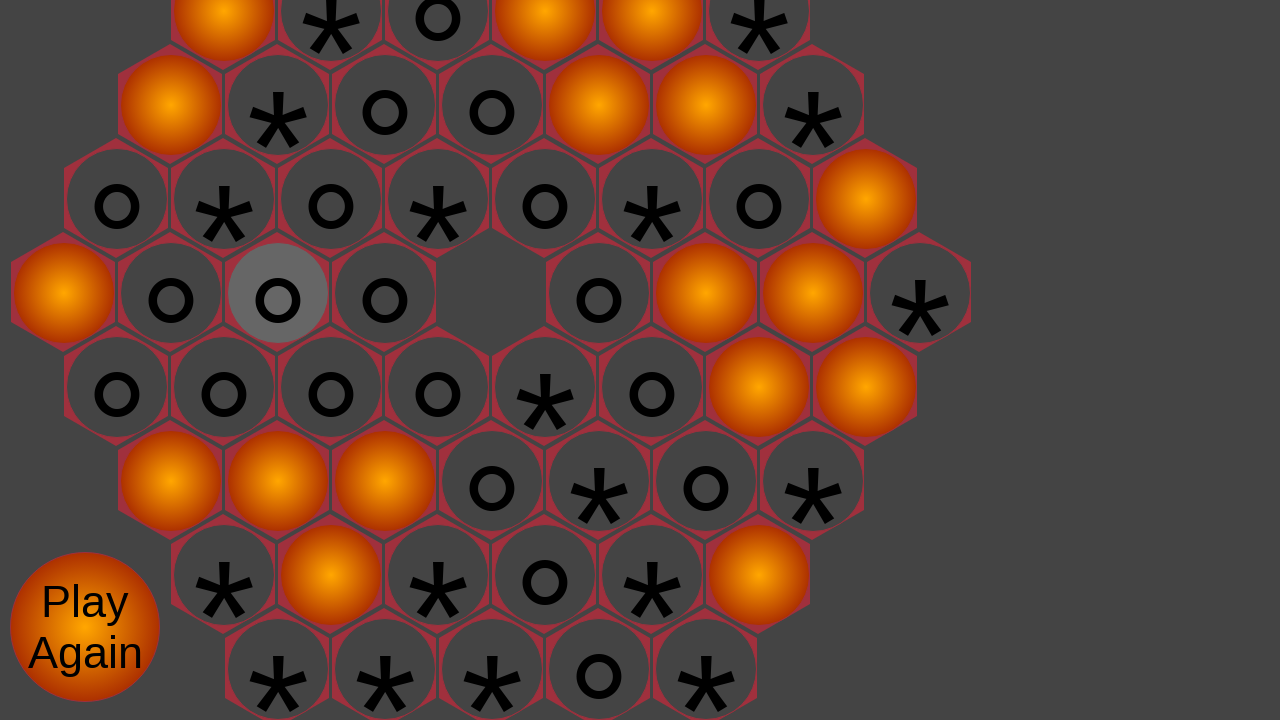

Waited 1 second for animations/state changes
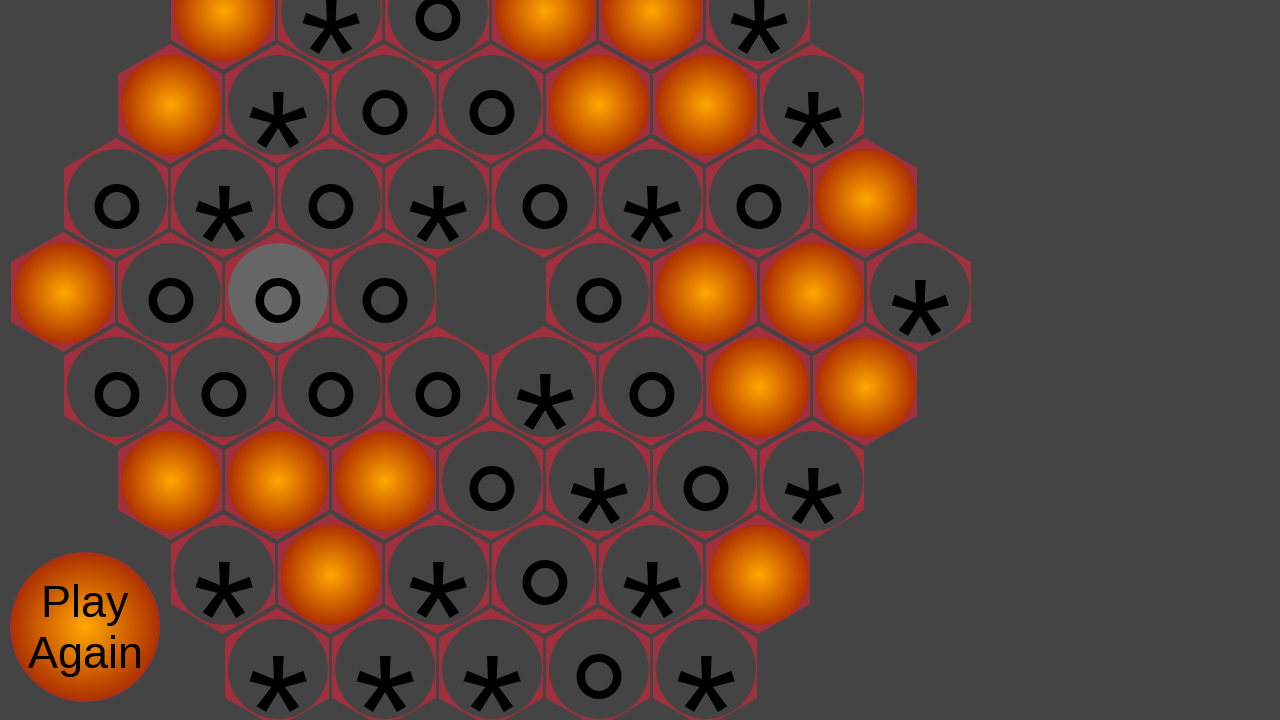

Re-fetched unclicked elements, 18 remaining
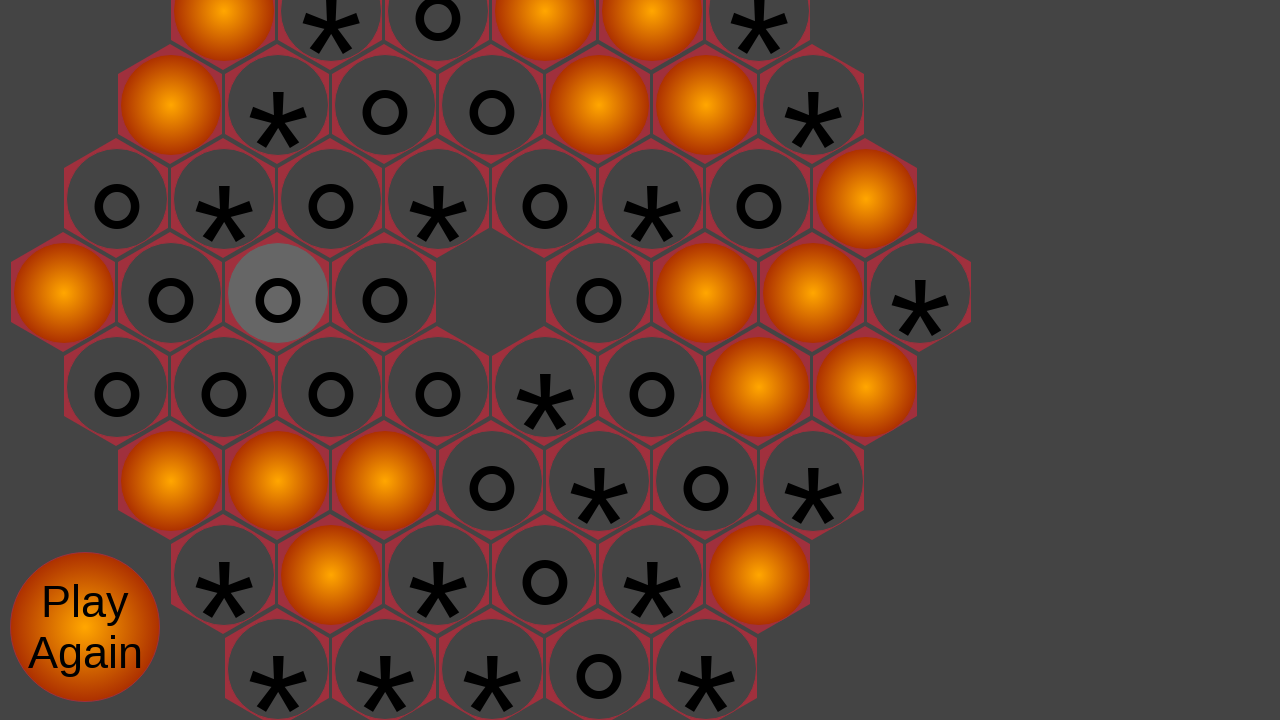

Clicked random unclicked element (index 16 of 18) at (331, 575) on .unclicked >> nth=16
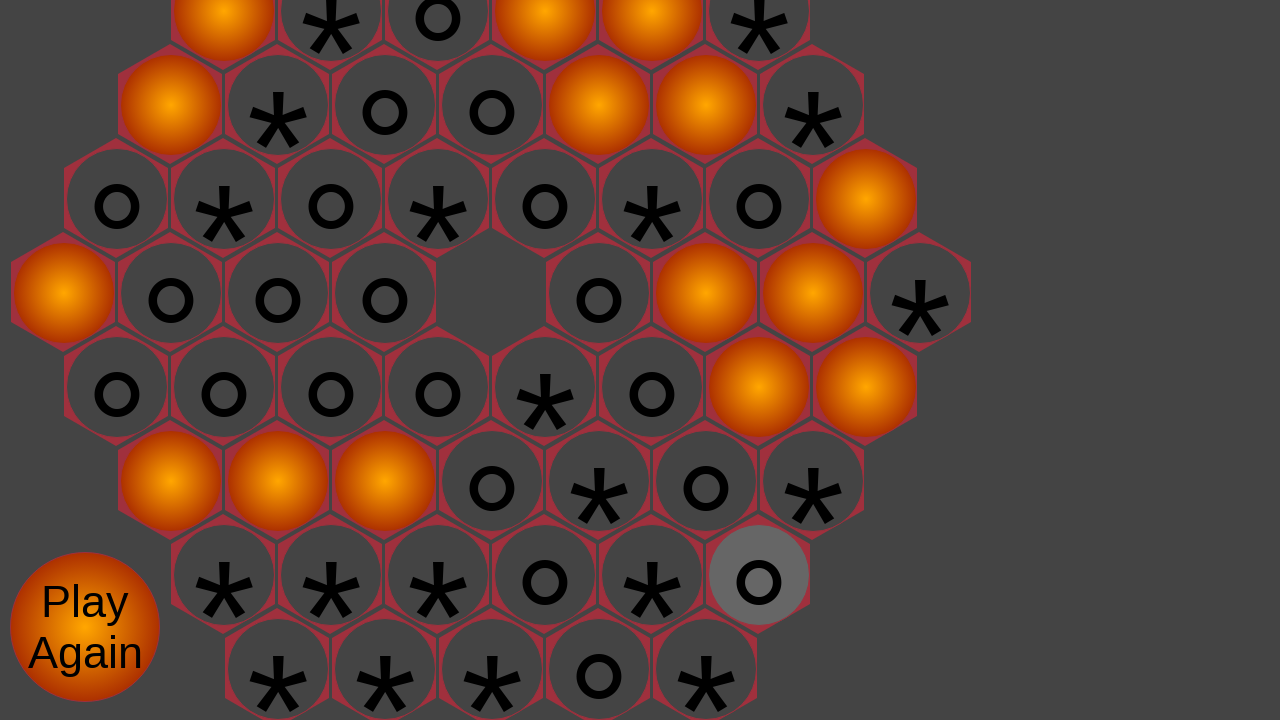

Waited 1 second for animations/state changes
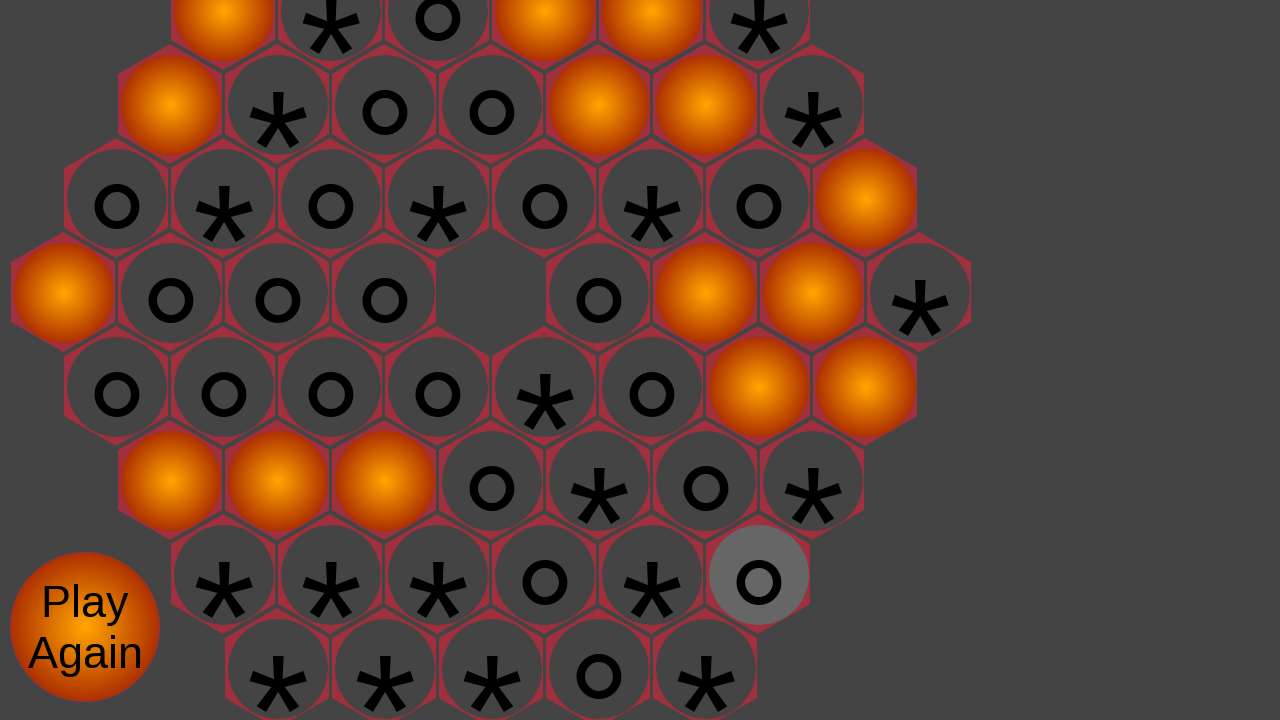

Re-fetched unclicked elements, 16 remaining
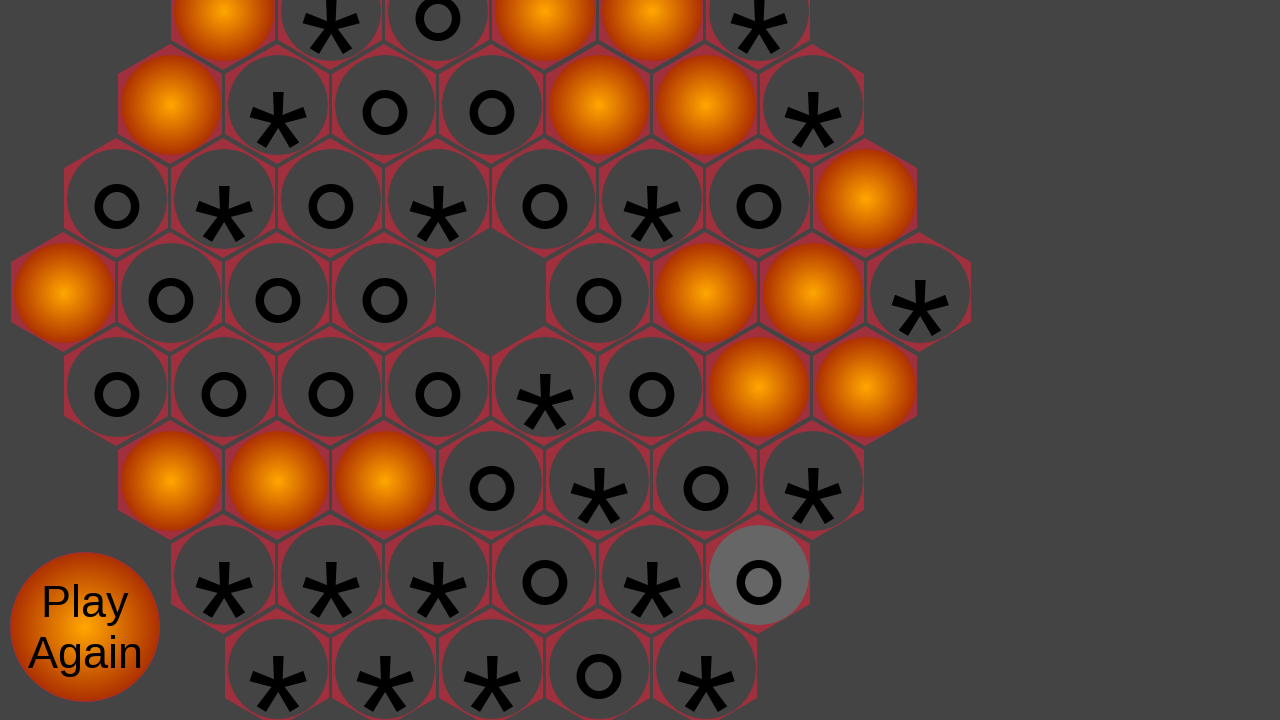

Clicked random unclicked element (index 10 of 16) at (813, 293) on .unclicked >> nth=10
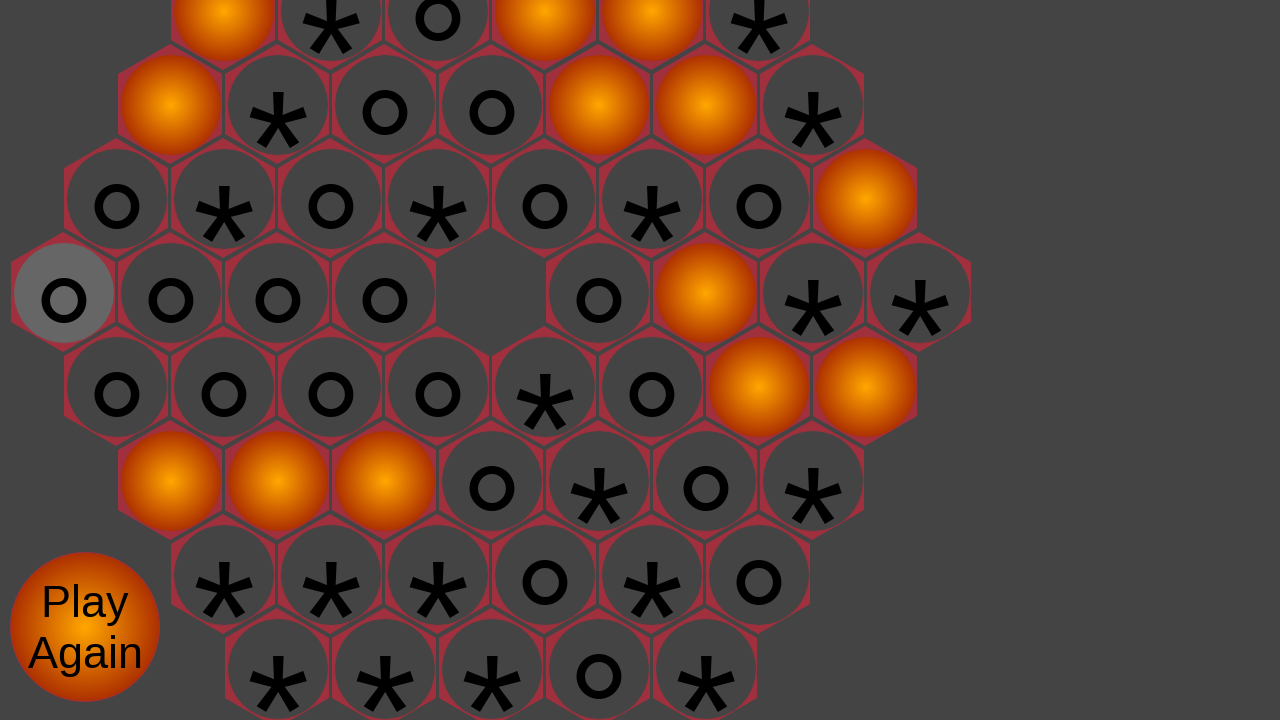

Waited 1 second for animations/state changes
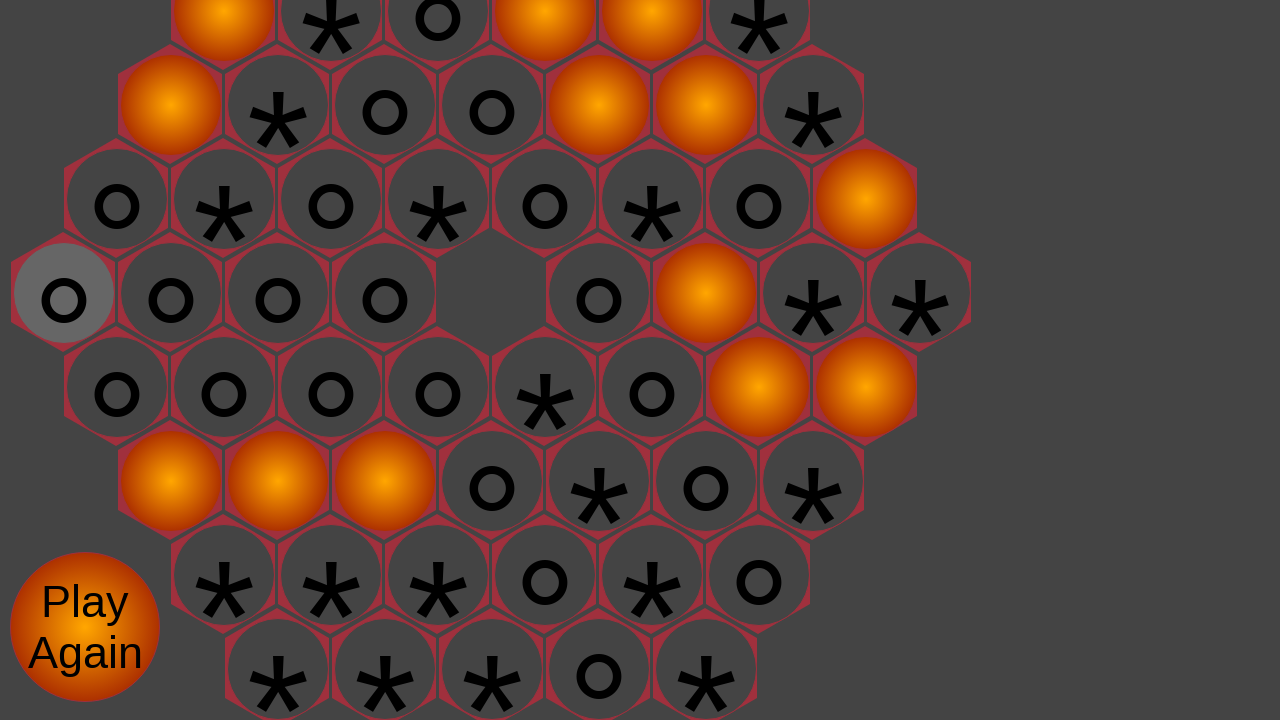

Re-fetched unclicked elements, 14 remaining
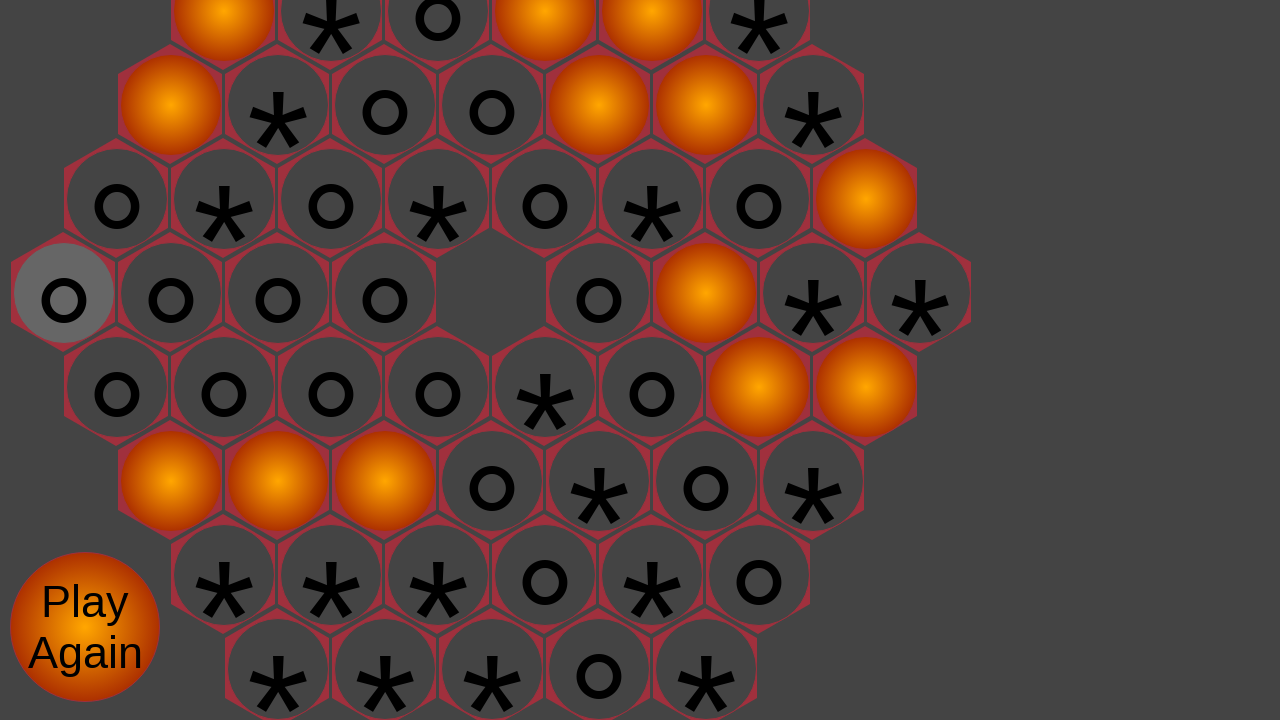

Clicked random unclicked element (index 12 of 14) at (278, 481) on .unclicked >> nth=12
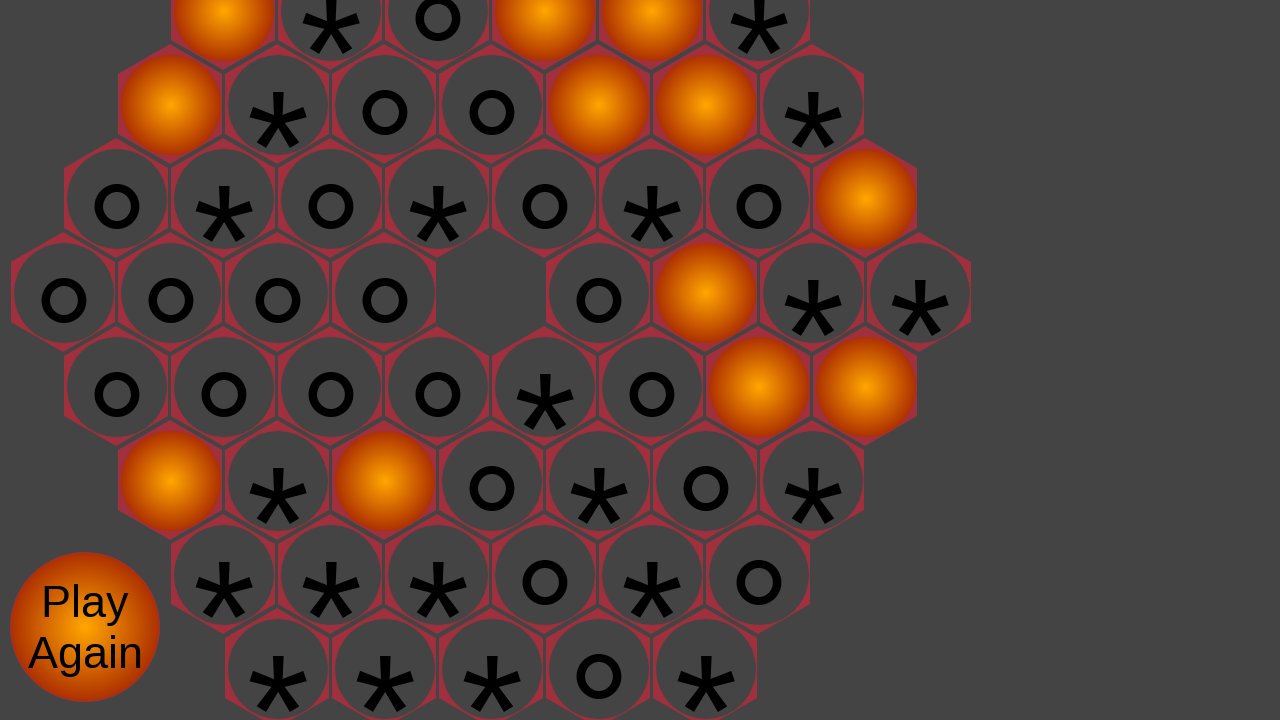

Waited 1 second for animations/state changes
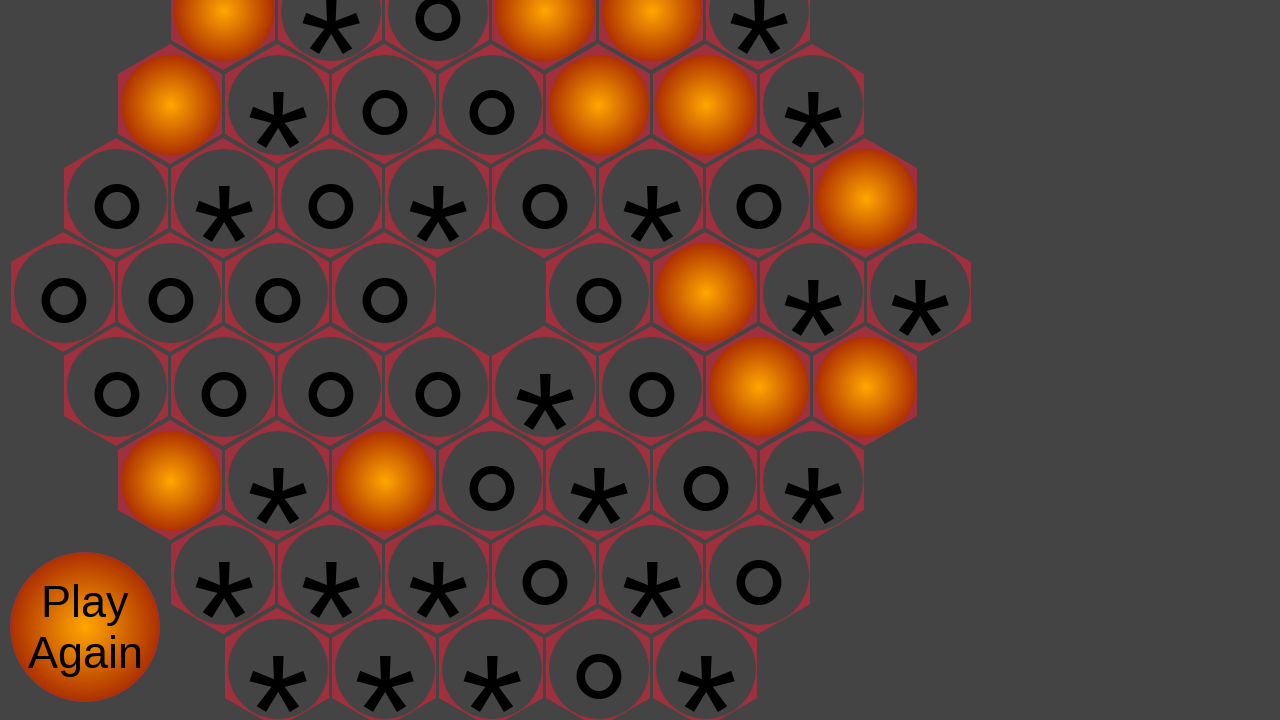

Re-fetched unclicked elements, 12 remaining
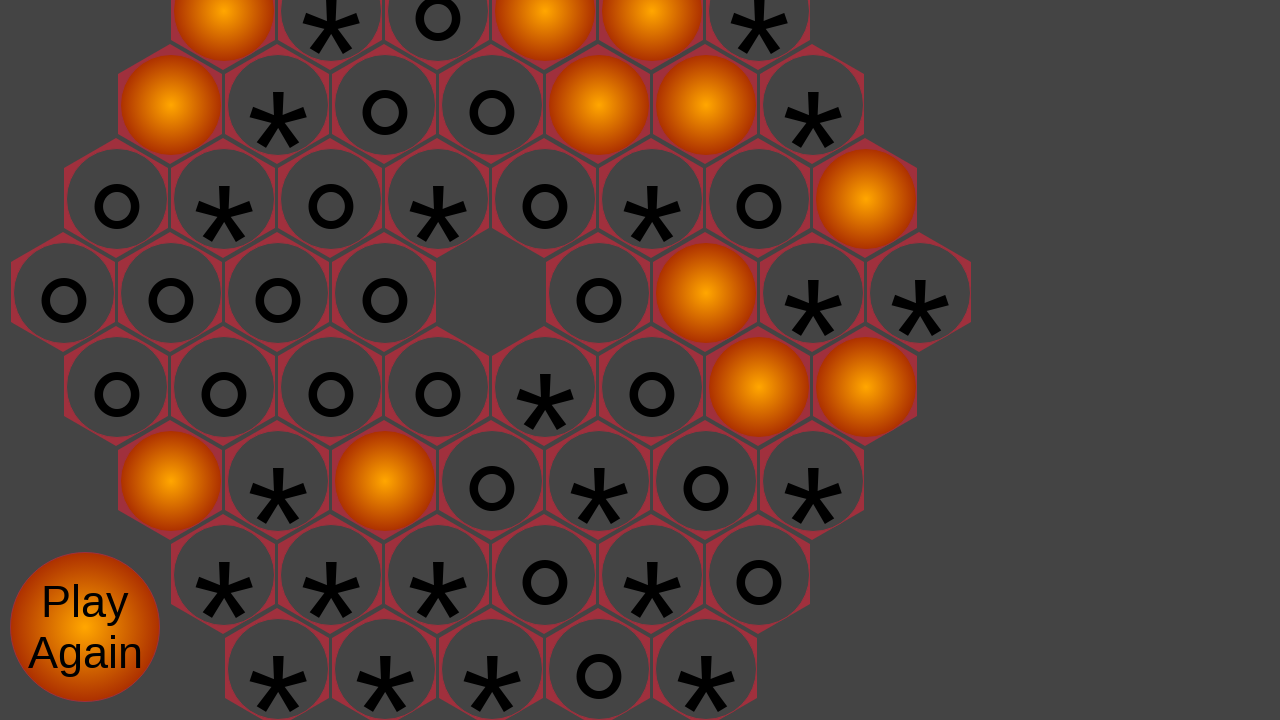

Clicked random unclicked element (index 6 of 12) at (866, 199) on .unclicked >> nth=6
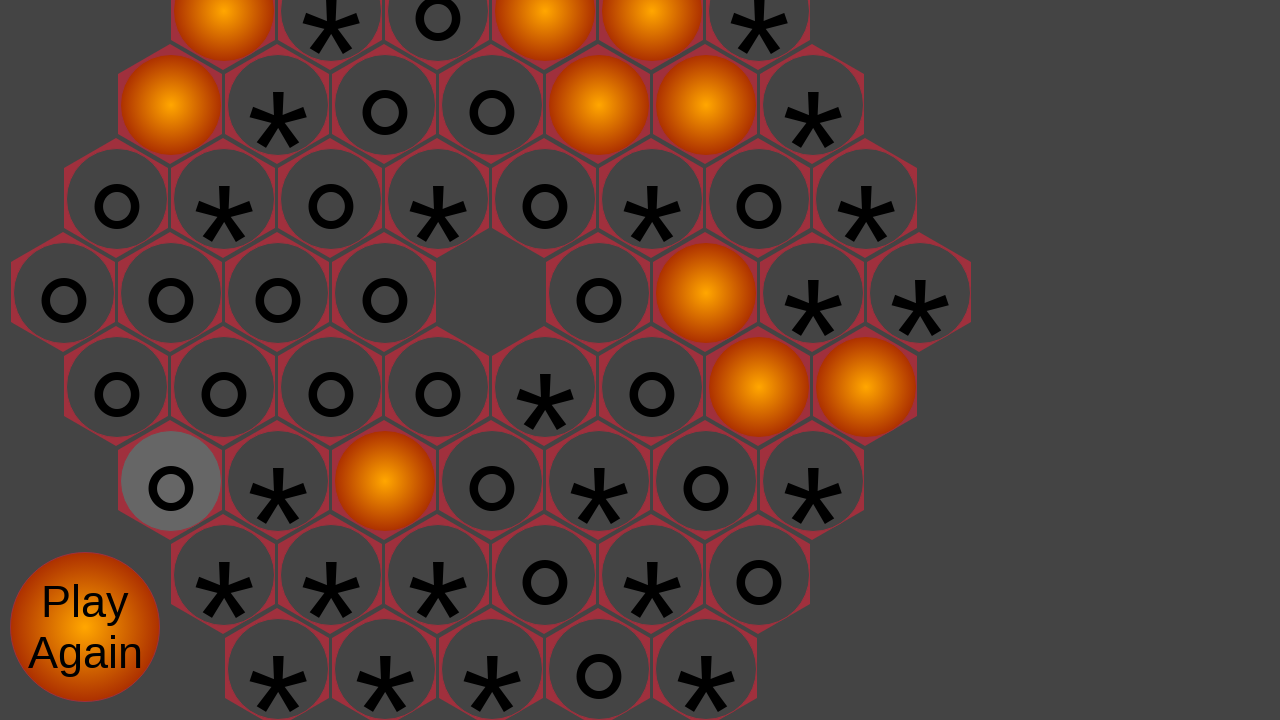

Waited 1 second for animations/state changes
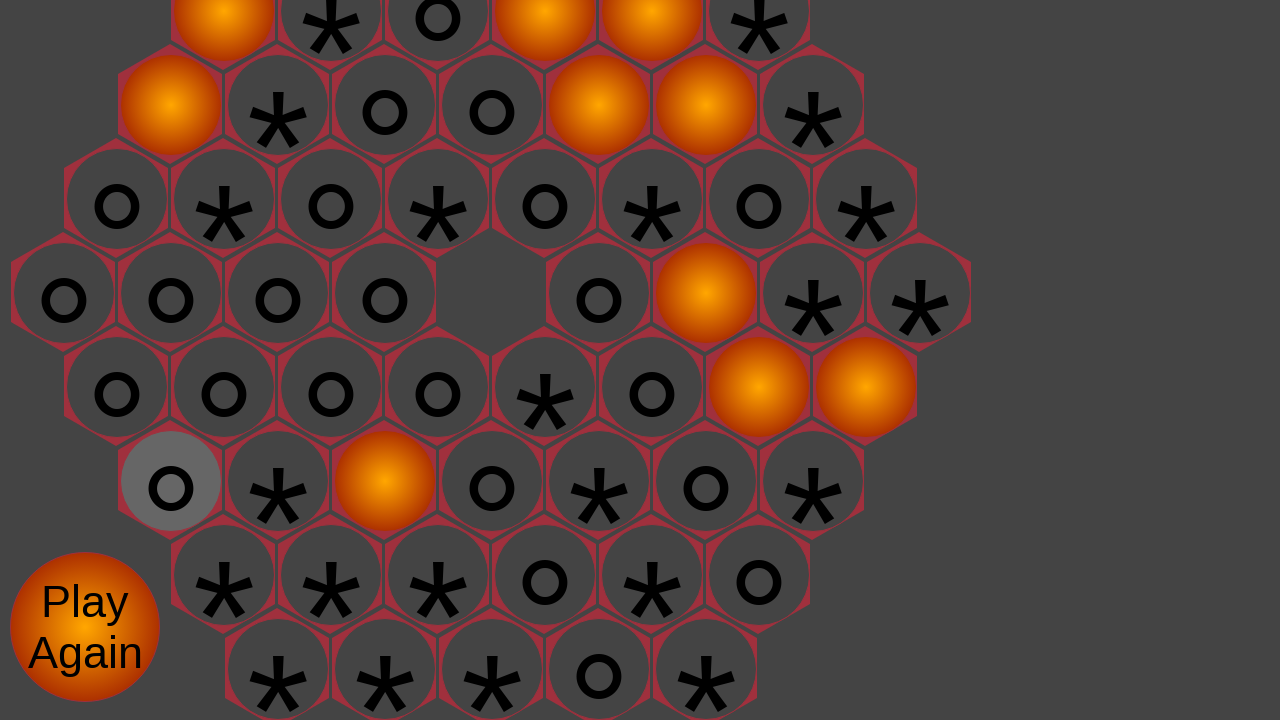

Re-fetched unclicked elements, 10 remaining
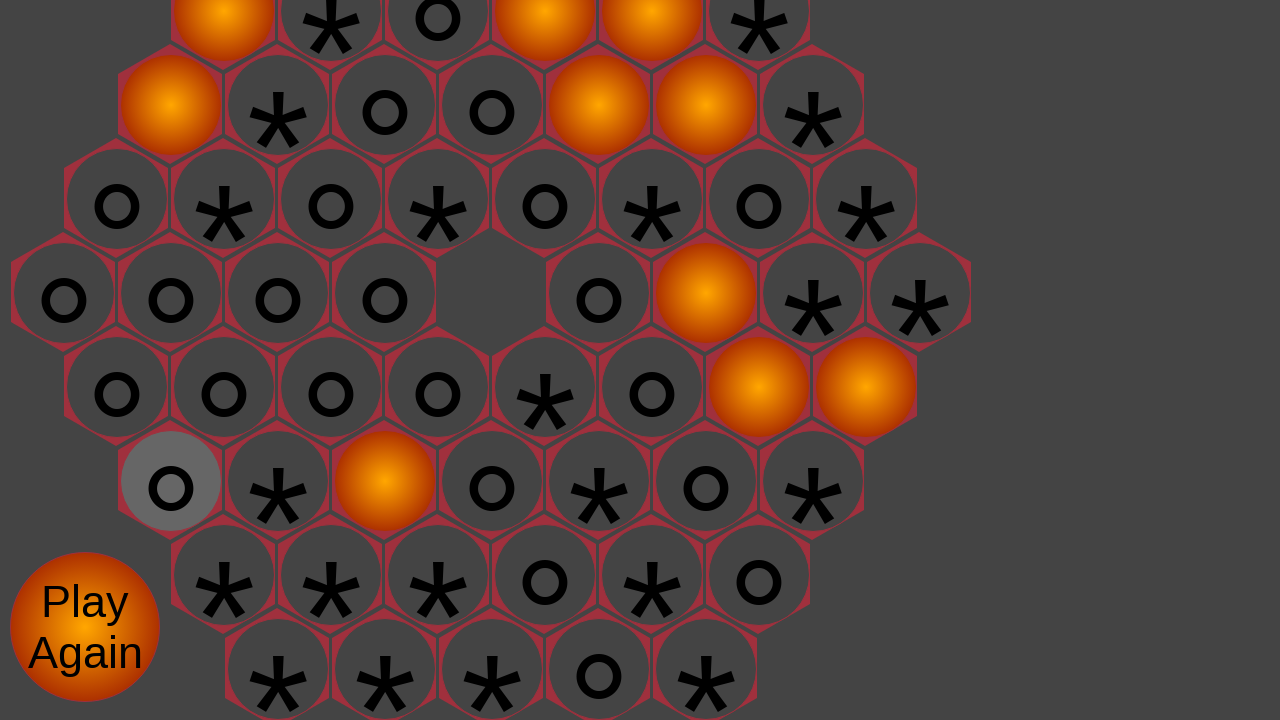

Clicked random unclicked element (index 5 of 10) at (706, 105) on .unclicked >> nth=5
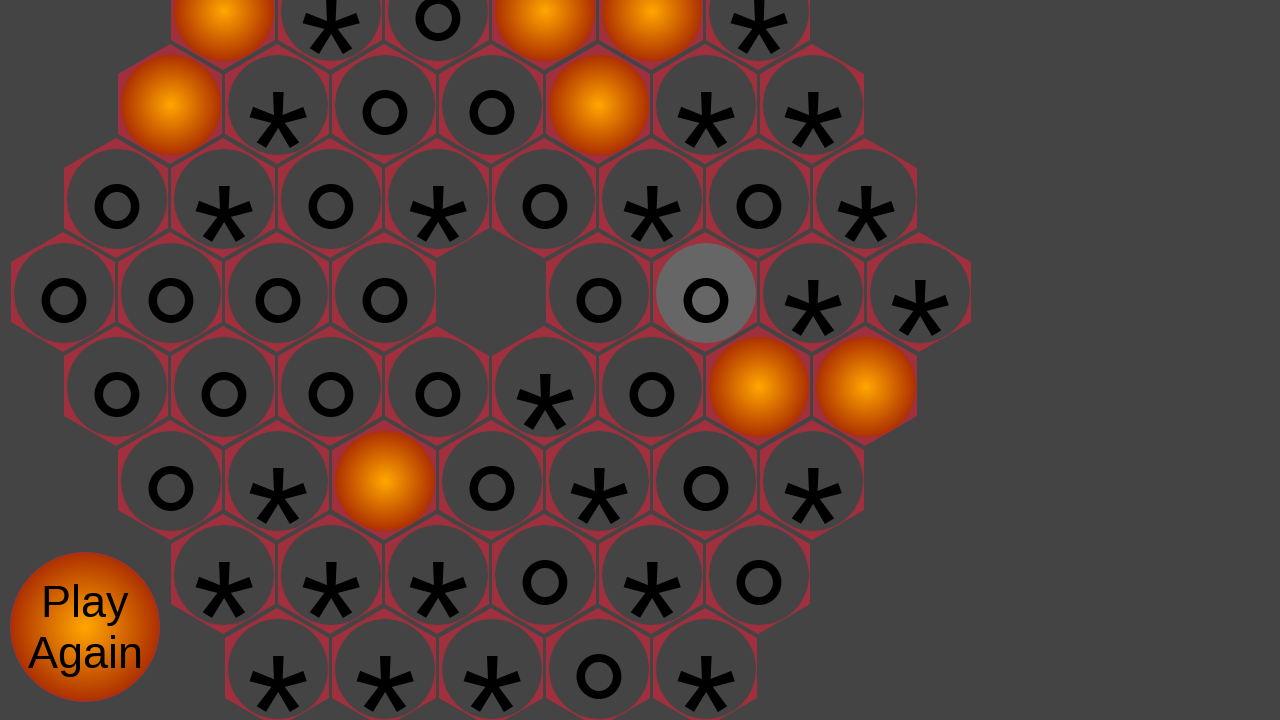

Waited 1 second for animations/state changes
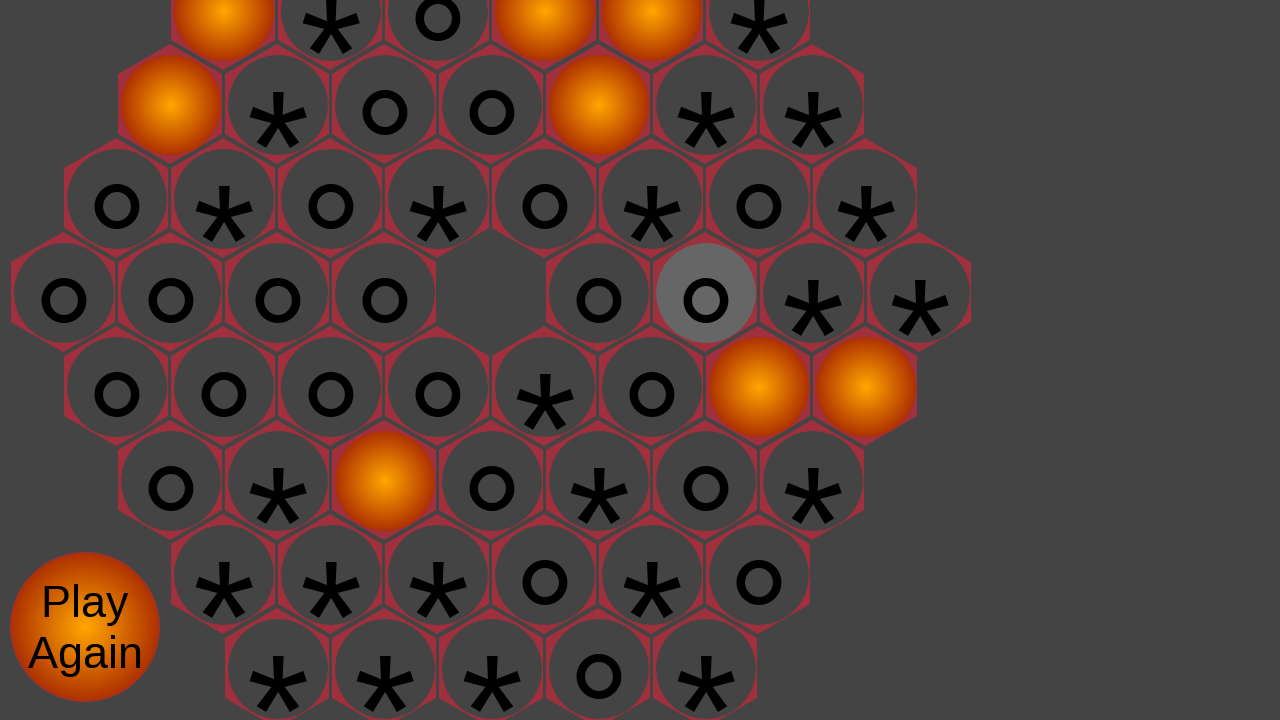

Re-fetched unclicked elements, 8 remaining
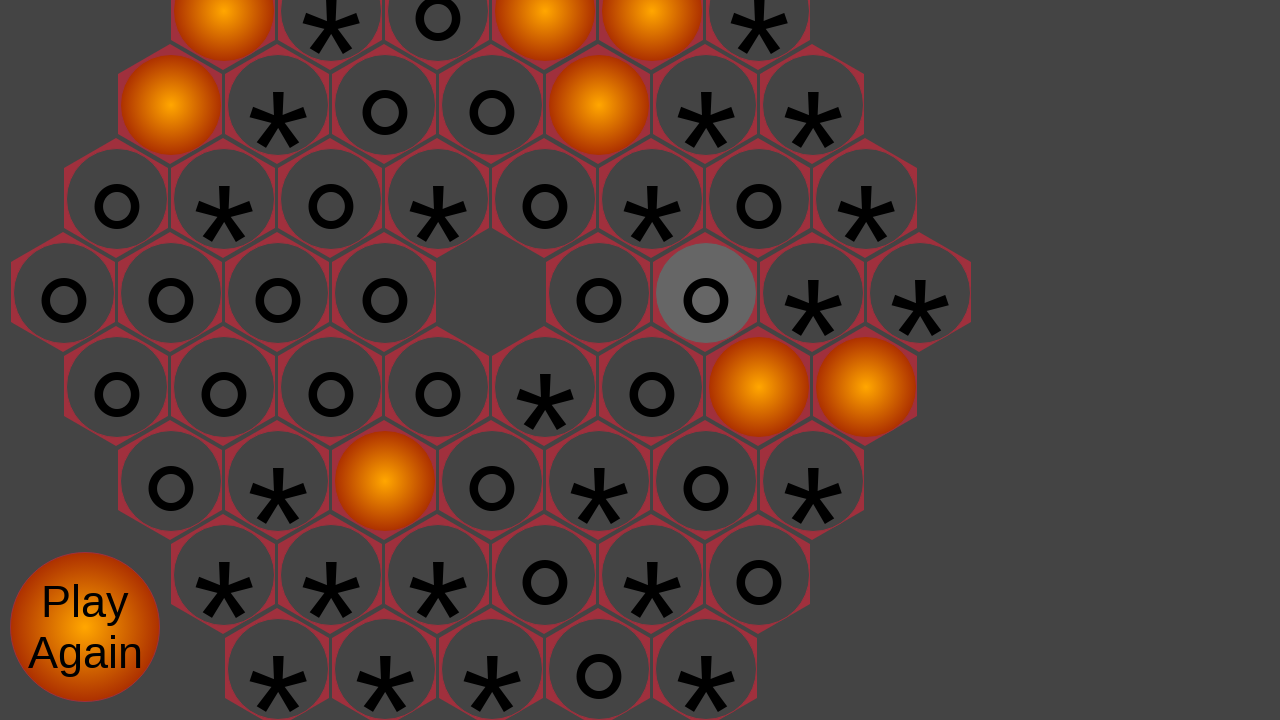

Clicked random unclicked element (index 6 of 8) at (866, 387) on .unclicked >> nth=6
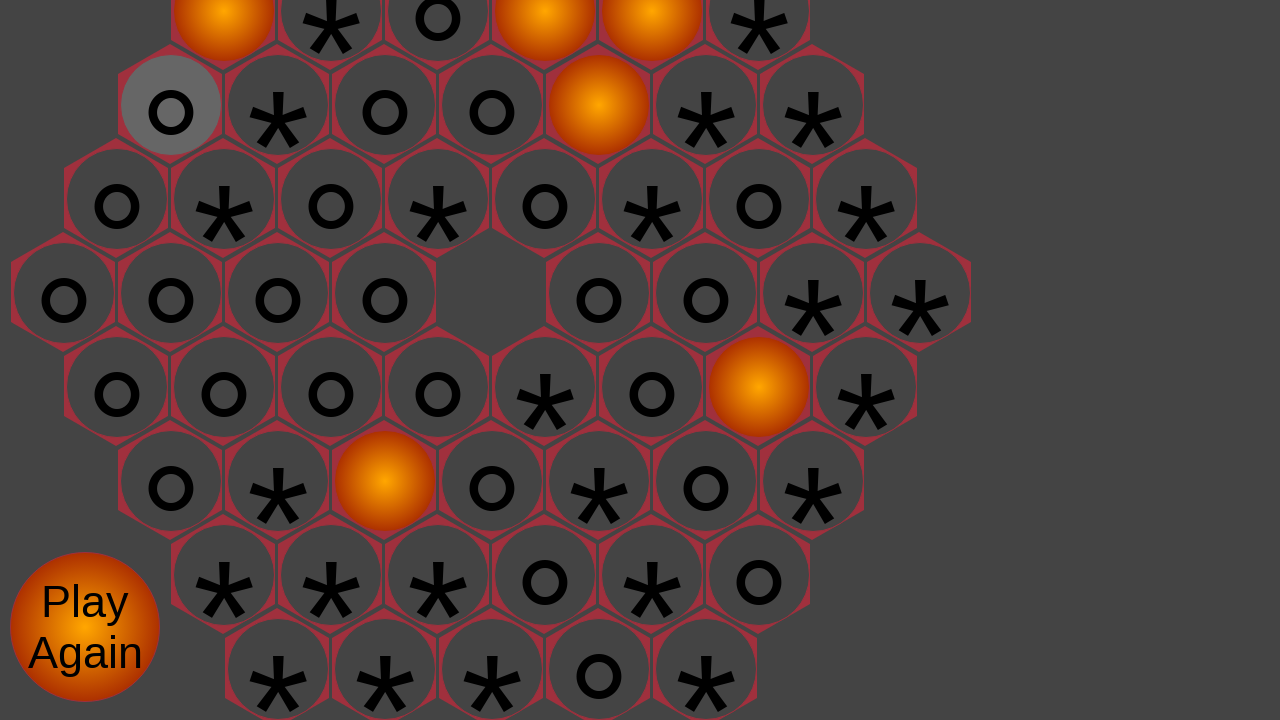

Waited 1 second for animations/state changes
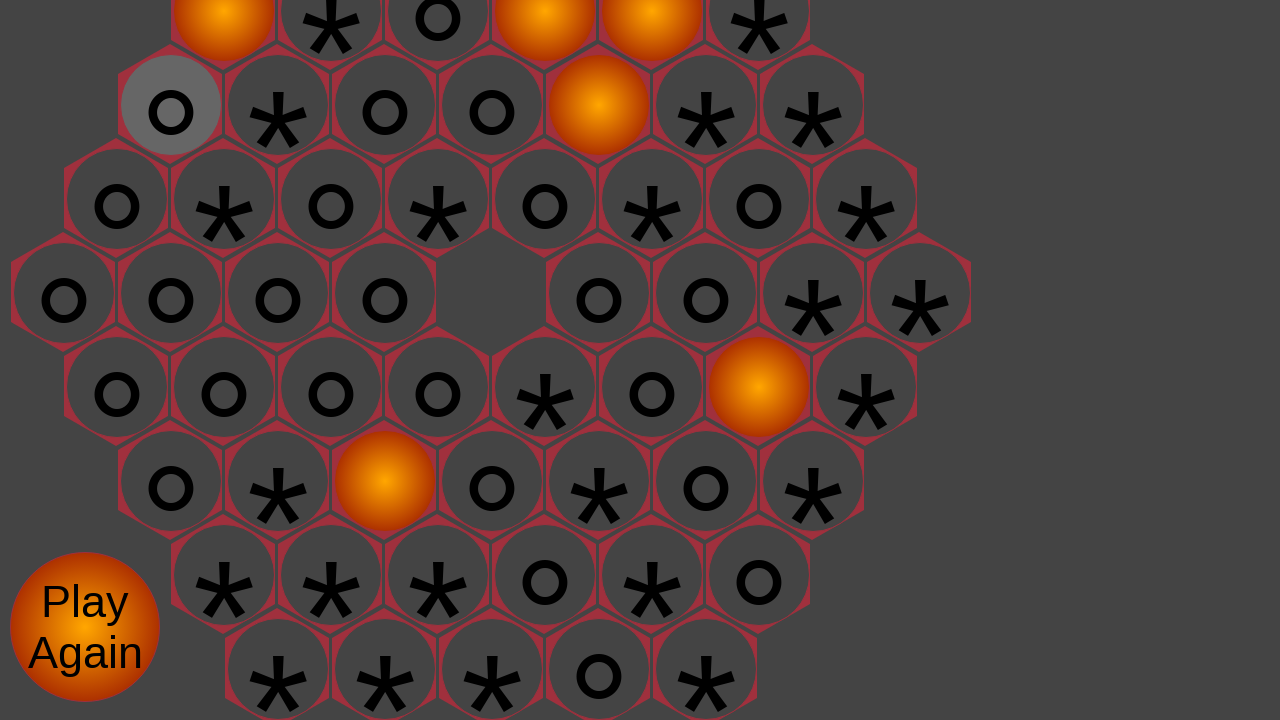

Re-fetched unclicked elements, 6 remaining
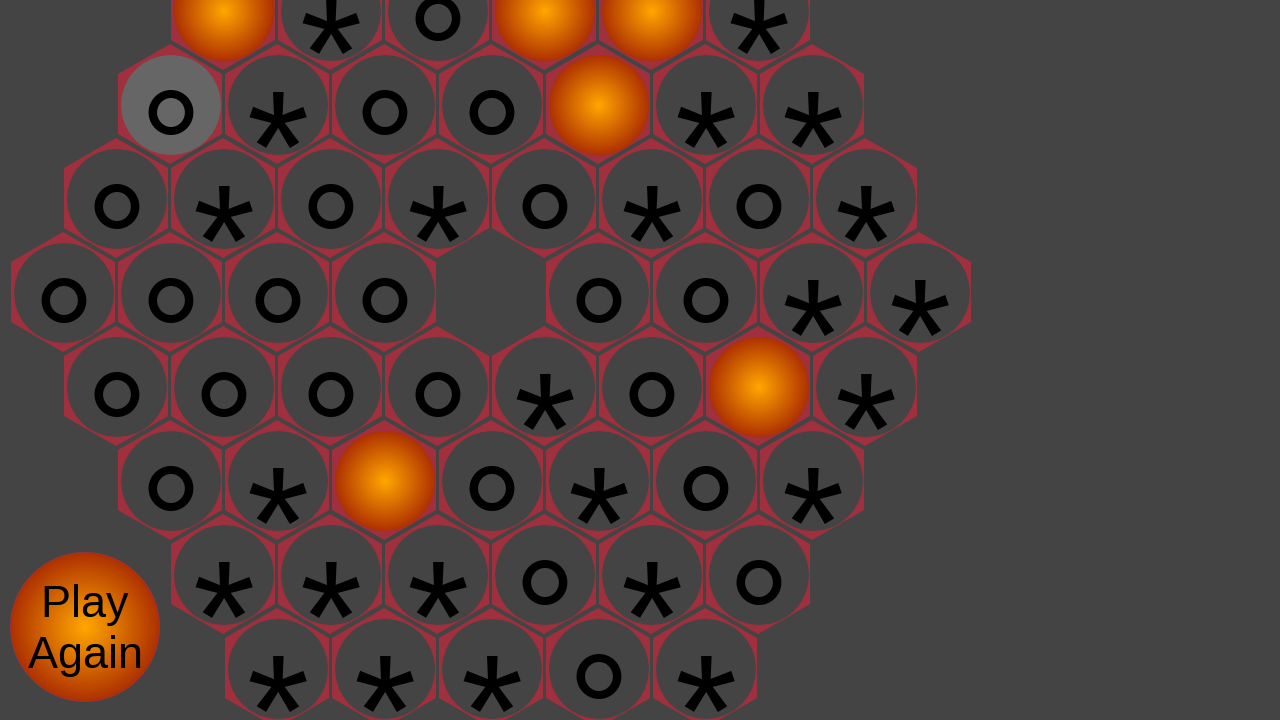

Clicked random unclicked element (index 1 of 6) at (545, 51) on .unclicked >> nth=1
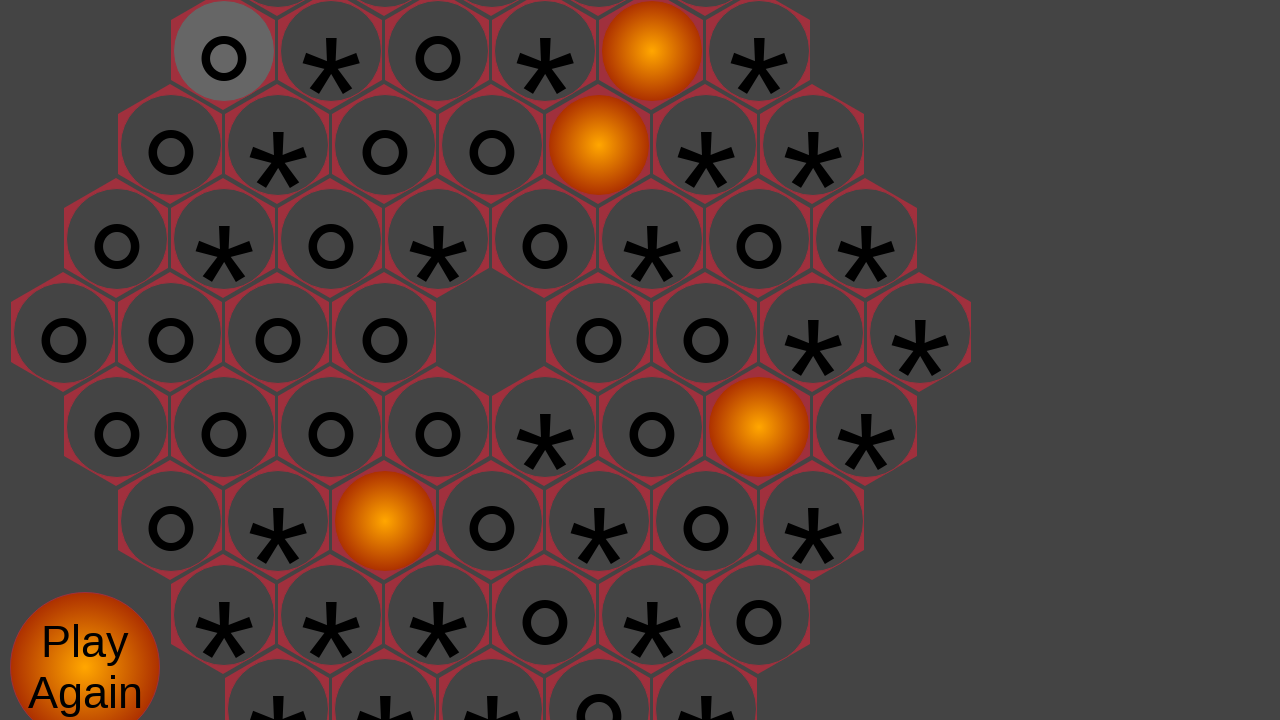

Waited 1 second for animations/state changes
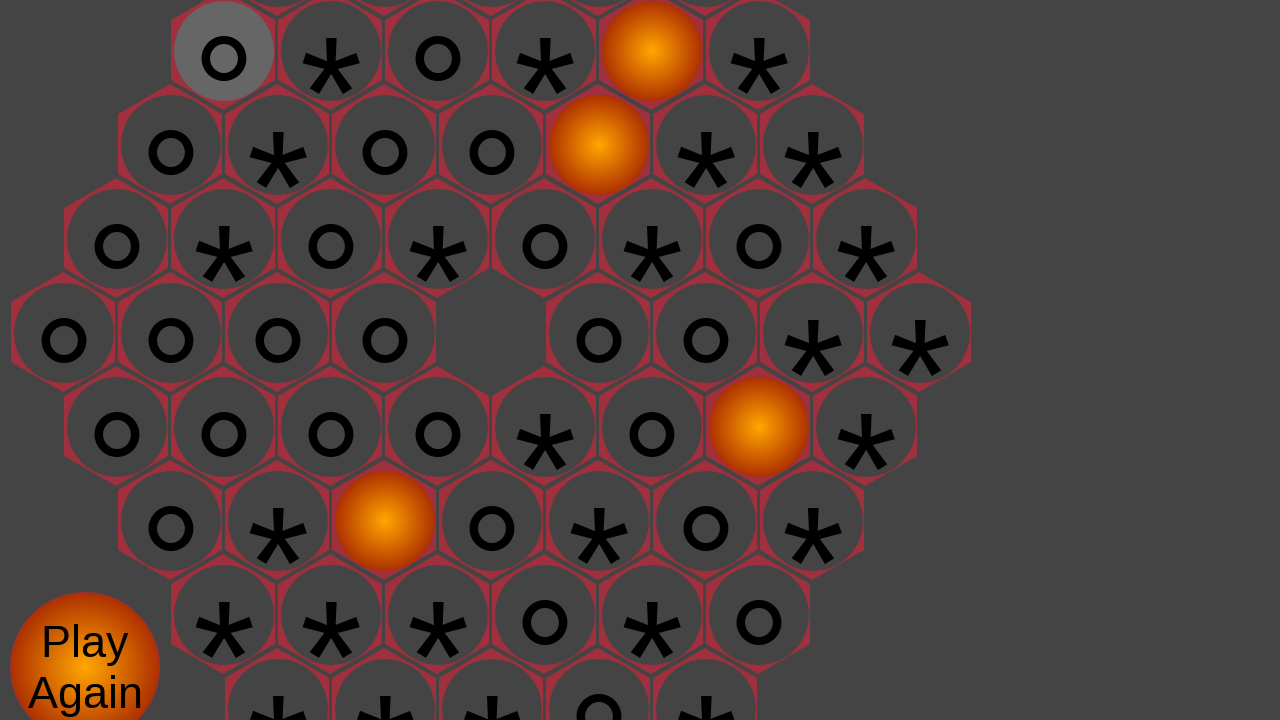

Re-fetched unclicked elements, 4 remaining
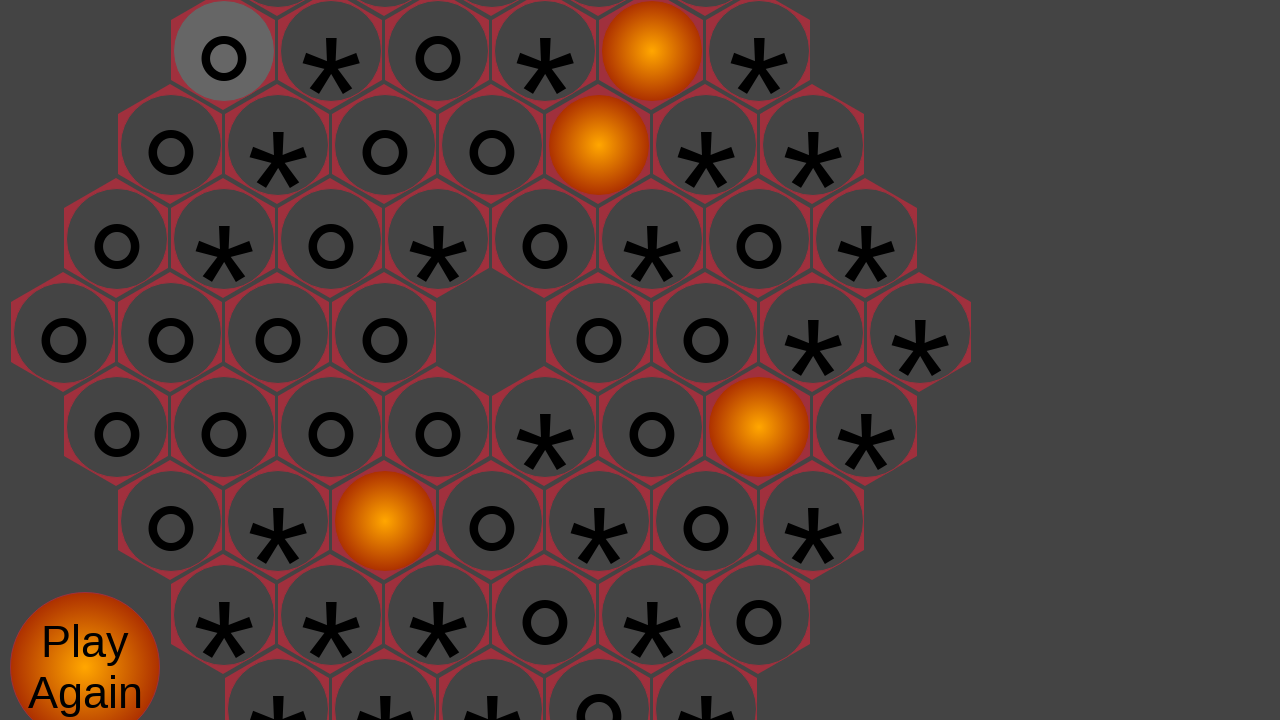

Clicked random unclicked element (index 2 of 4) at (759, 427) on .unclicked >> nth=2
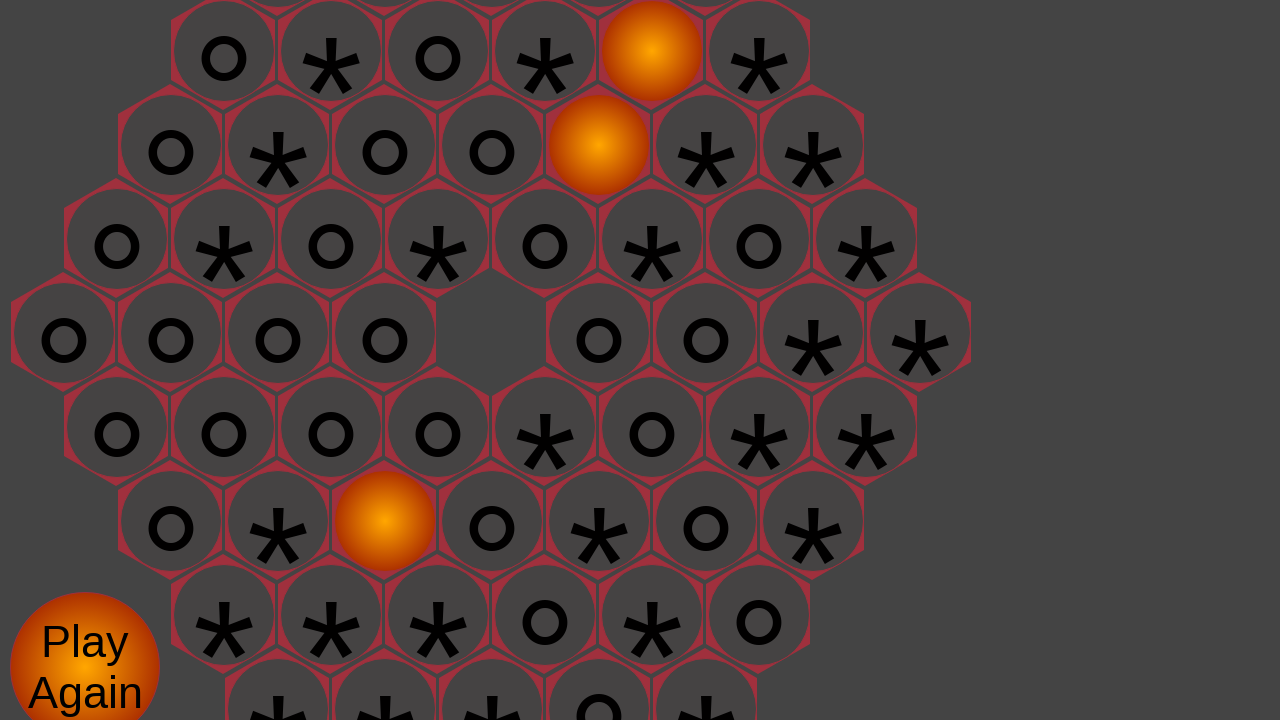

Waited 1 second for animations/state changes
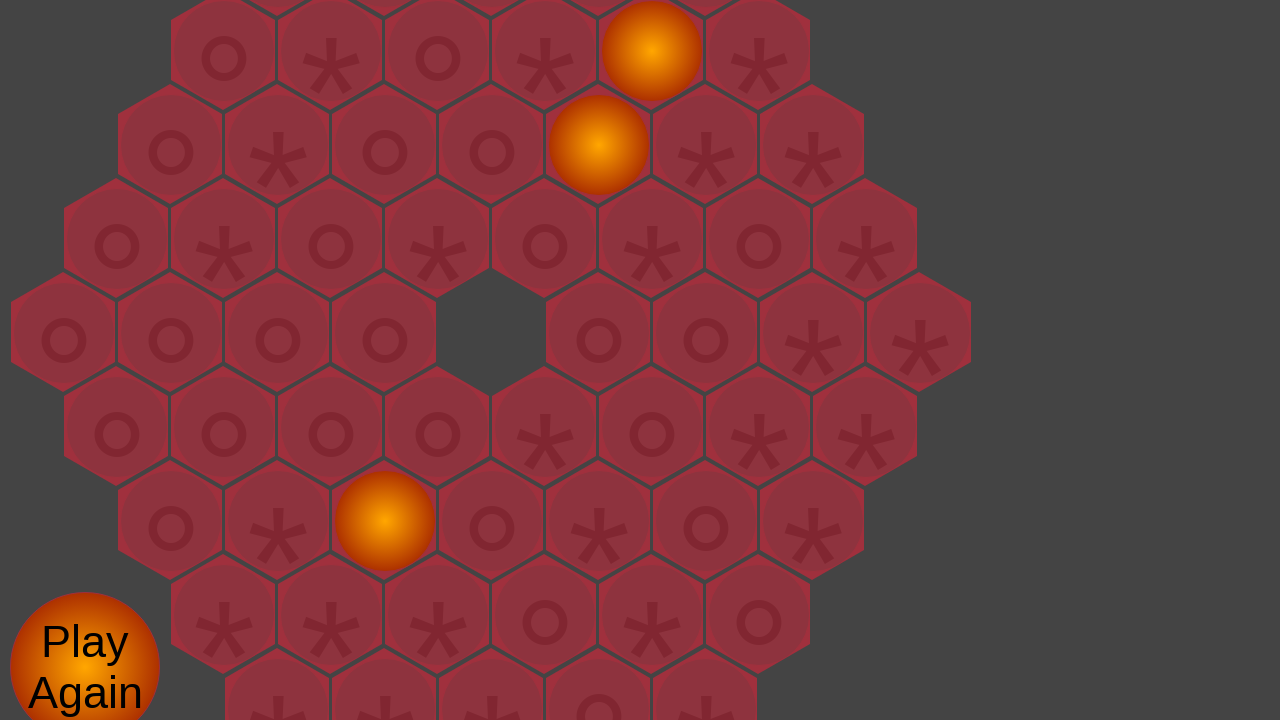

Re-fetched unclicked elements, 3 remaining
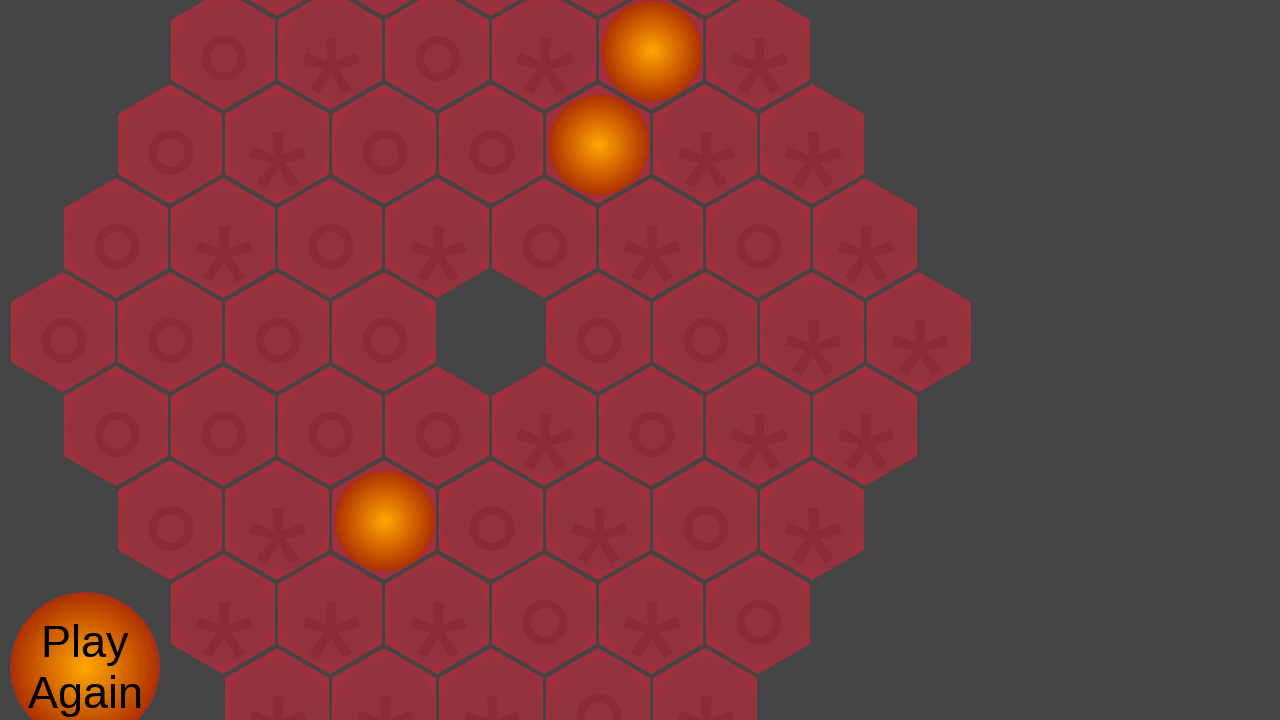

Clicked random unclicked element (index 1 of 3) at (599, 145) on .unclicked >> nth=1
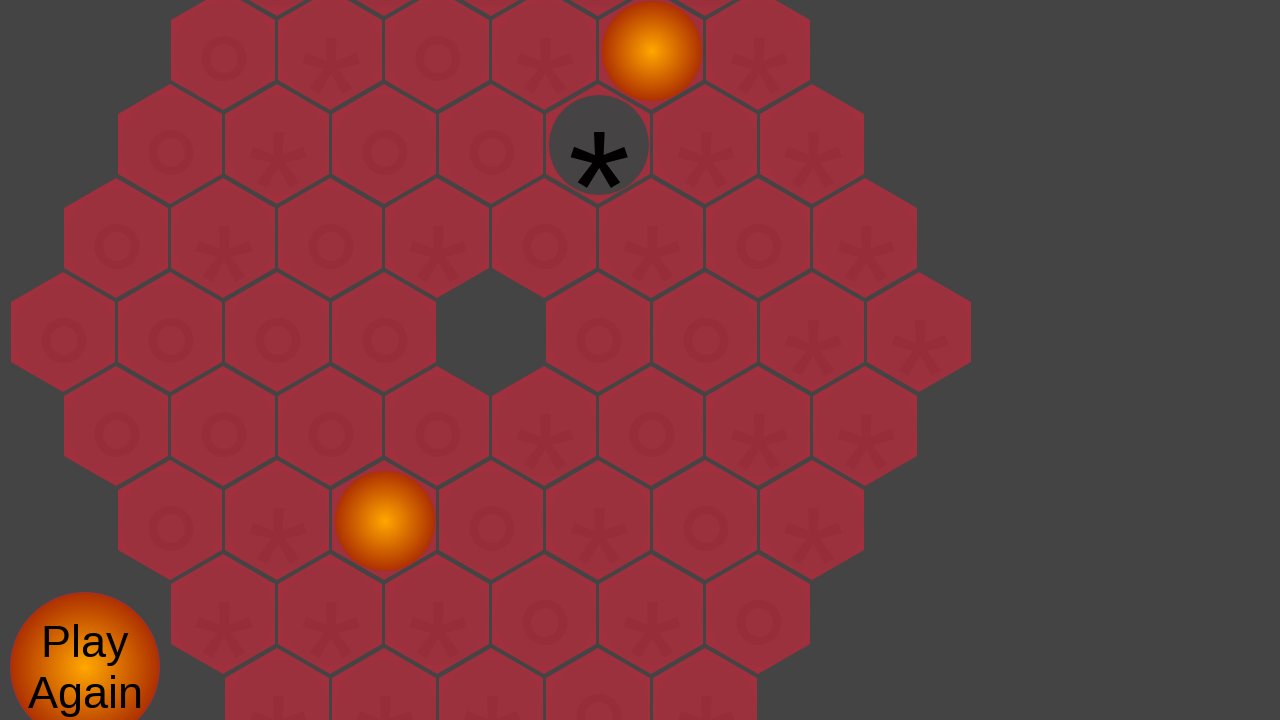

Waited 1 second for animations/state changes
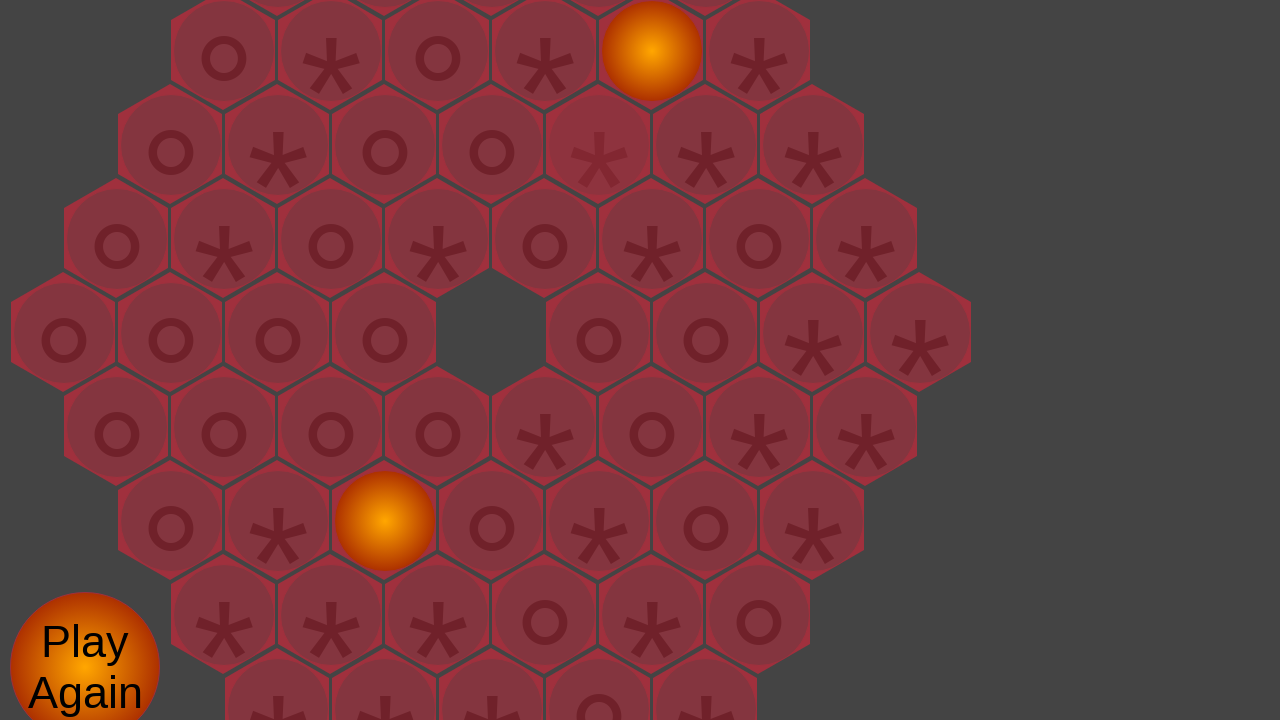

Re-fetched unclicked elements, 2 remaining
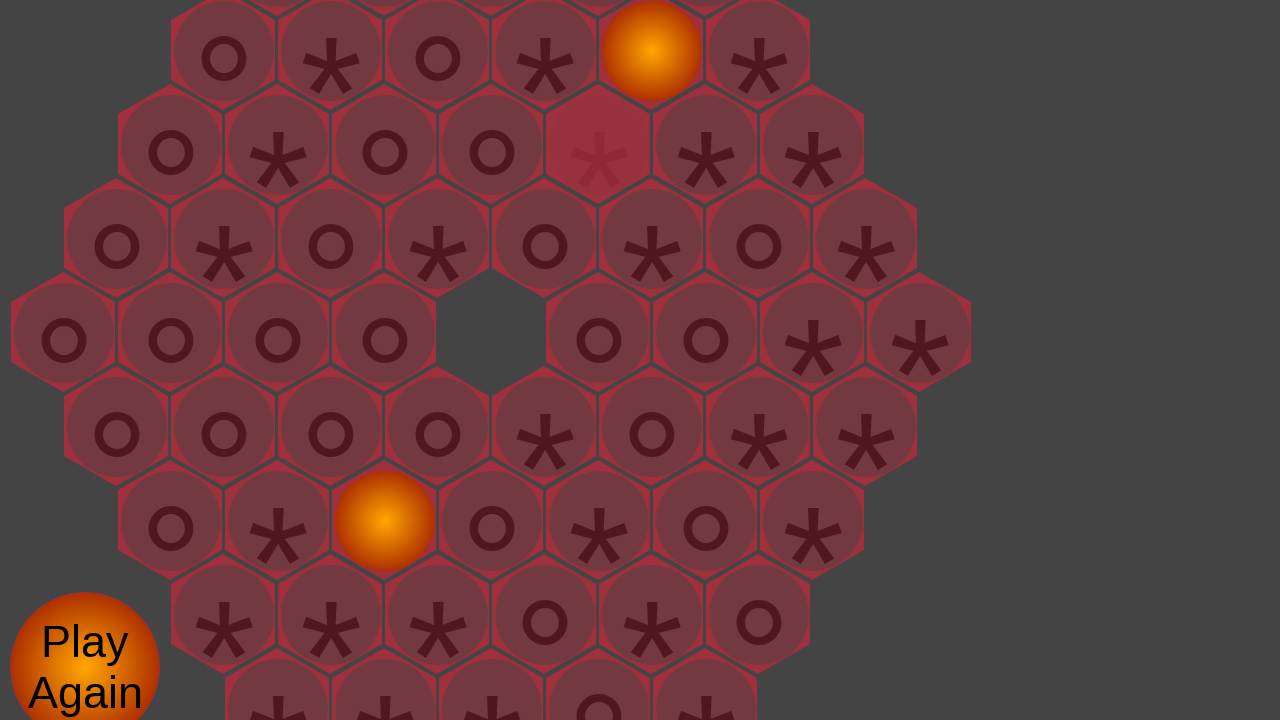

Clicked random unclicked element (index 1 of 2) at (385, 521) on .unclicked >> nth=1
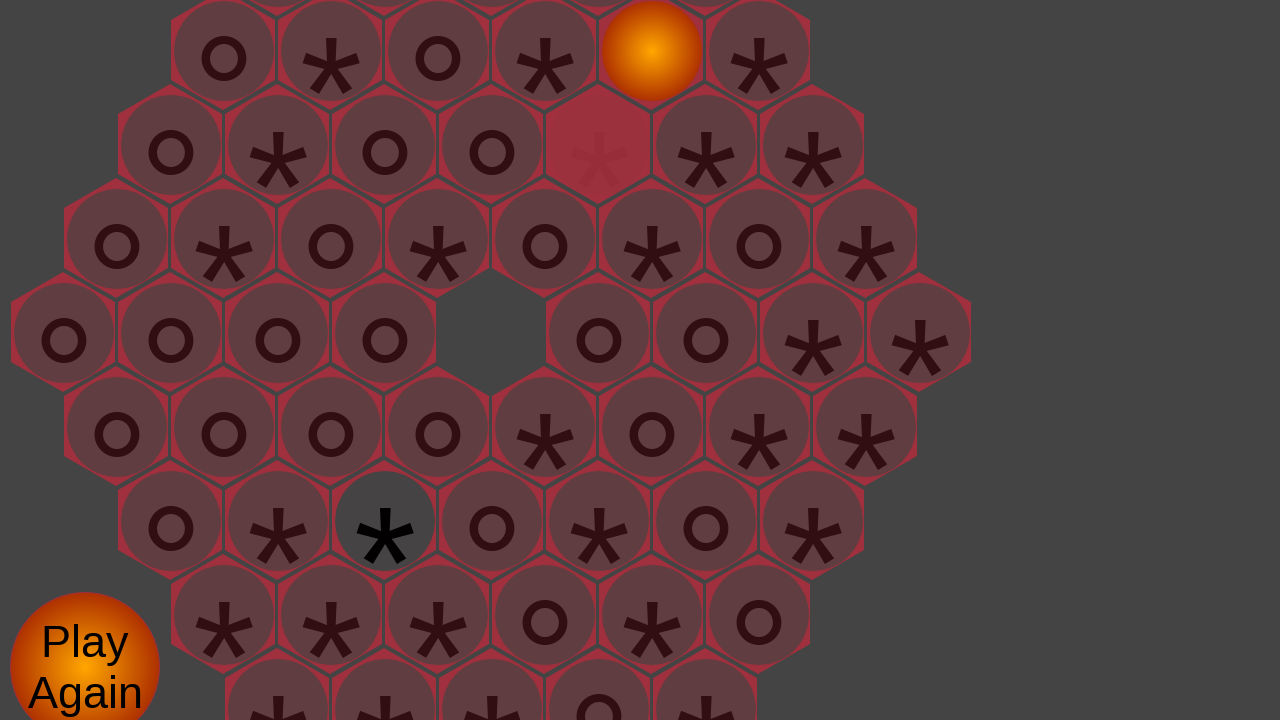

Waited 1 second for animations/state changes
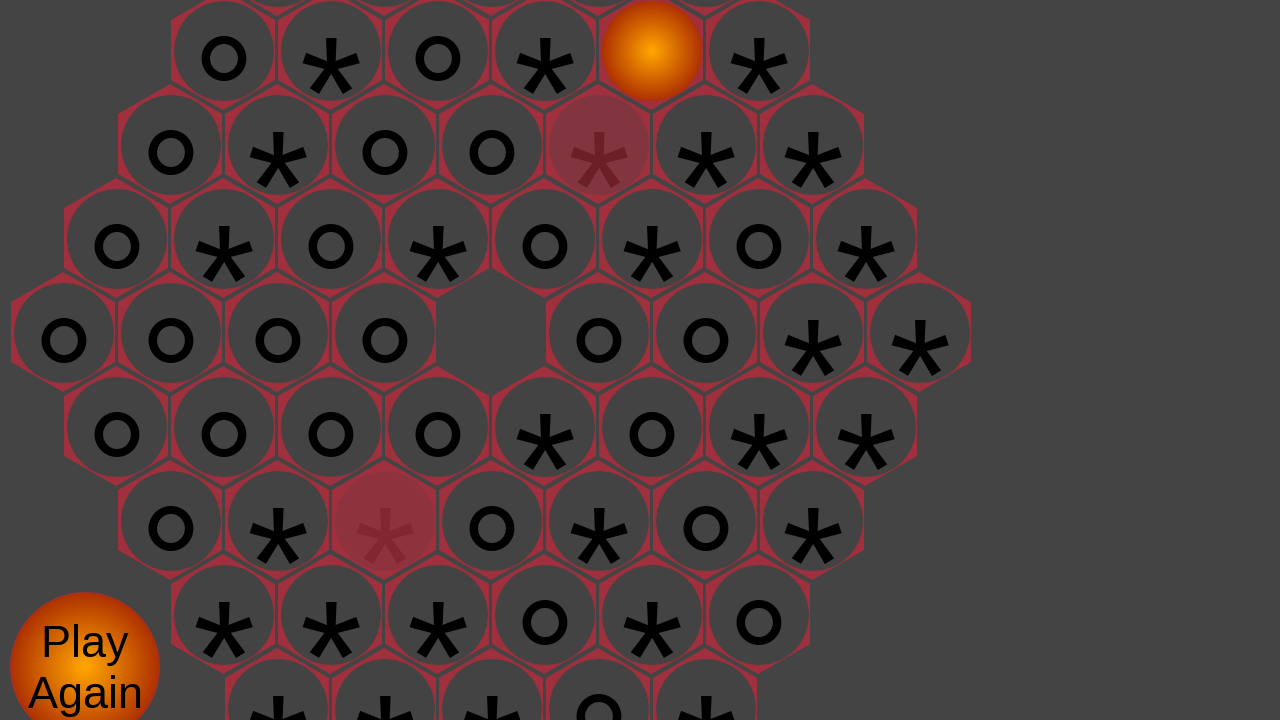

Re-fetched unclicked elements, 1 remaining
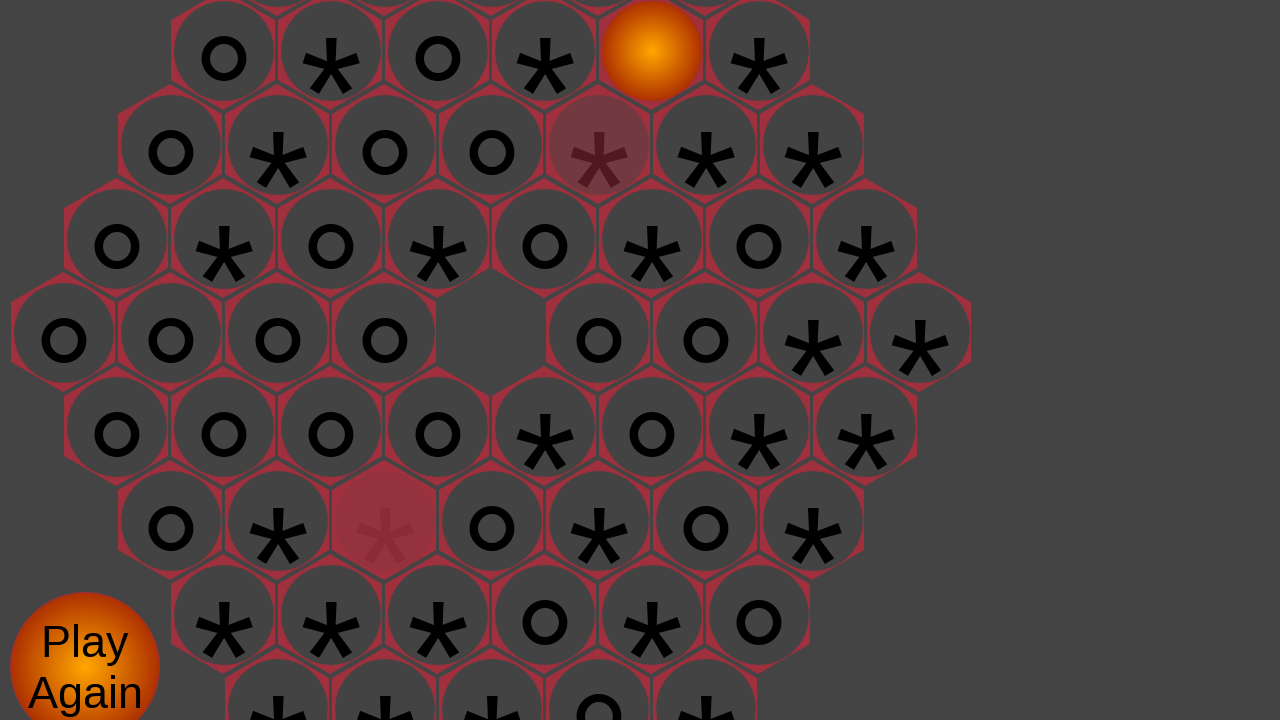

Clicked random unclicked element (index 0 of 1) at (652, 51) on .unclicked >> nth=0
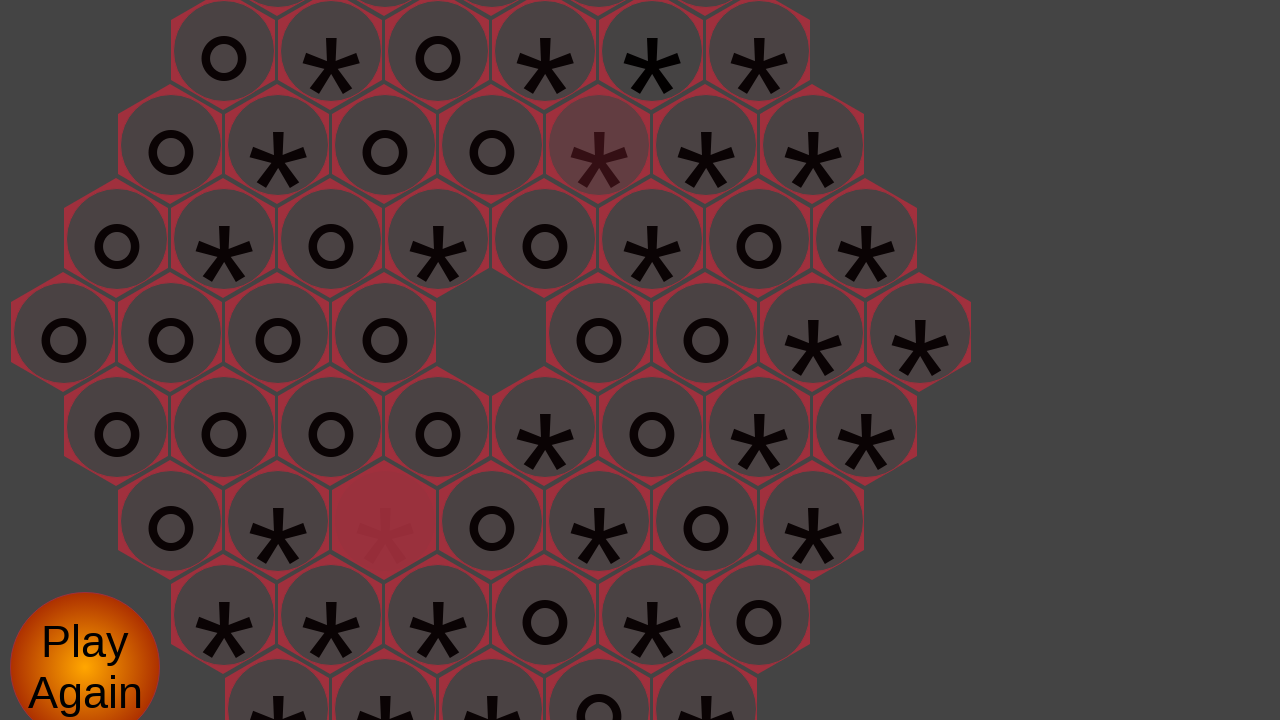

Waited 1 second for animations/state changes
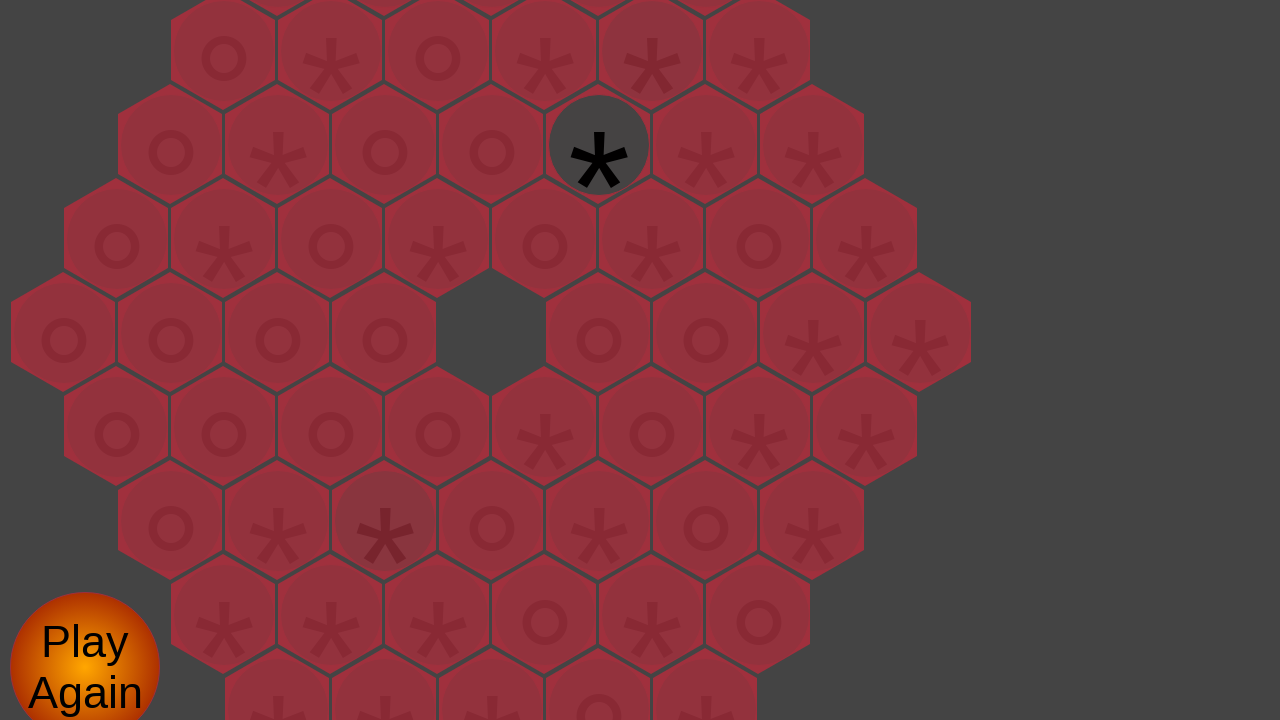

Re-fetched unclicked elements, 0 remaining
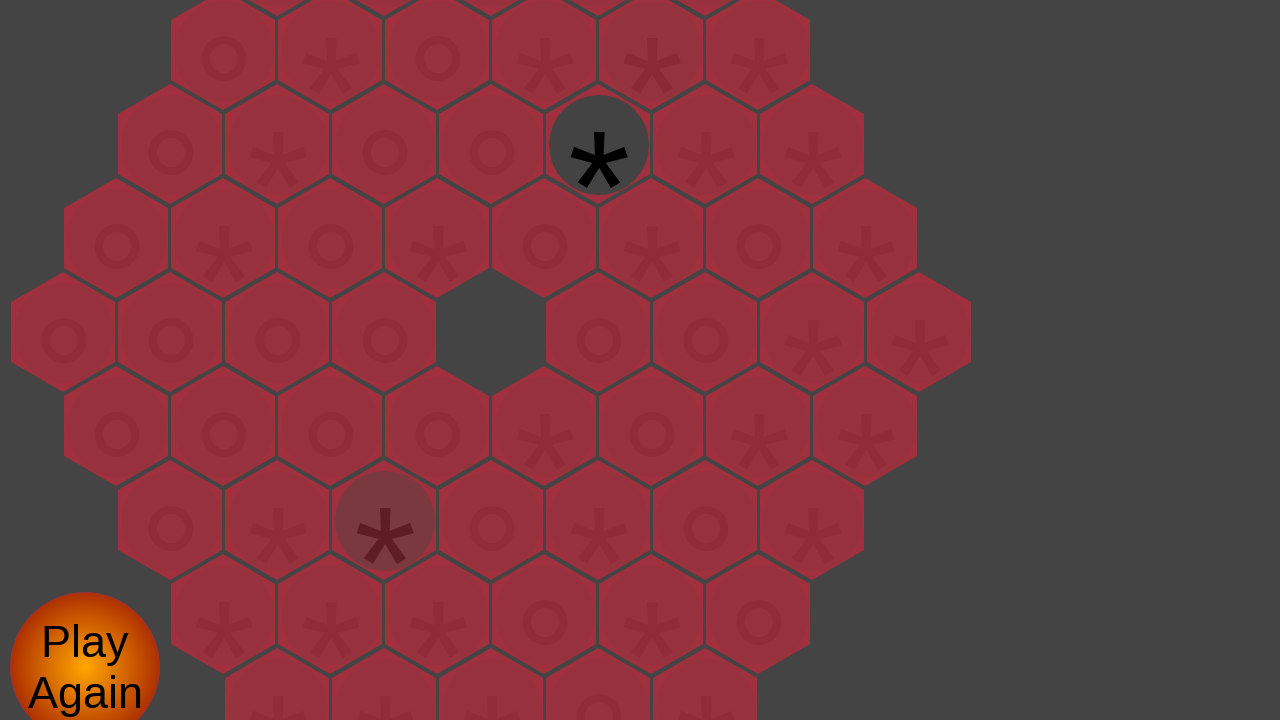

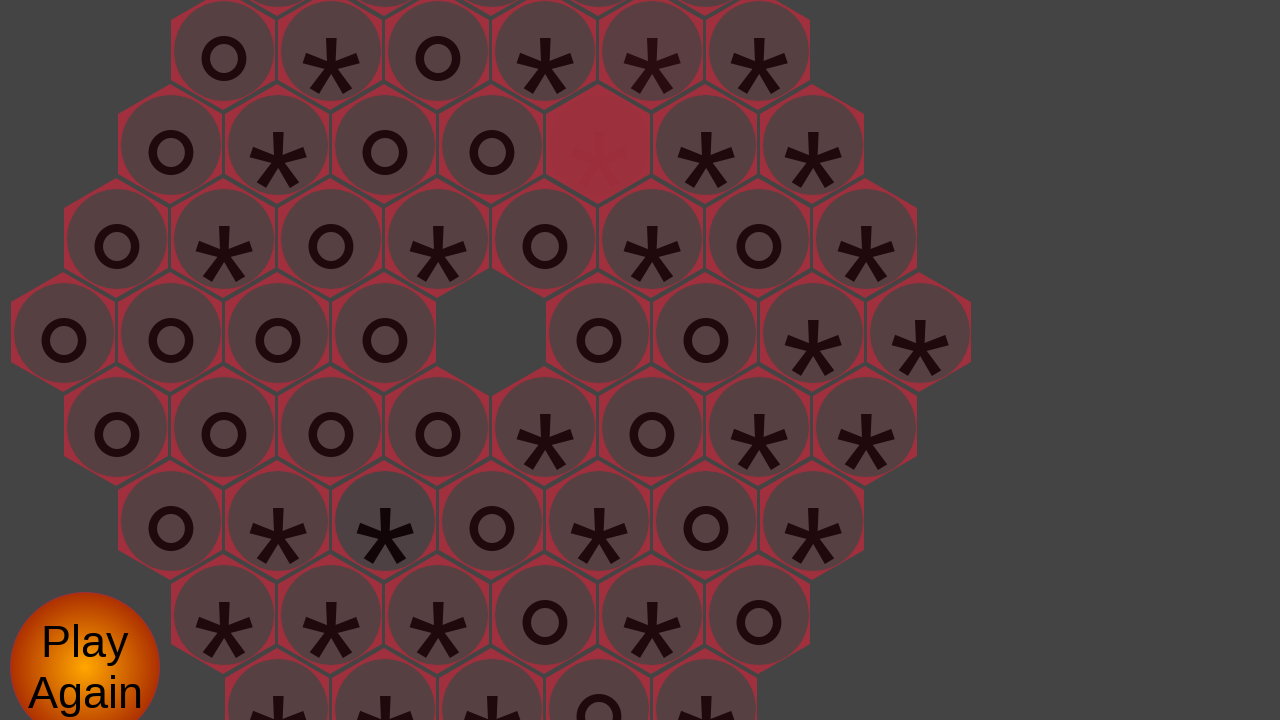